Automates the "1 to 50" clicking game by finding and clicking numbered buttons in sequential order from 1 to 50.

Starting URL: http://zzzscore.com/1to50

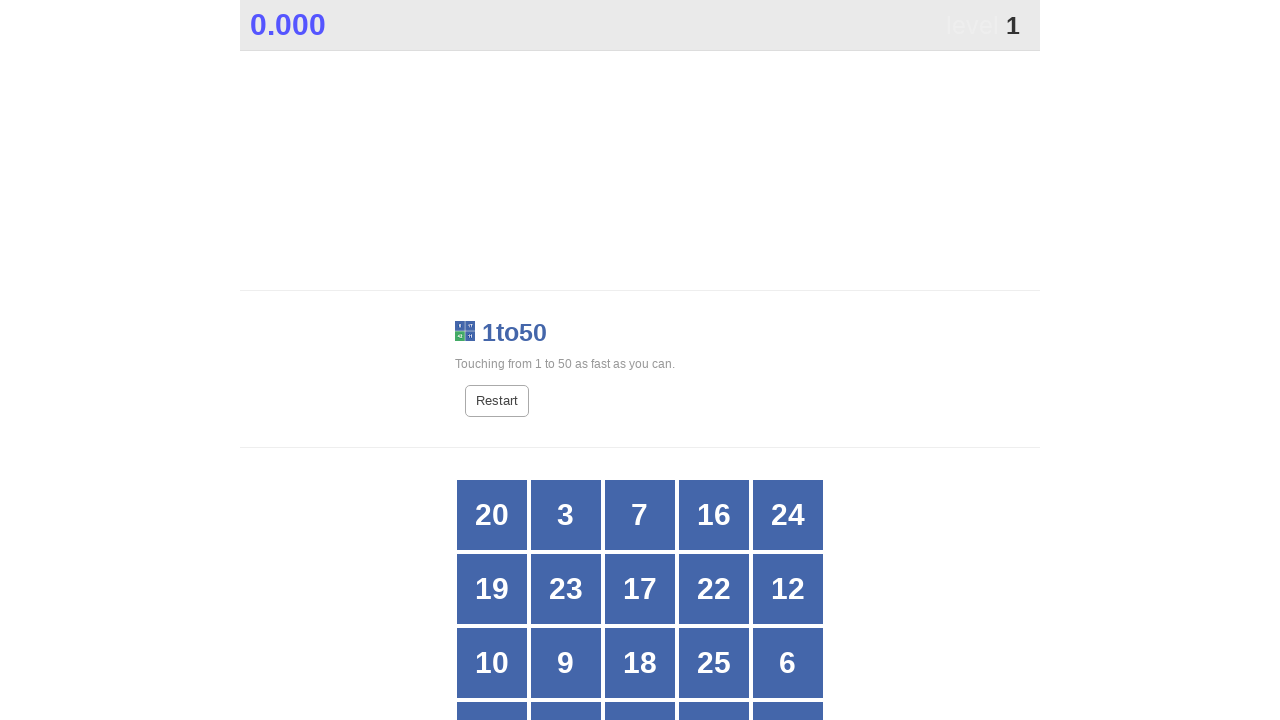

Game grid loaded successfully
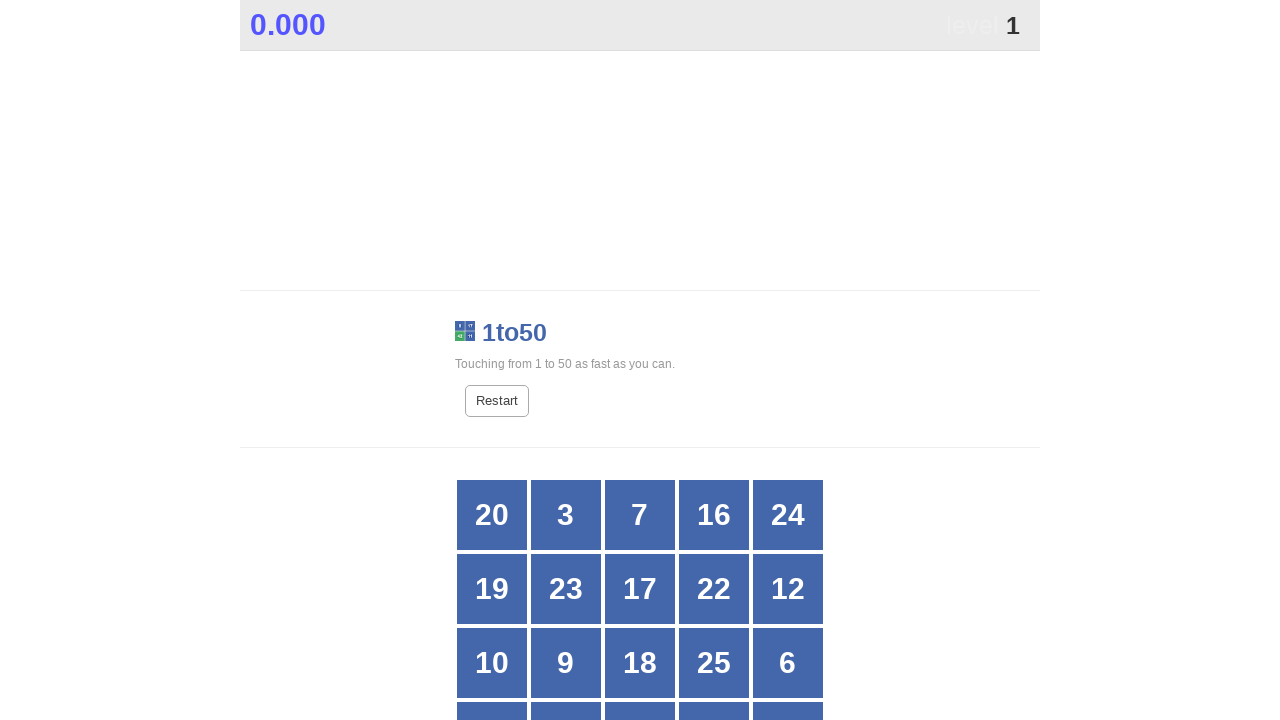

Located all buttons in grid to find number 1
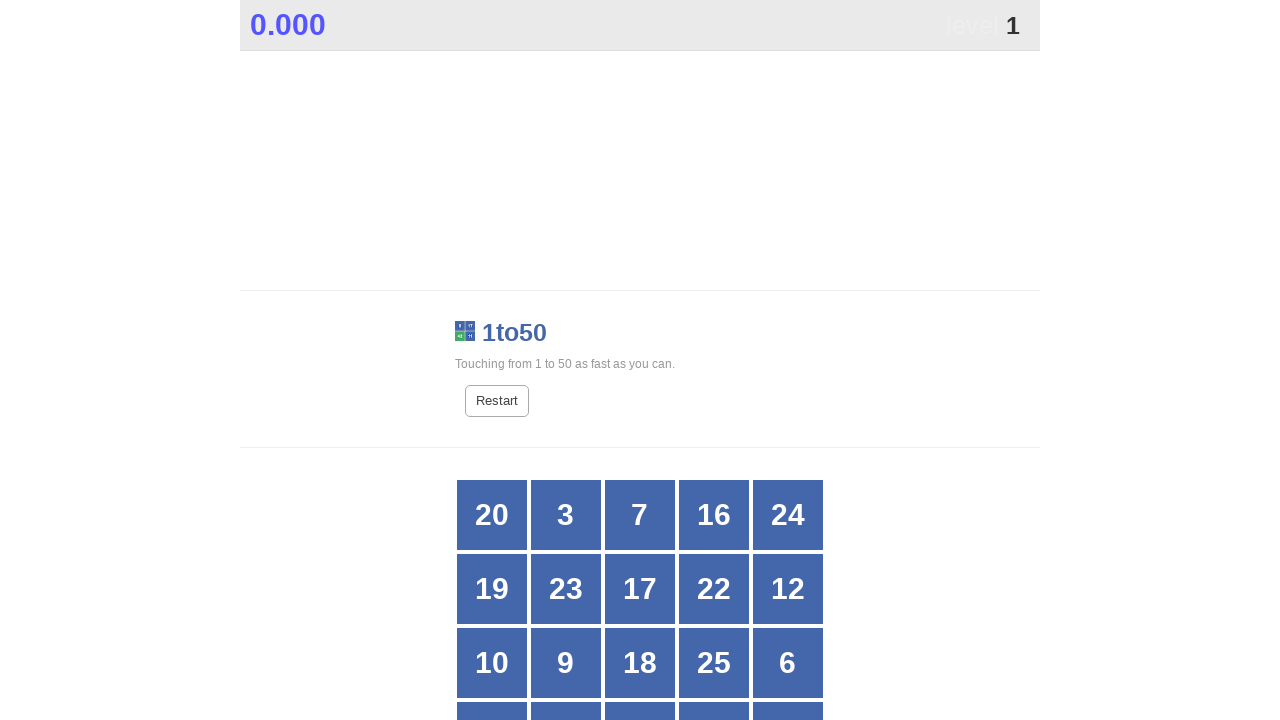

Clicked button with number 1 at (788, 685) on xpath=//*[@id="grid"]/div[*] >> nth=19
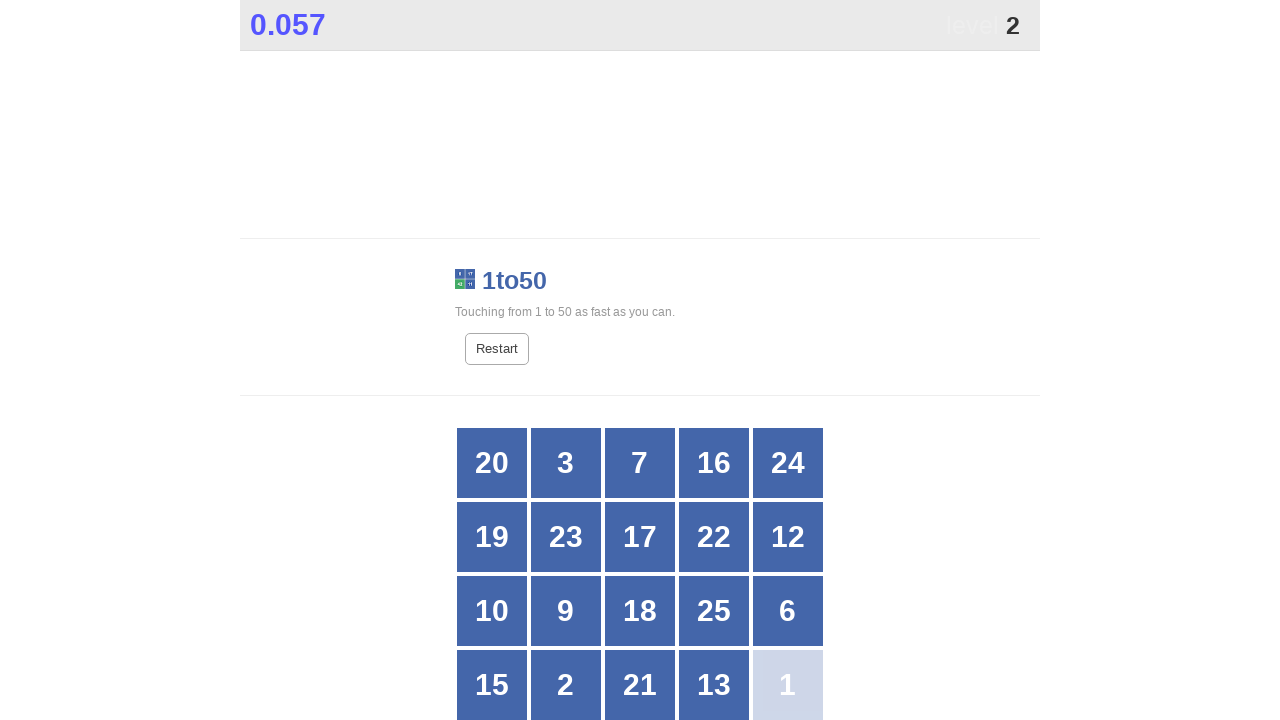

Located all buttons in grid to find number 2
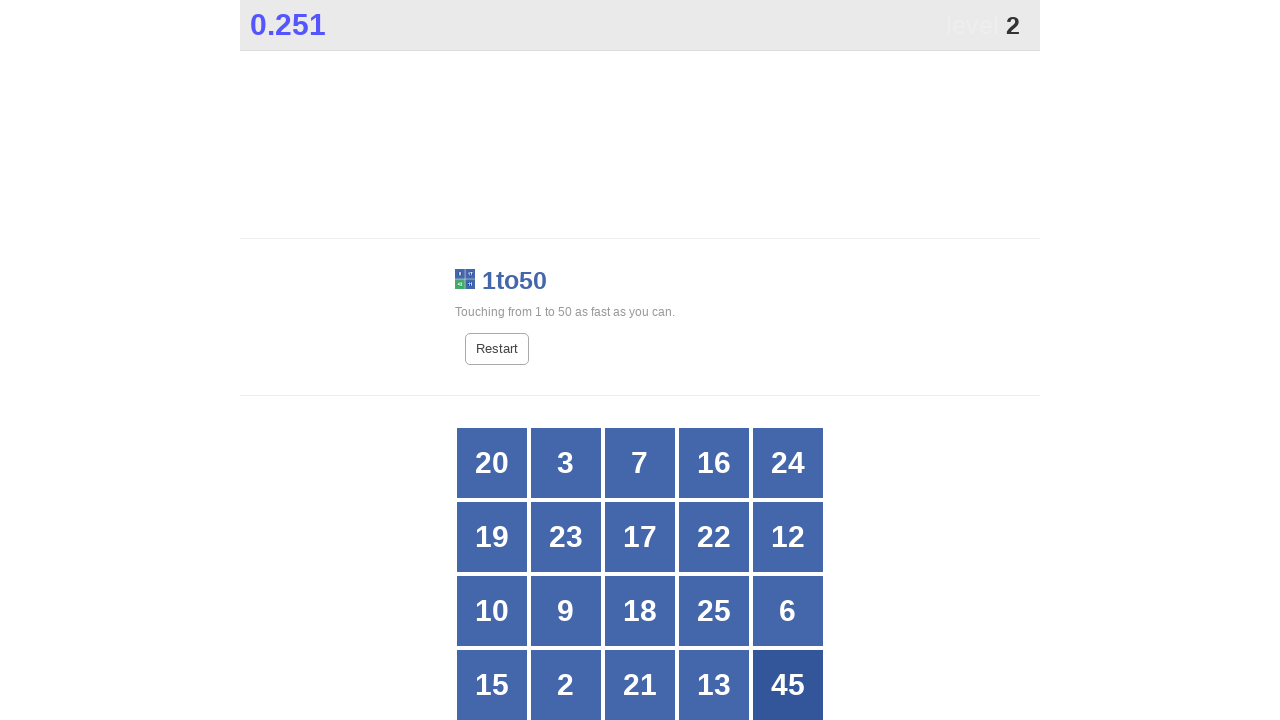

Clicked button with number 2 at (566, 685) on xpath=//*[@id="grid"]/div[*] >> nth=16
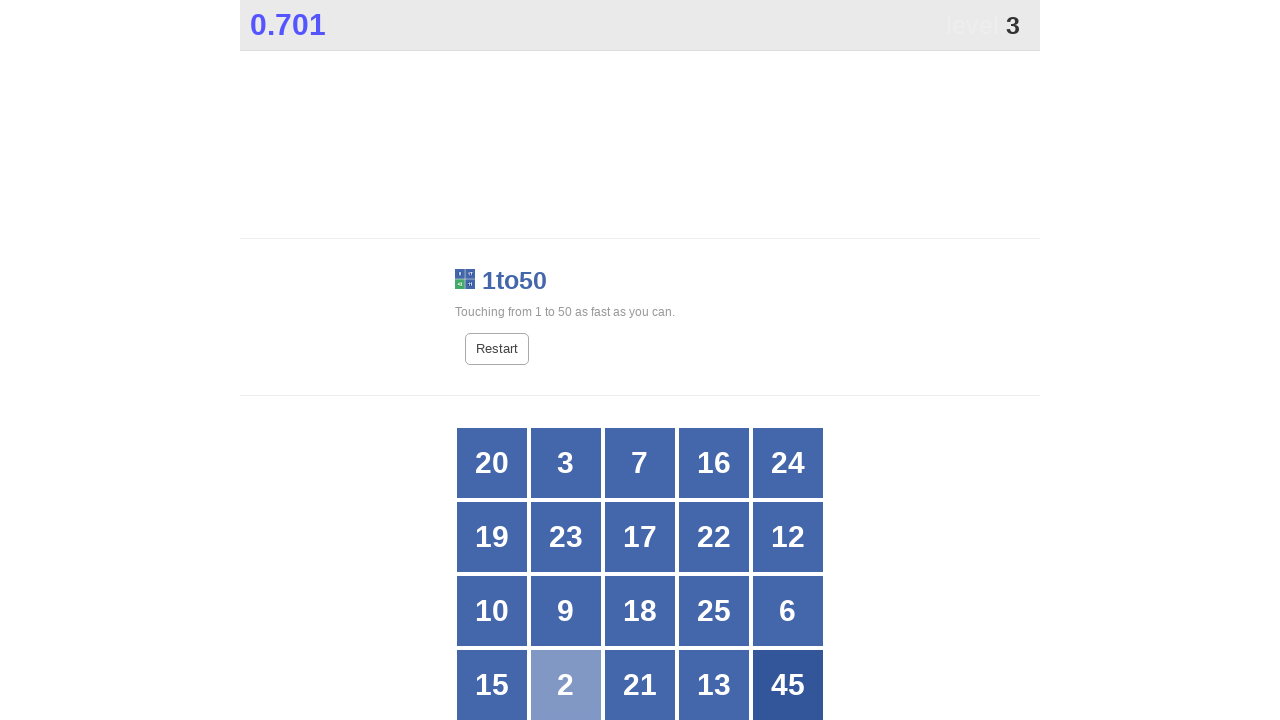

Located all buttons in grid to find number 3
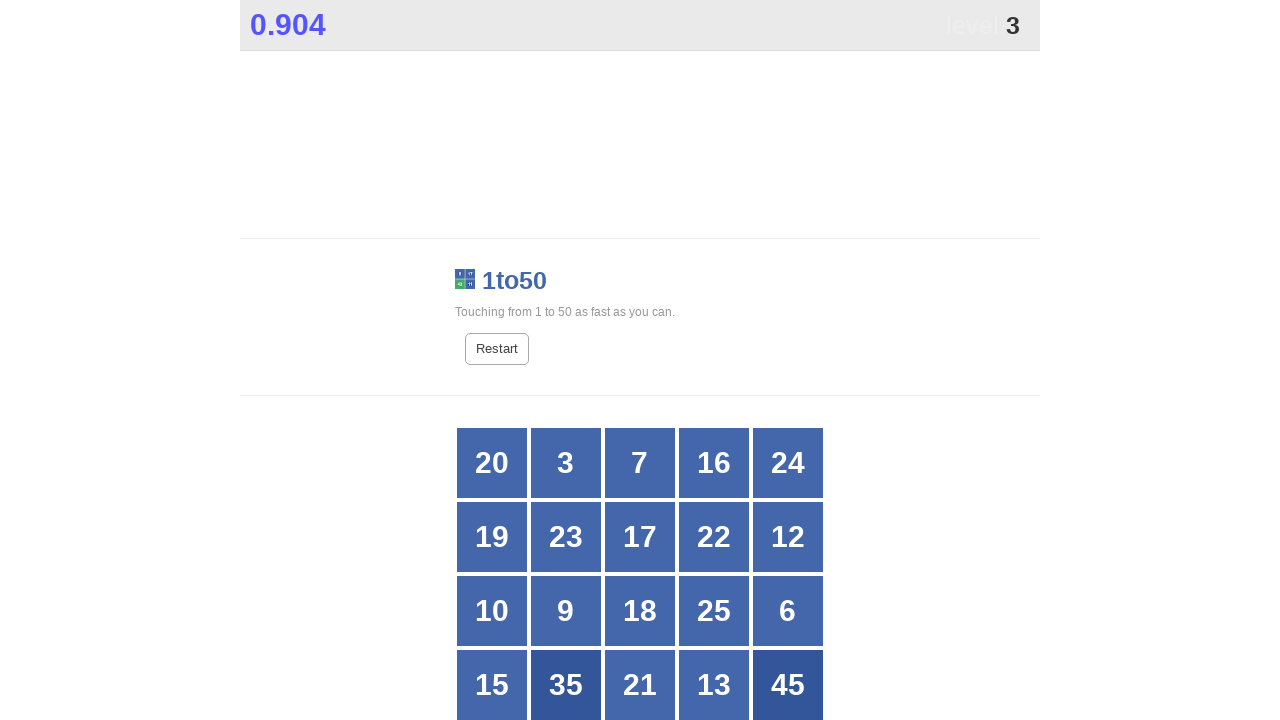

Clicked button with number 3 at (566, 463) on xpath=//*[@id="grid"]/div[*] >> nth=1
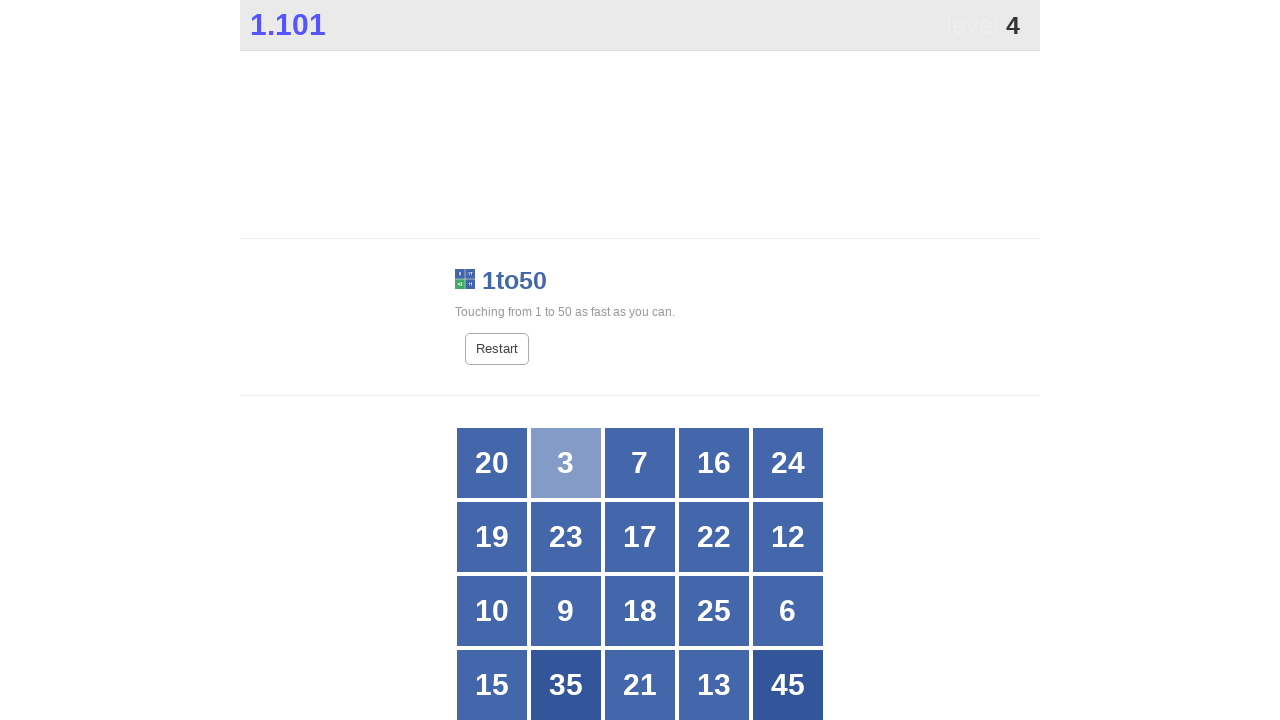

Located all buttons in grid to find number 4
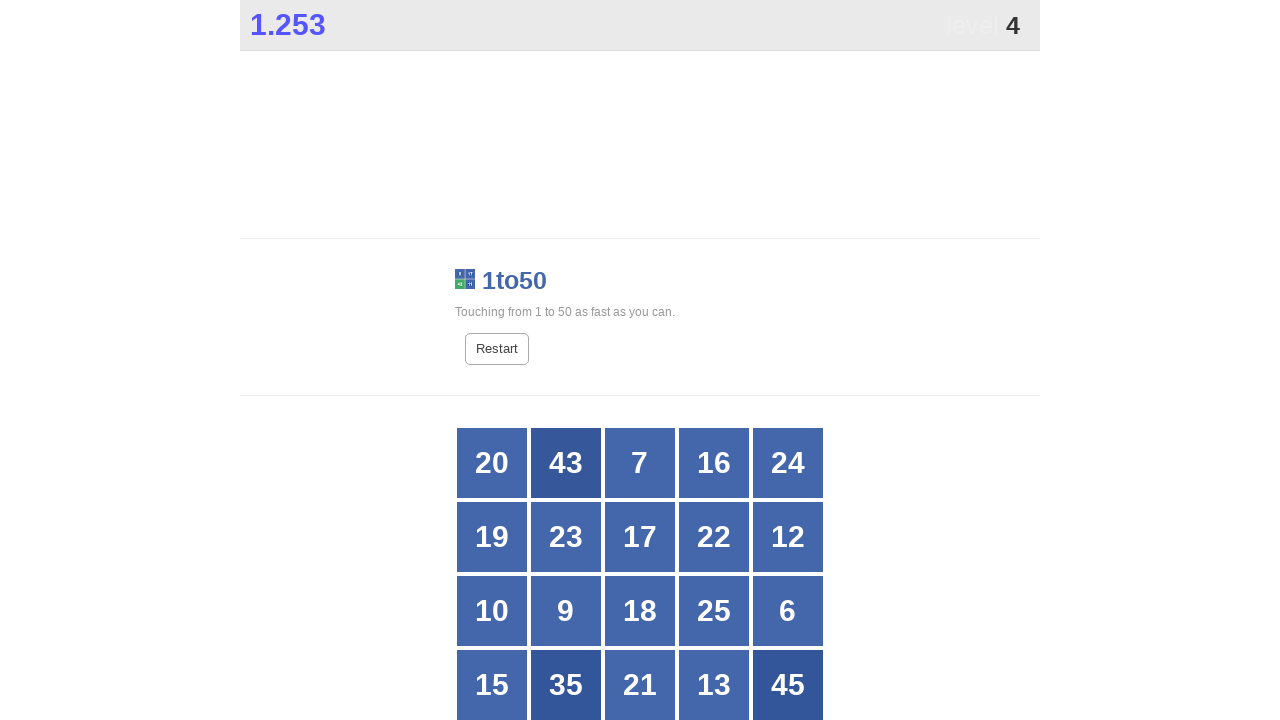

Clicked button with number 4 at (640, 361) on xpath=//*[@id="grid"]/div[*] >> nth=22
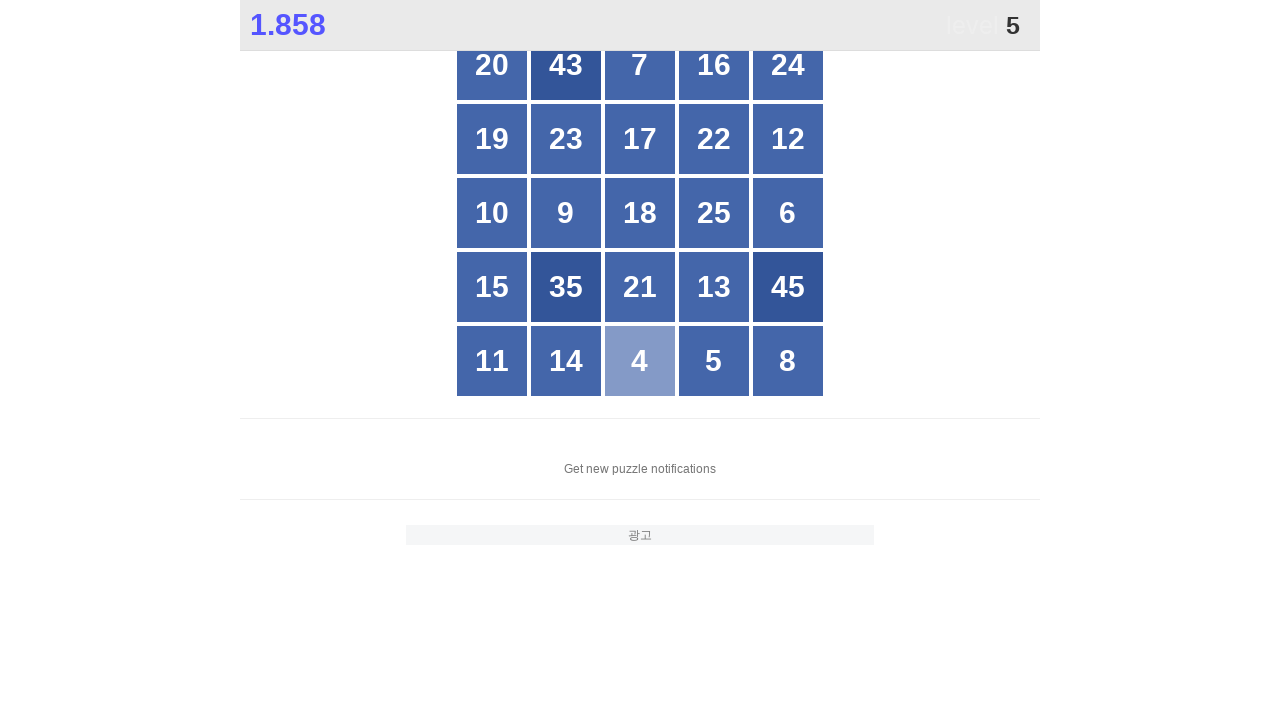

Located all buttons in grid to find number 5
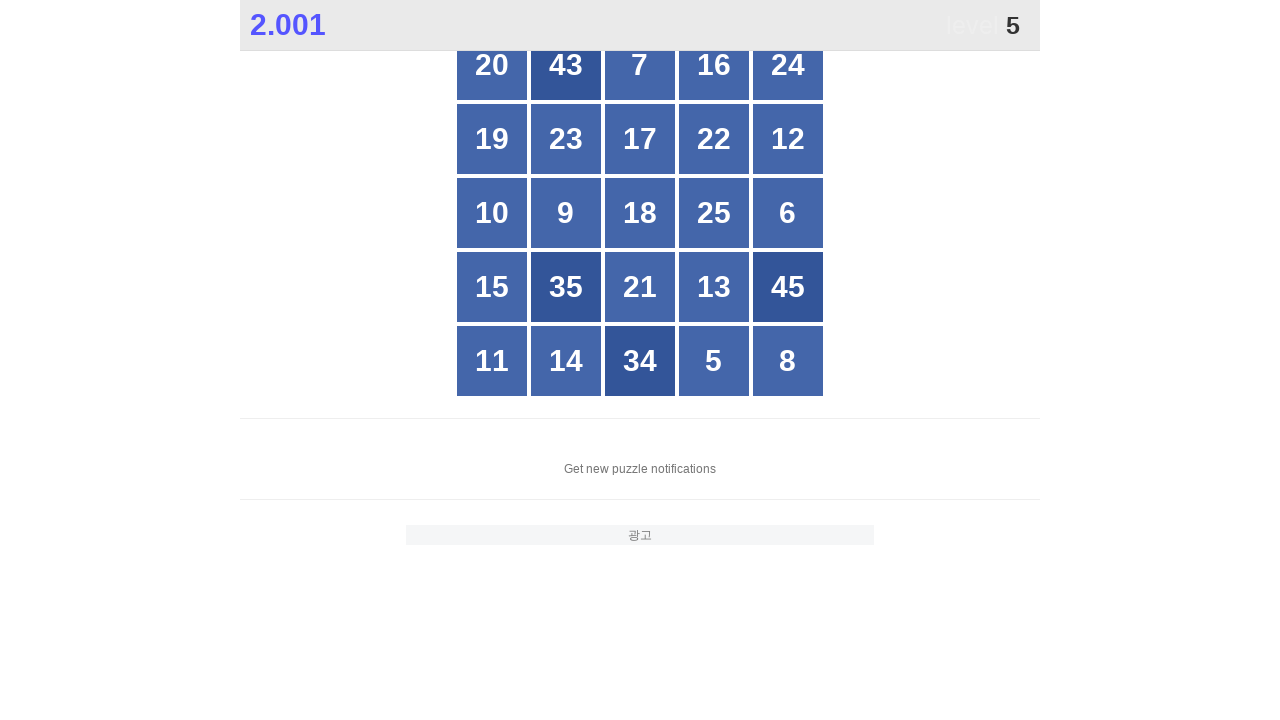

Clicked button with number 5 at (714, 361) on xpath=//*[@id="grid"]/div[*] >> nth=23
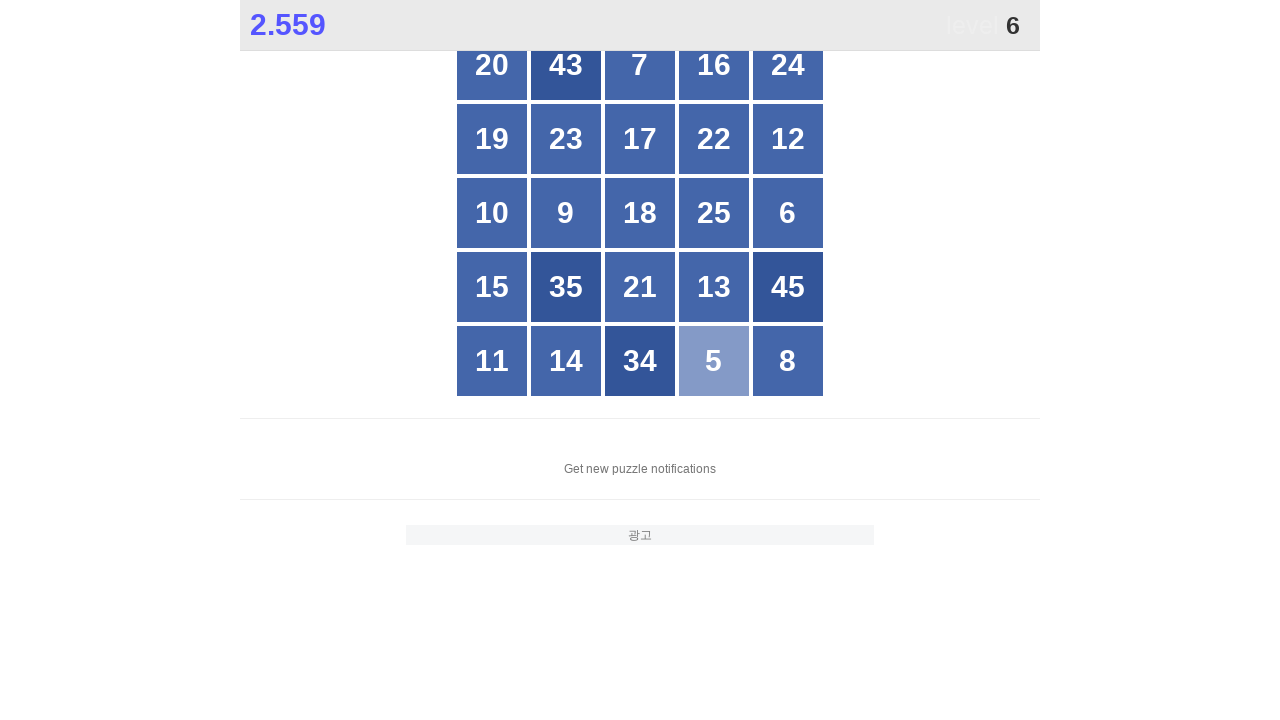

Located all buttons in grid to find number 6
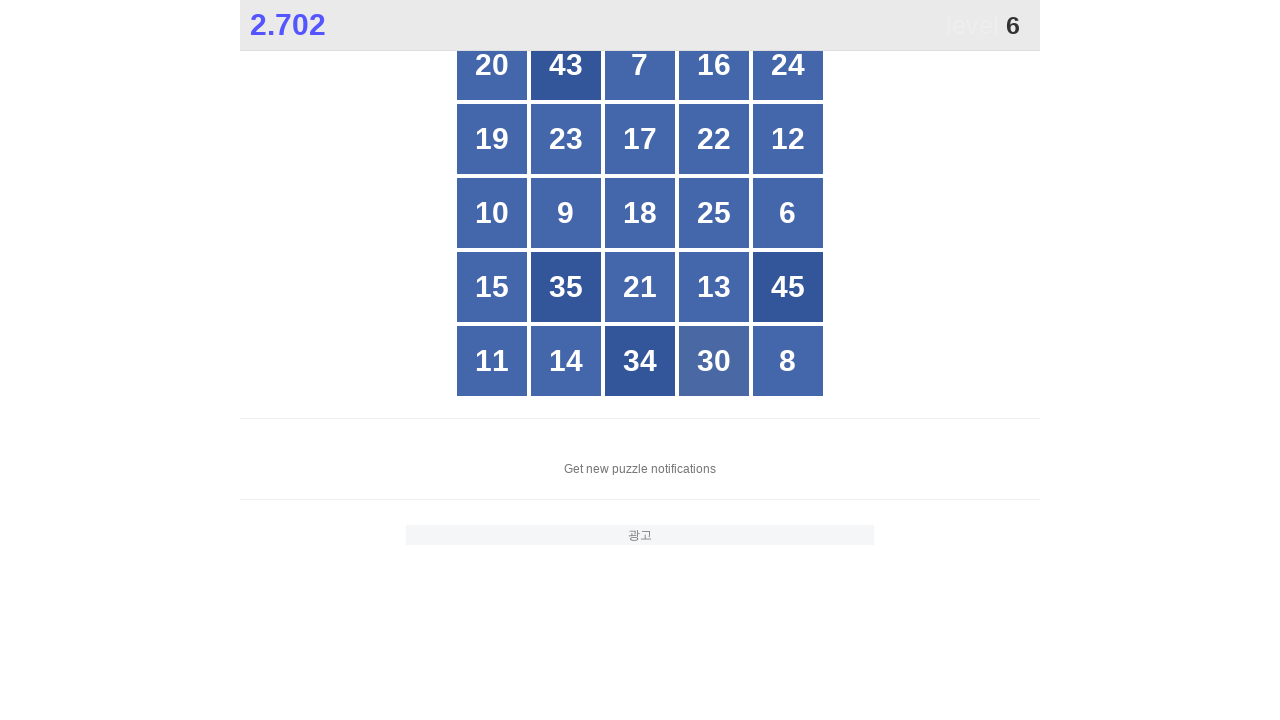

Clicked button with number 6 at (788, 213) on xpath=//*[@id="grid"]/div[*] >> nth=14
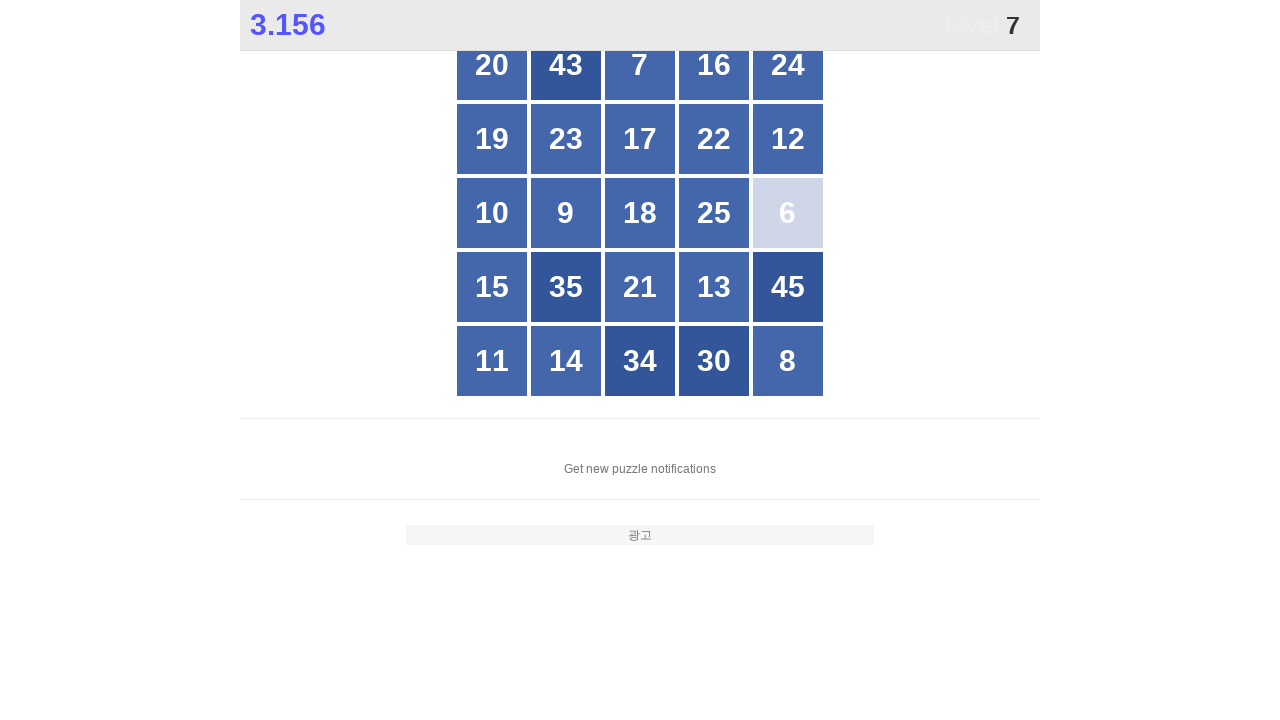

Located all buttons in grid to find number 7
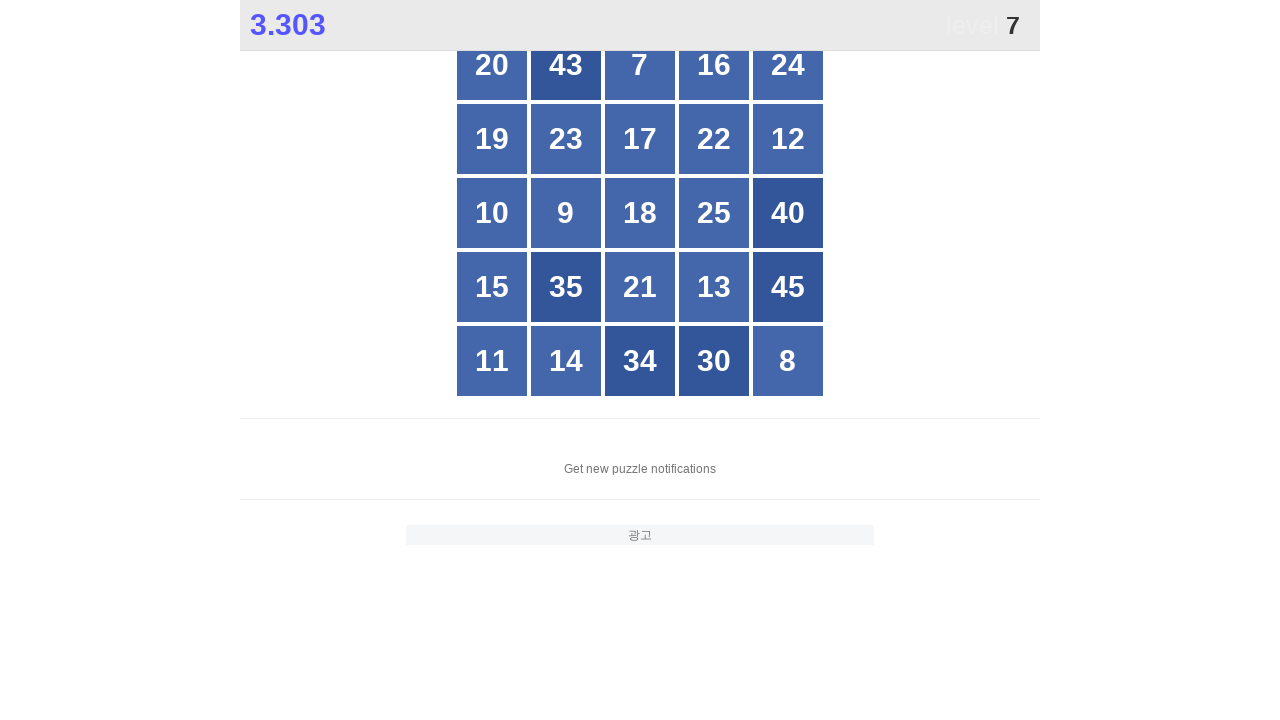

Clicked button with number 7 at (640, 65) on xpath=//*[@id="grid"]/div[*] >> nth=2
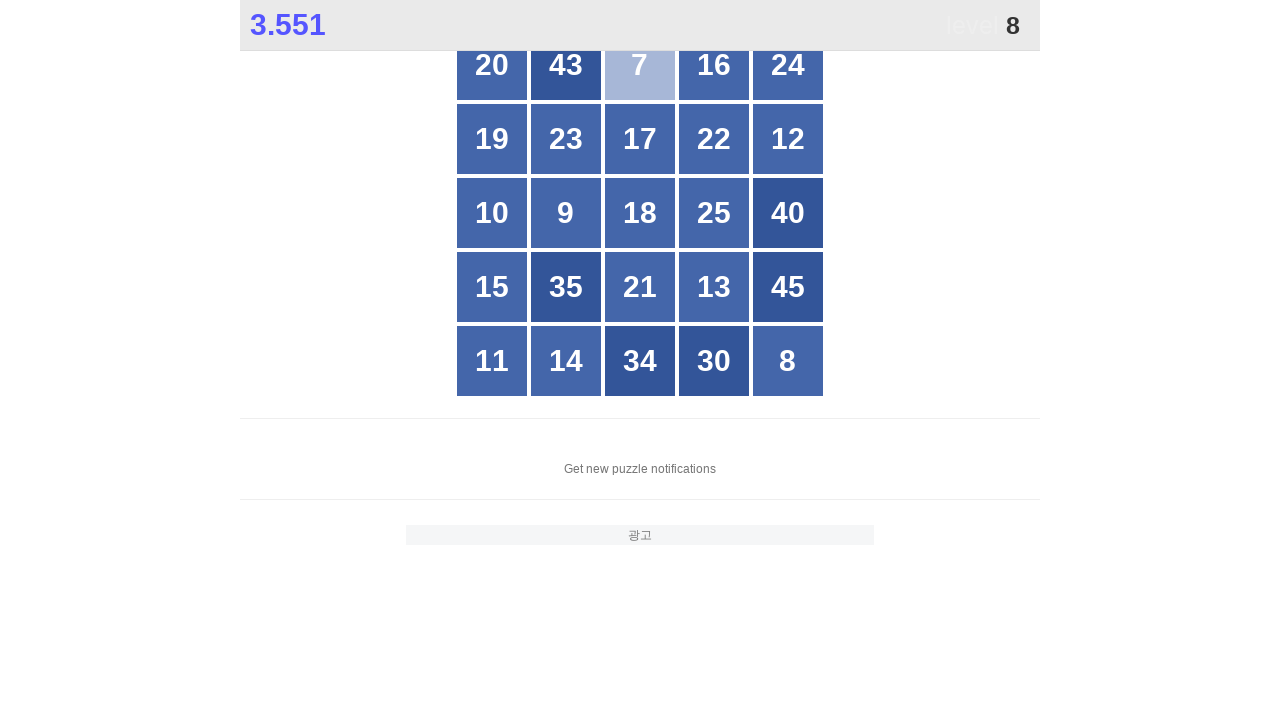

Located all buttons in grid to find number 8
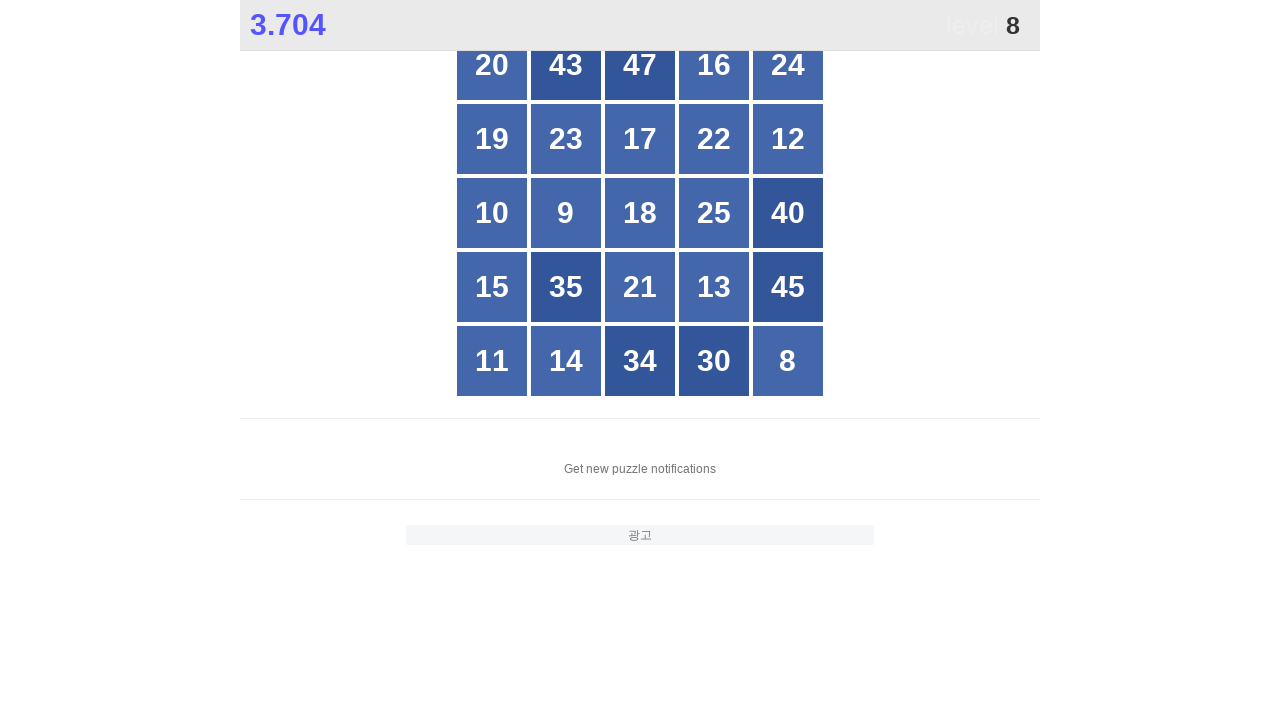

Clicked button with number 8 at (788, 361) on xpath=//*[@id="grid"]/div[*] >> nth=24
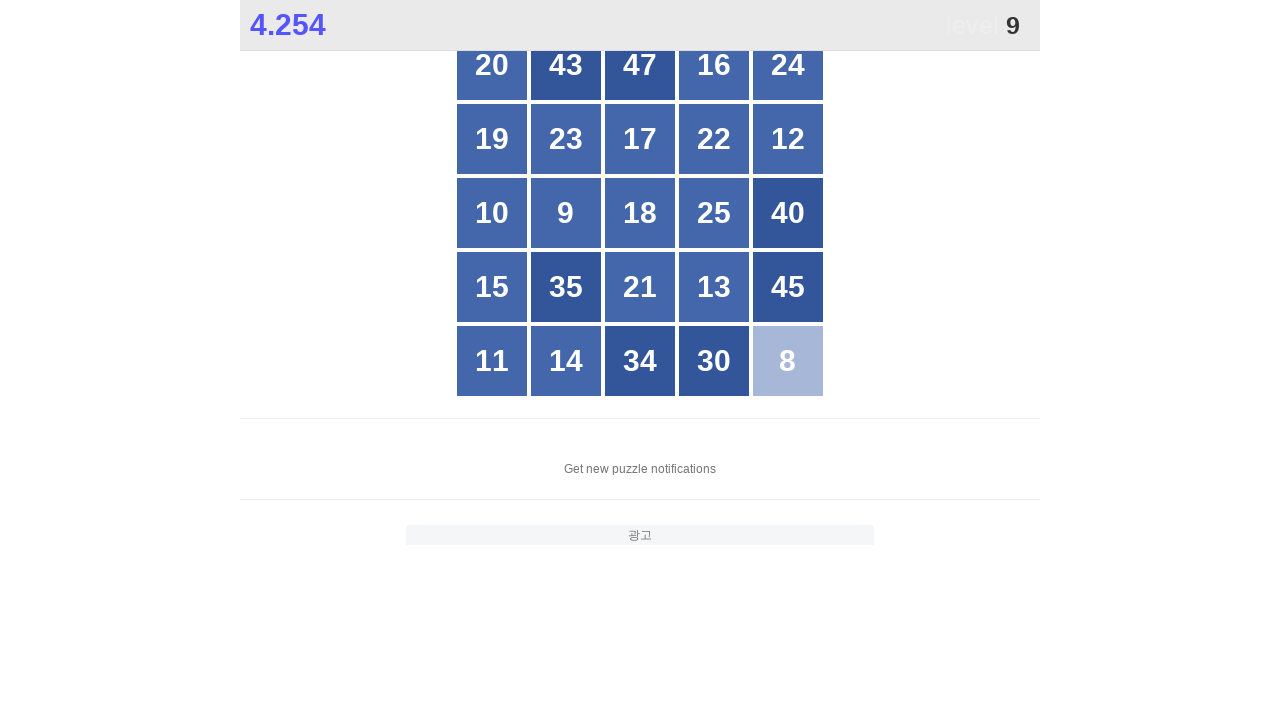

Located all buttons in grid to find number 9
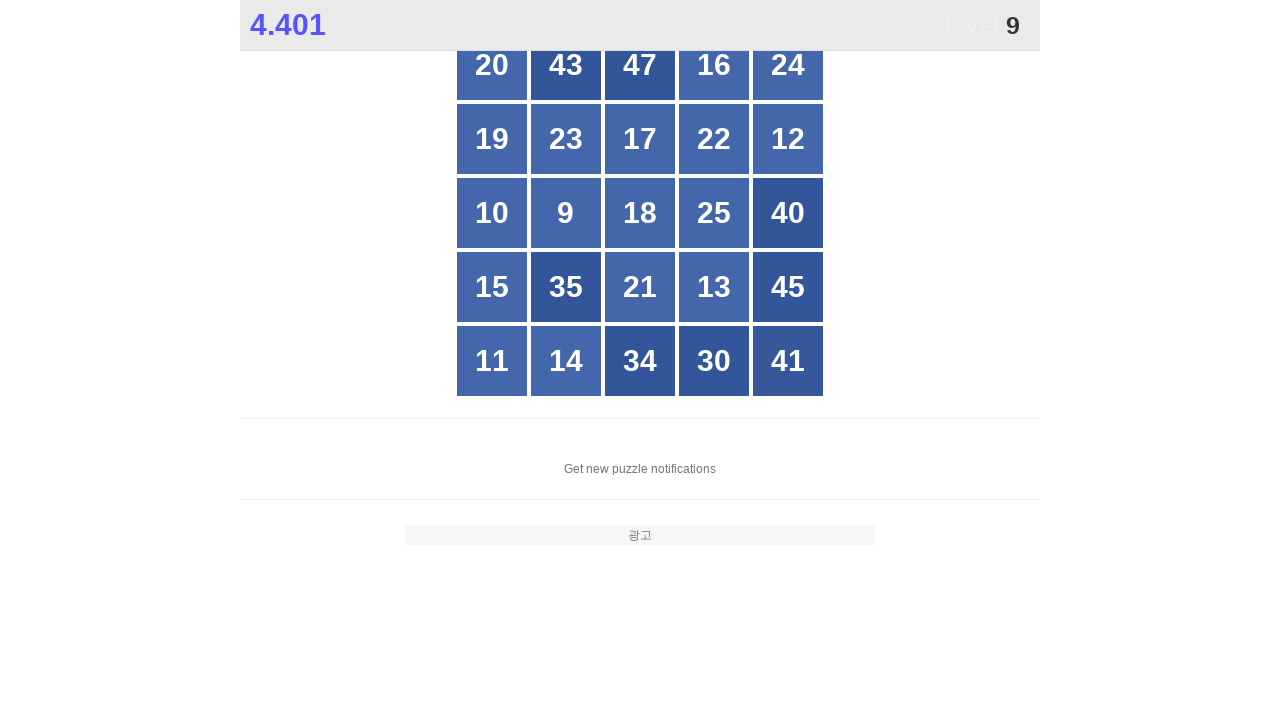

Clicked button with number 9 at (566, 213) on xpath=//*[@id="grid"]/div[*] >> nth=11
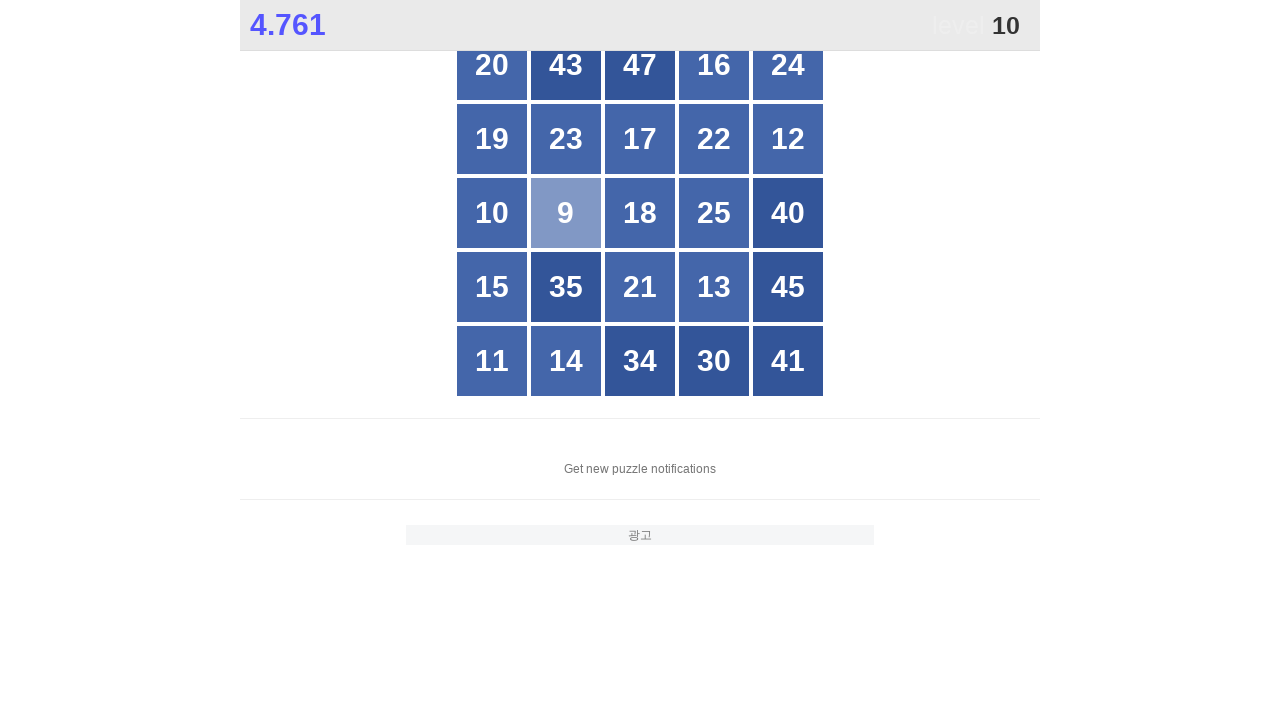

Located all buttons in grid to find number 10
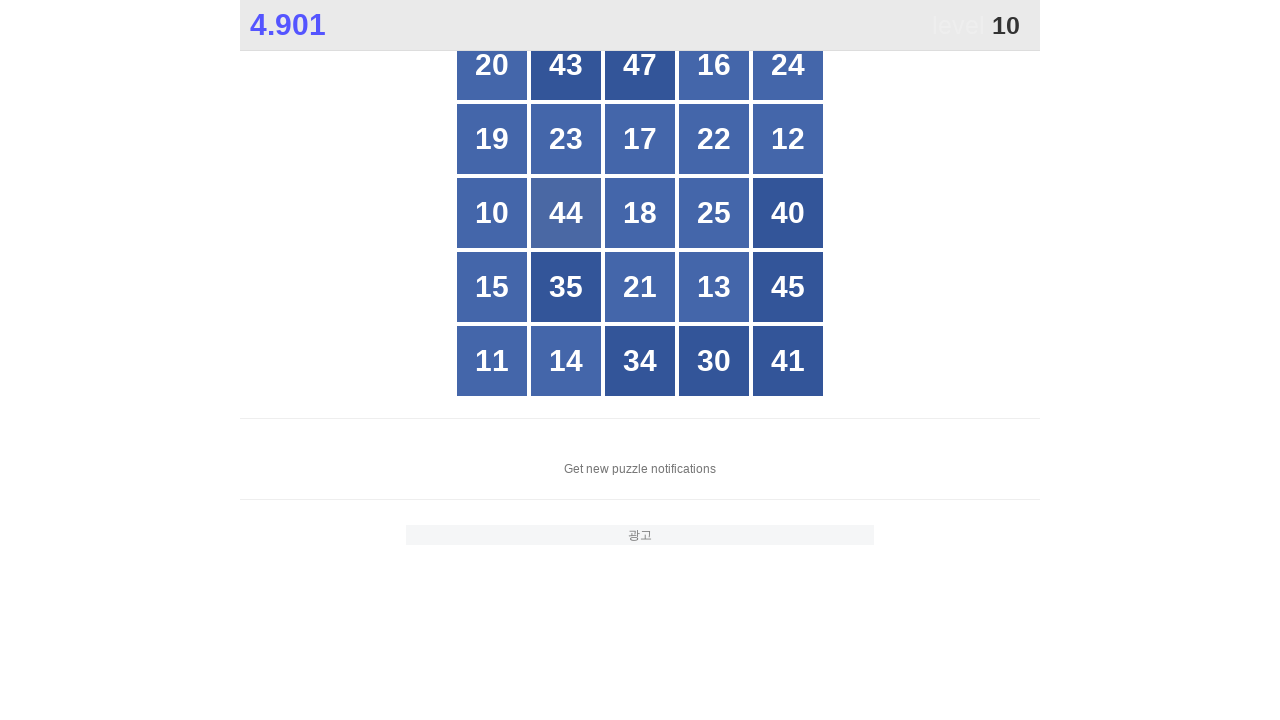

Clicked button with number 10 at (492, 213) on xpath=//*[@id="grid"]/div[*] >> nth=10
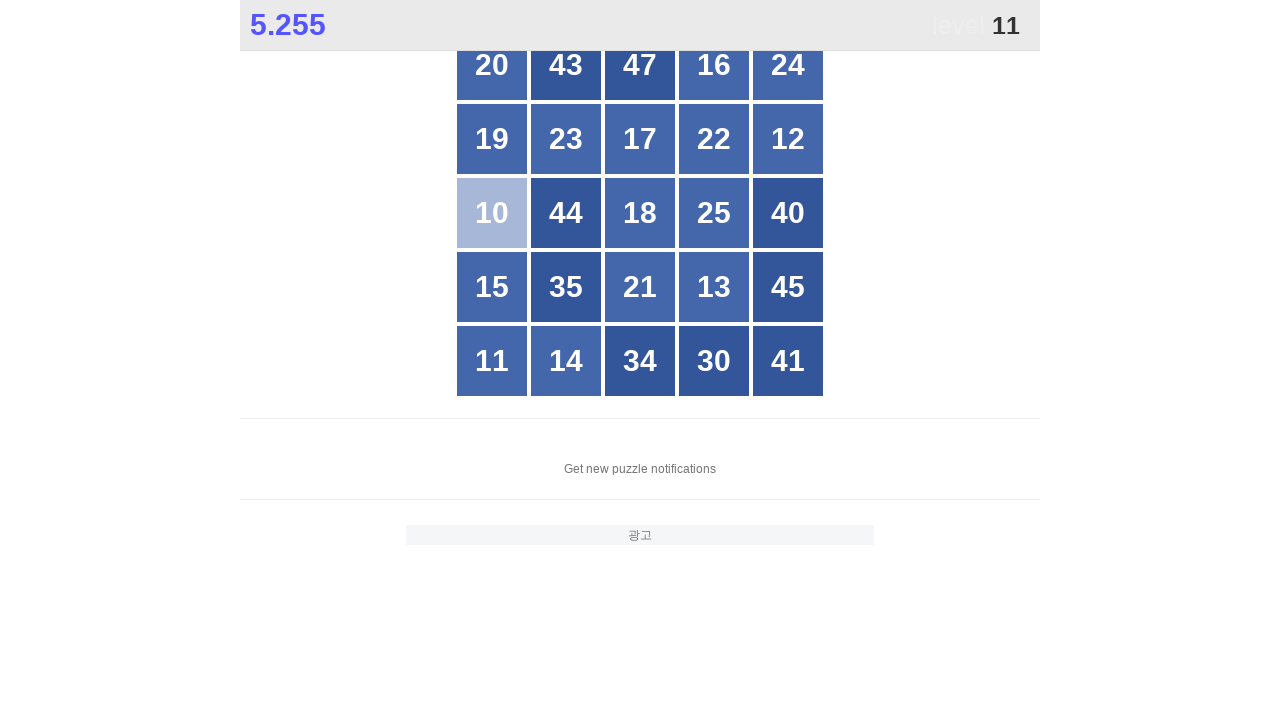

Located all buttons in grid to find number 11
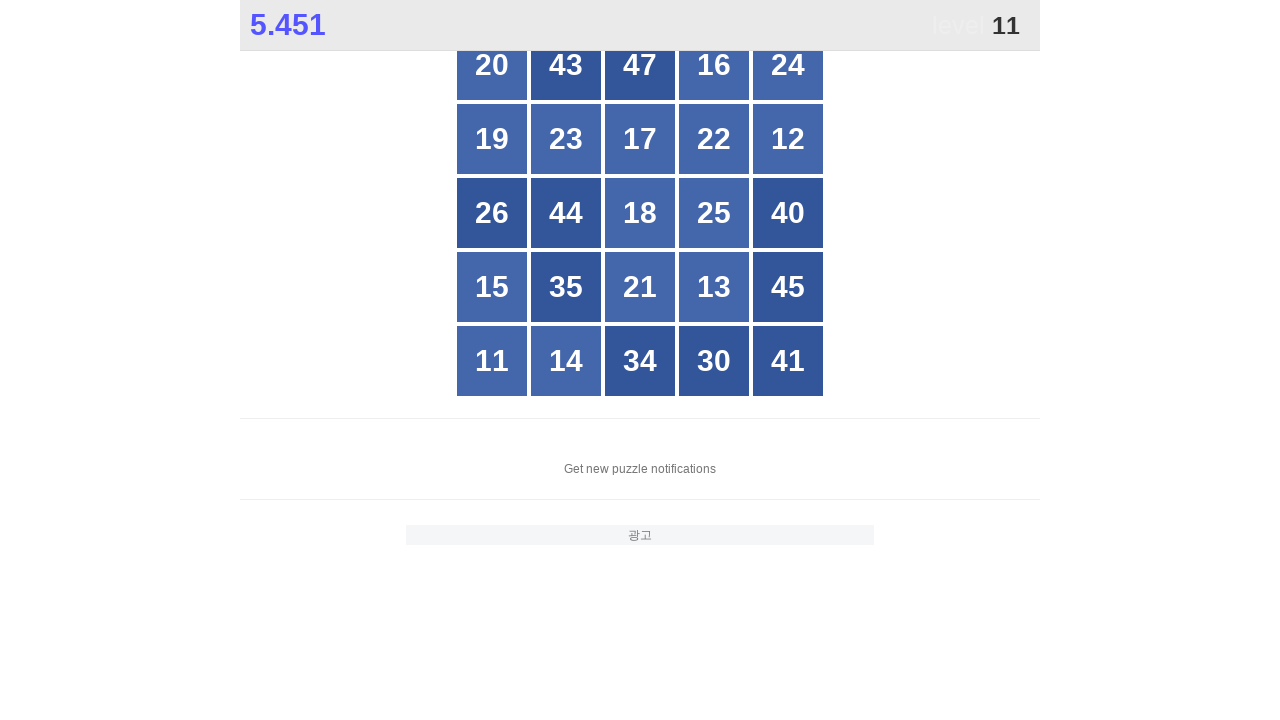

Clicked button with number 11 at (492, 361) on xpath=//*[@id="grid"]/div[*] >> nth=20
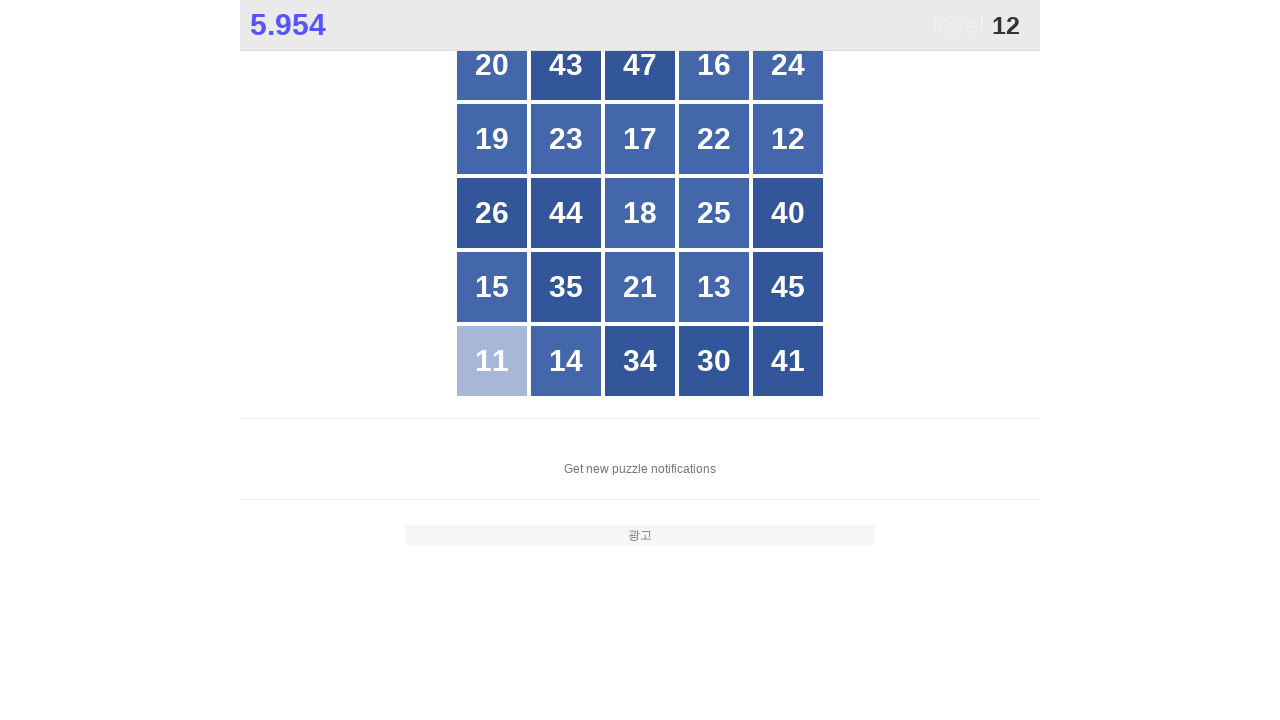

Located all buttons in grid to find number 12
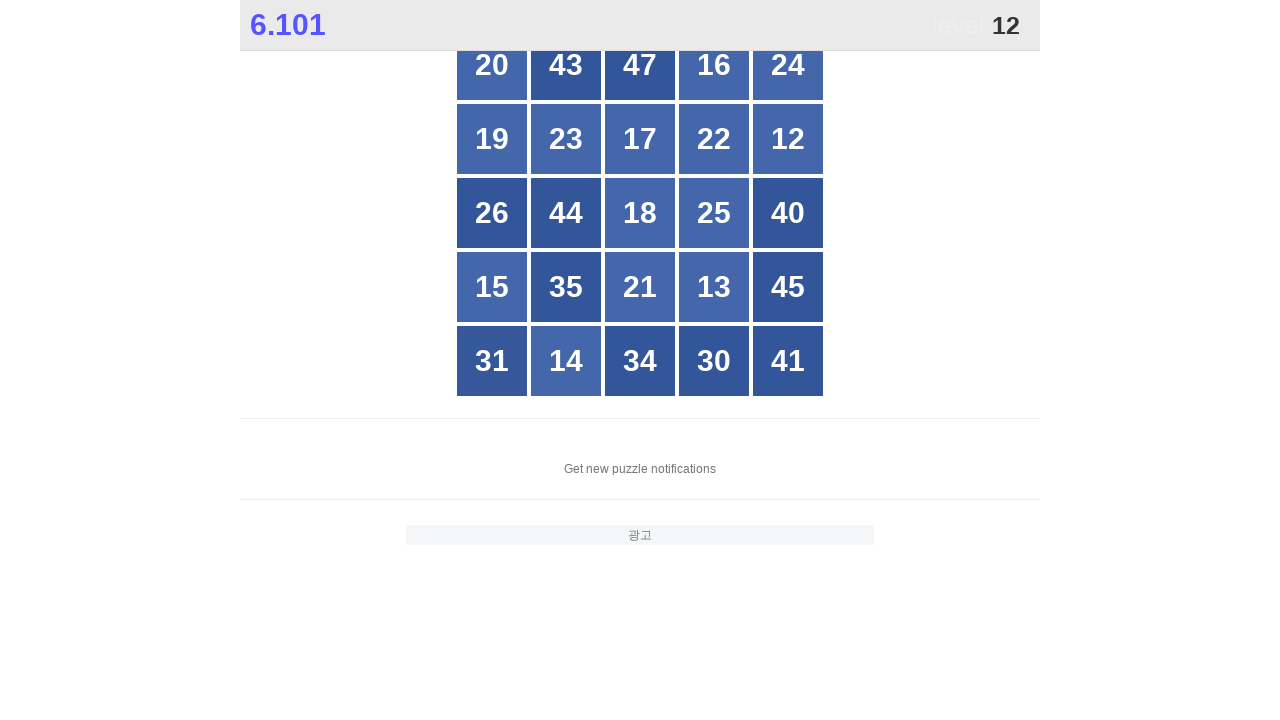

Clicked button with number 12 at (788, 139) on xpath=//*[@id="grid"]/div[*] >> nth=9
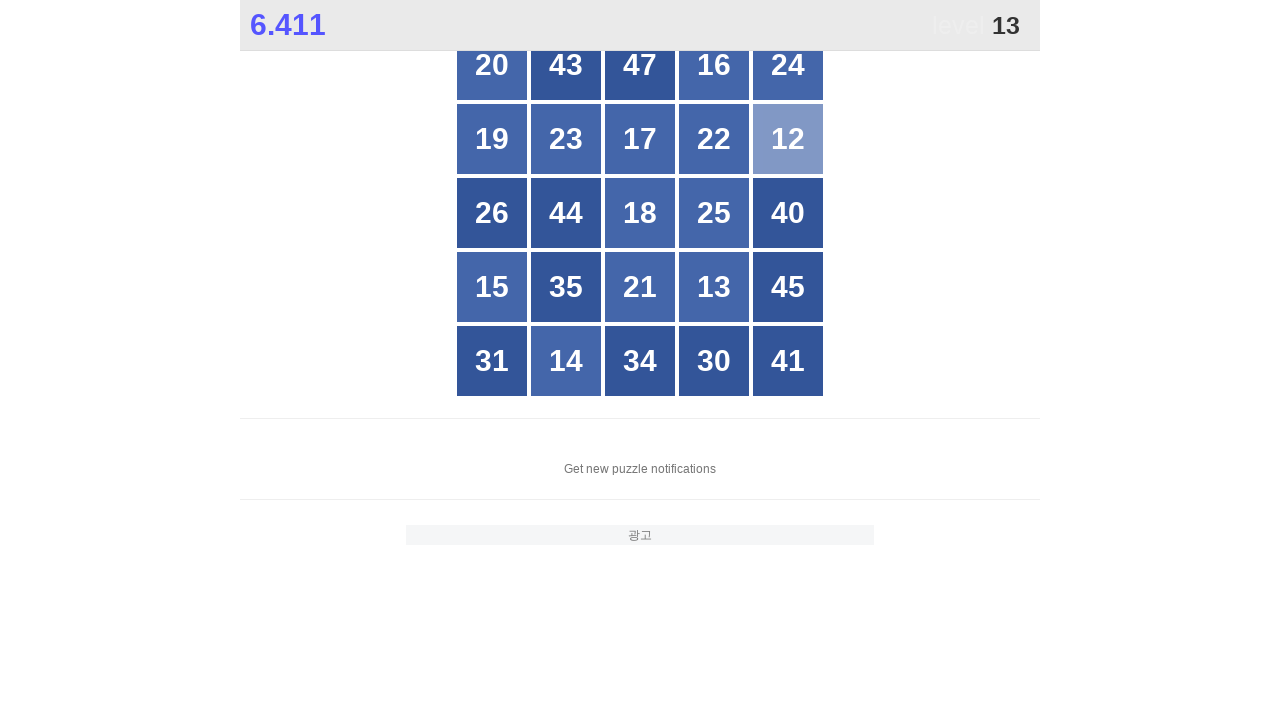

Located all buttons in grid to find number 13
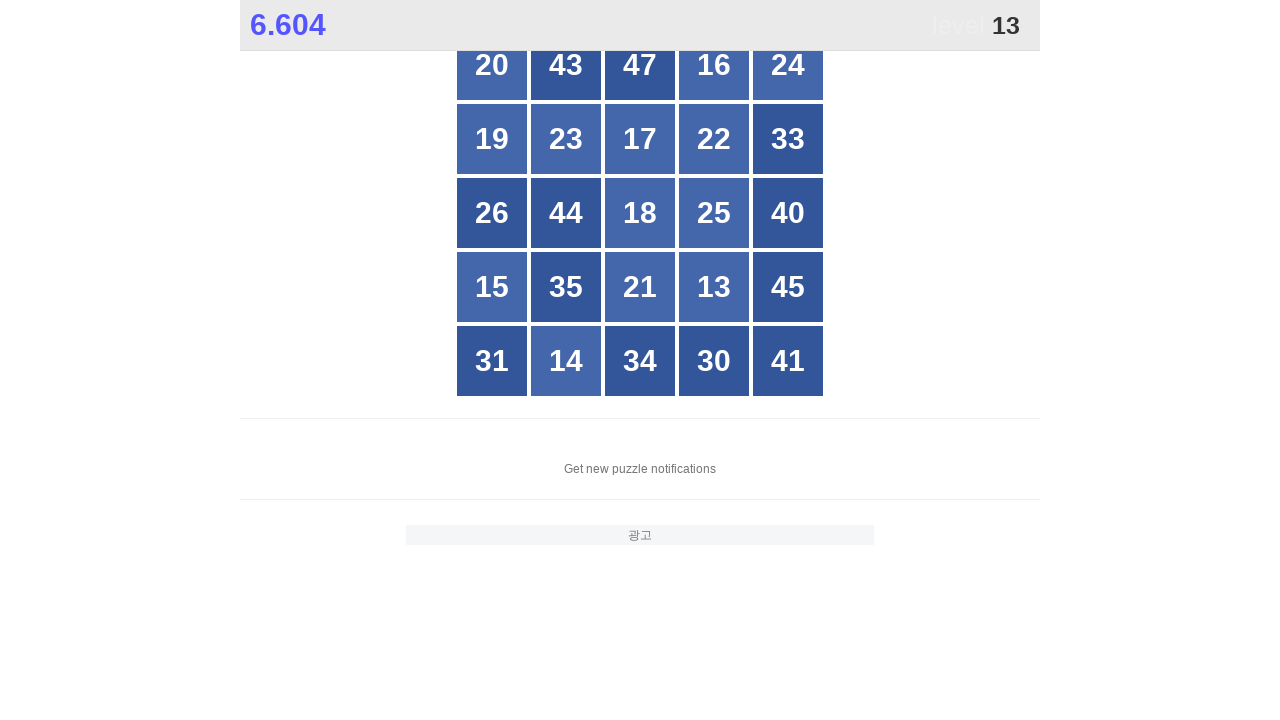

Clicked button with number 13 at (714, 287) on xpath=//*[@id="grid"]/div[*] >> nth=18
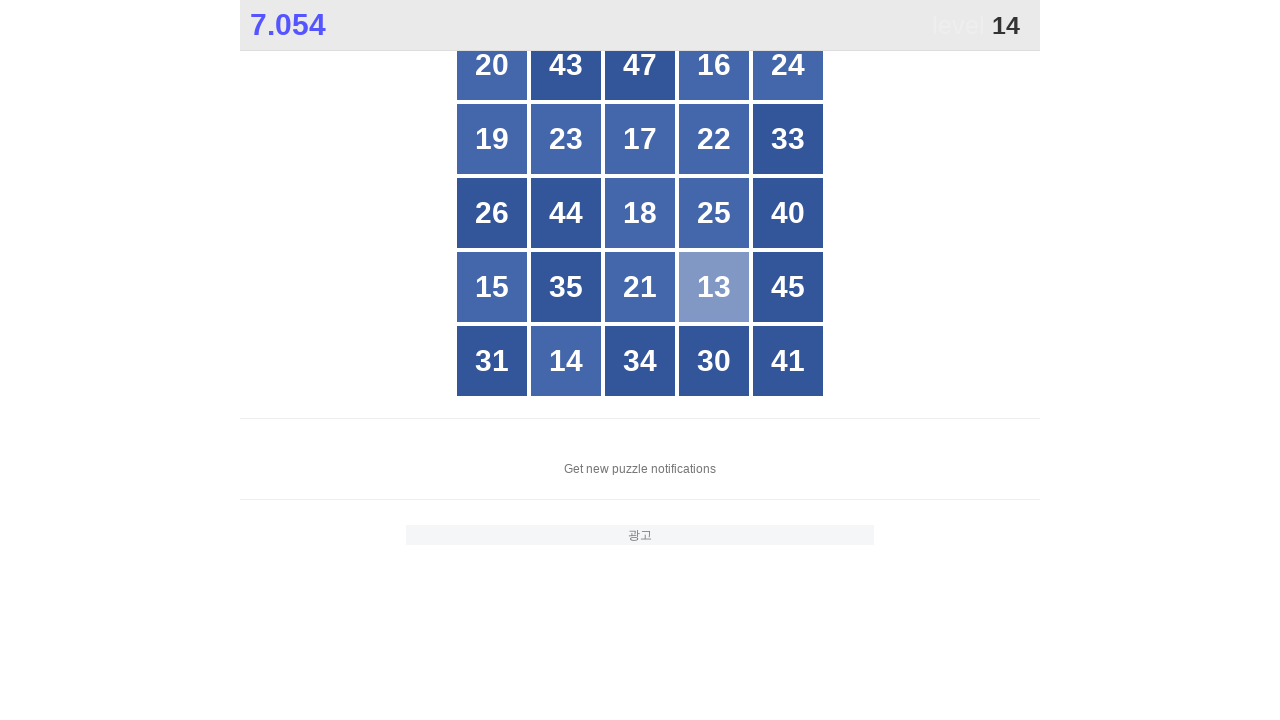

Located all buttons in grid to find number 14
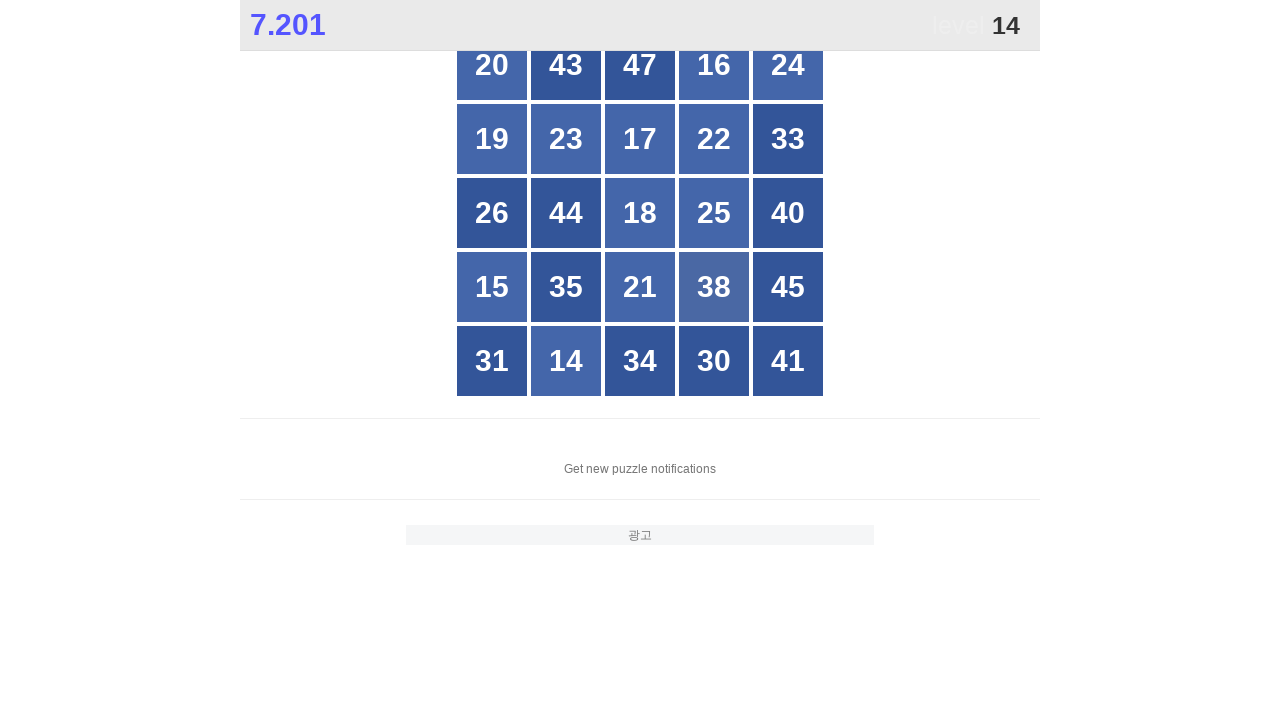

Clicked button with number 14 at (566, 361) on xpath=//*[@id="grid"]/div[*] >> nth=21
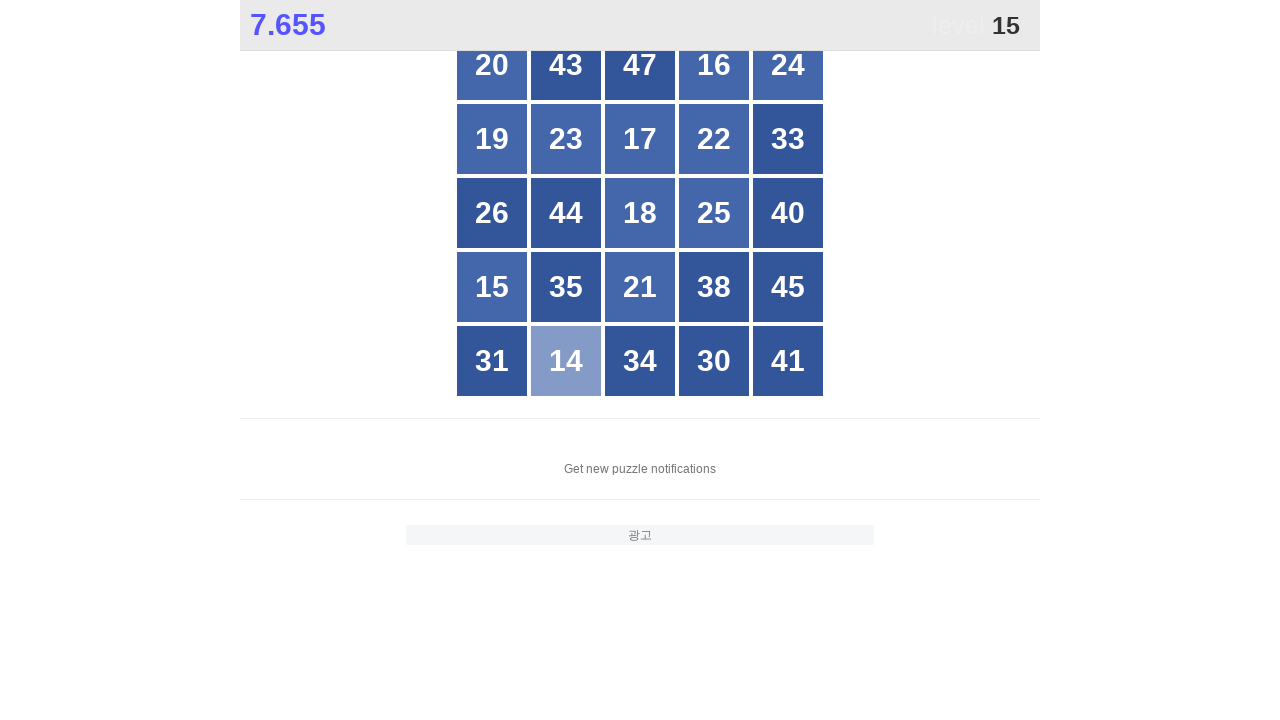

Located all buttons in grid to find number 15
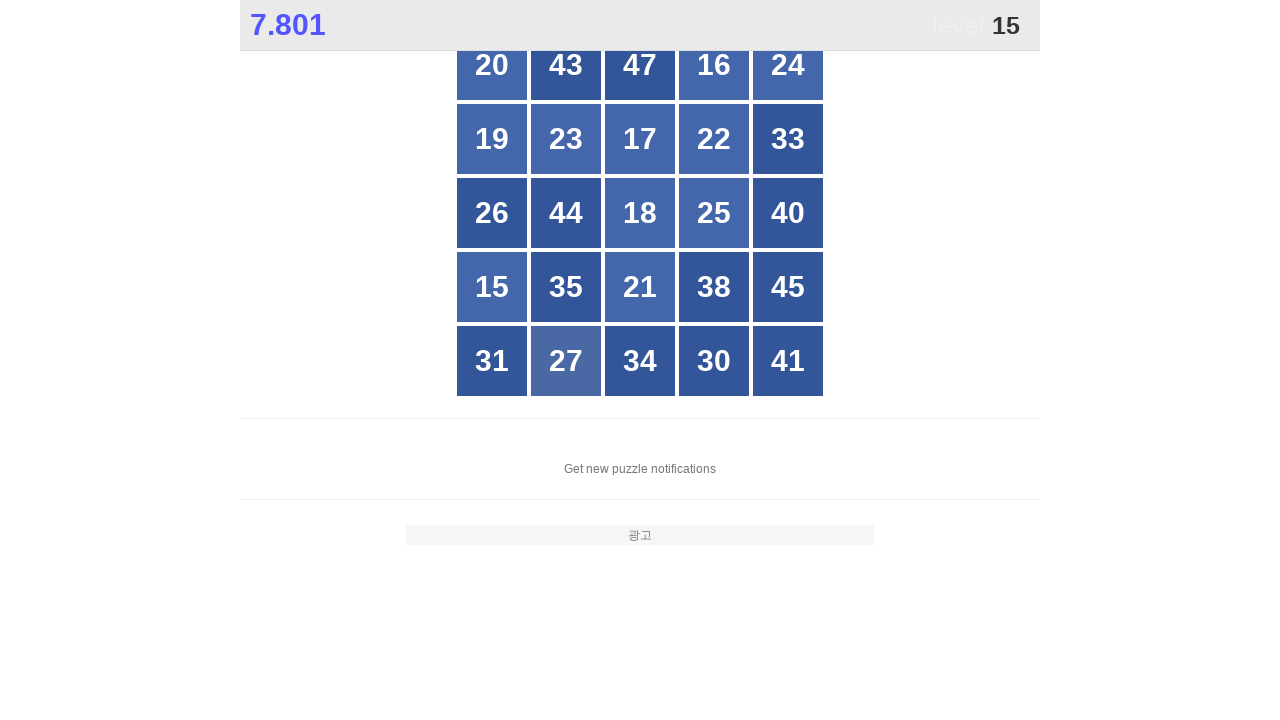

Clicked button with number 15 at (492, 287) on xpath=//*[@id="grid"]/div[*] >> nth=15
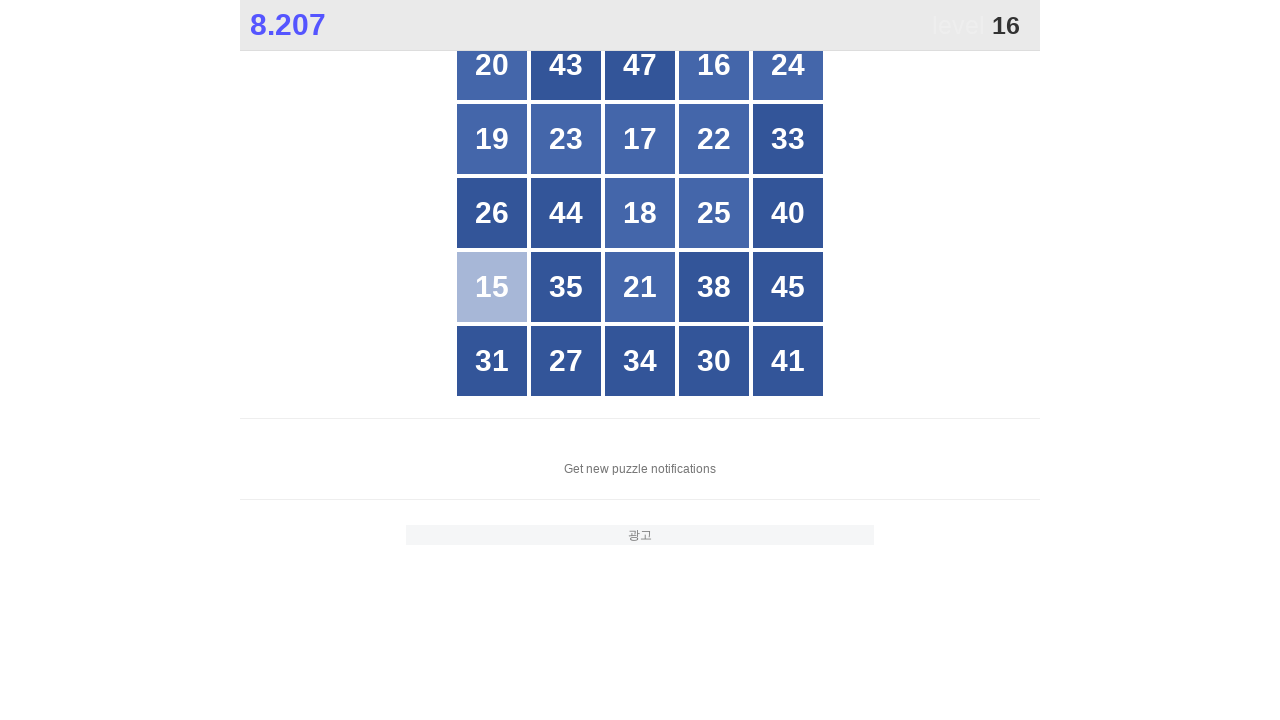

Located all buttons in grid to find number 16
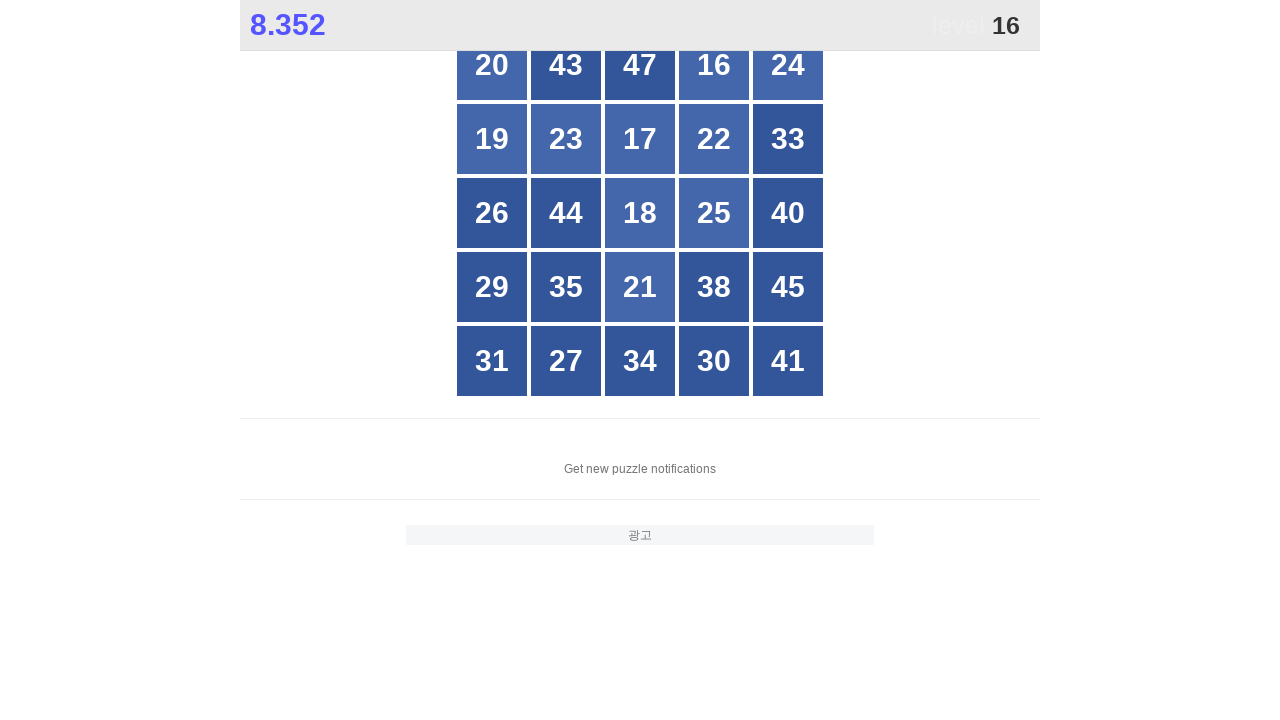

Clicked button with number 16 at (714, 65) on xpath=//*[@id="grid"]/div[*] >> nth=3
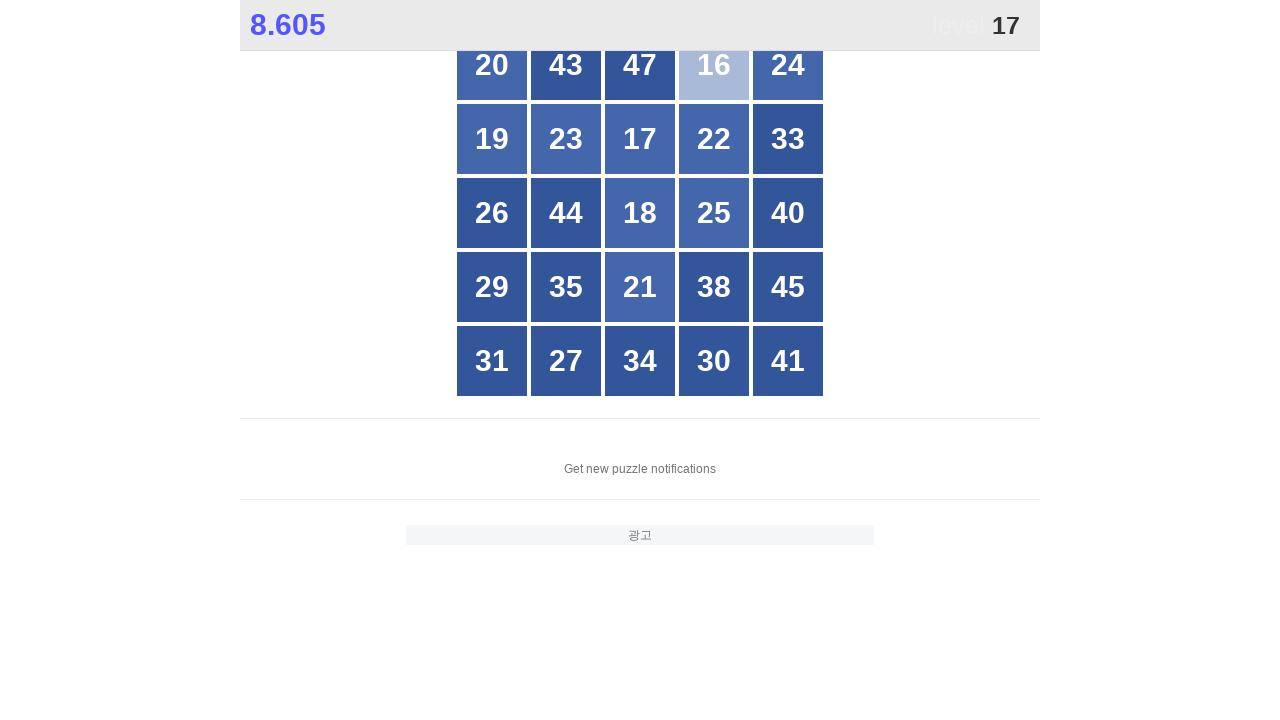

Located all buttons in grid to find number 17
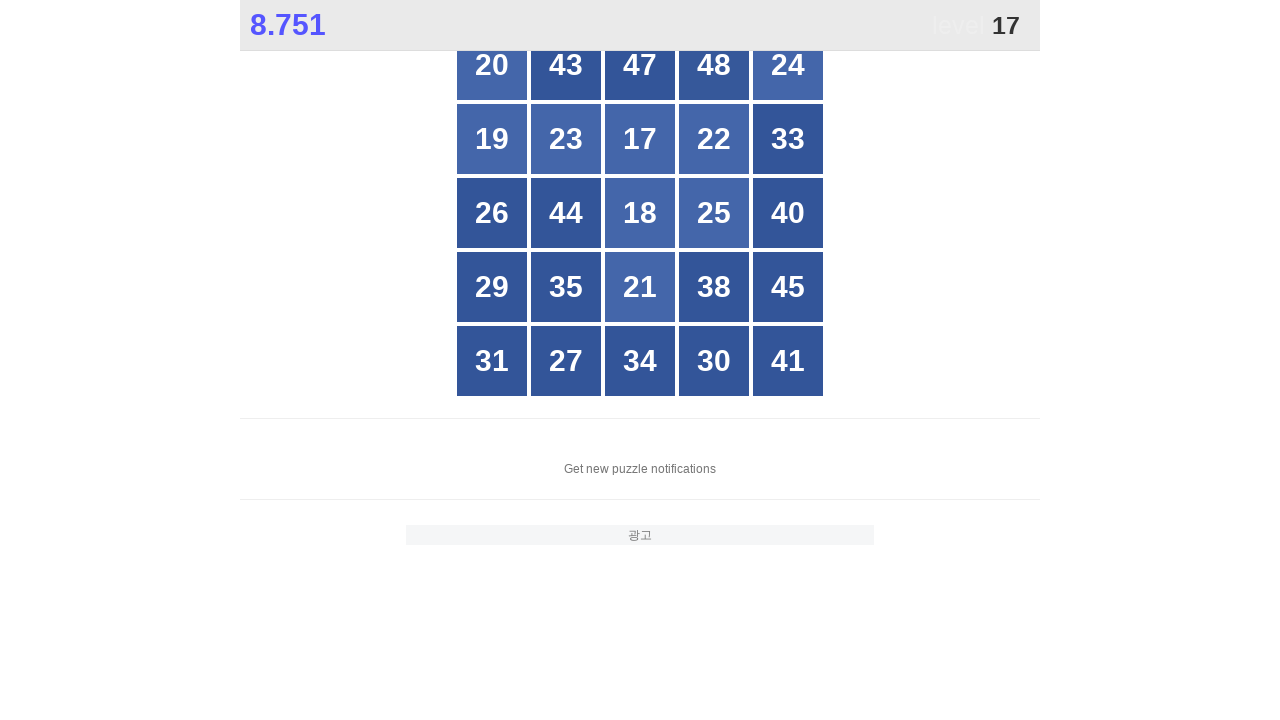

Clicked button with number 17 at (640, 139) on xpath=//*[@id="grid"]/div[*] >> nth=7
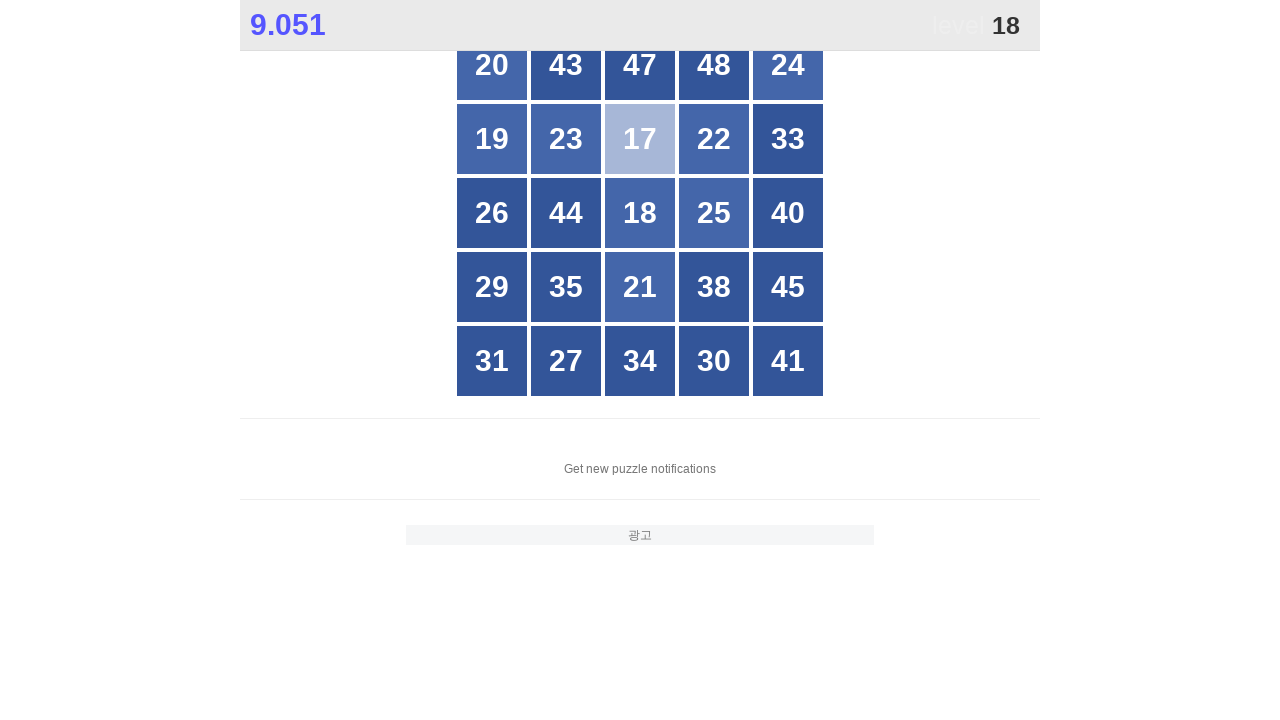

Located all buttons in grid to find number 18
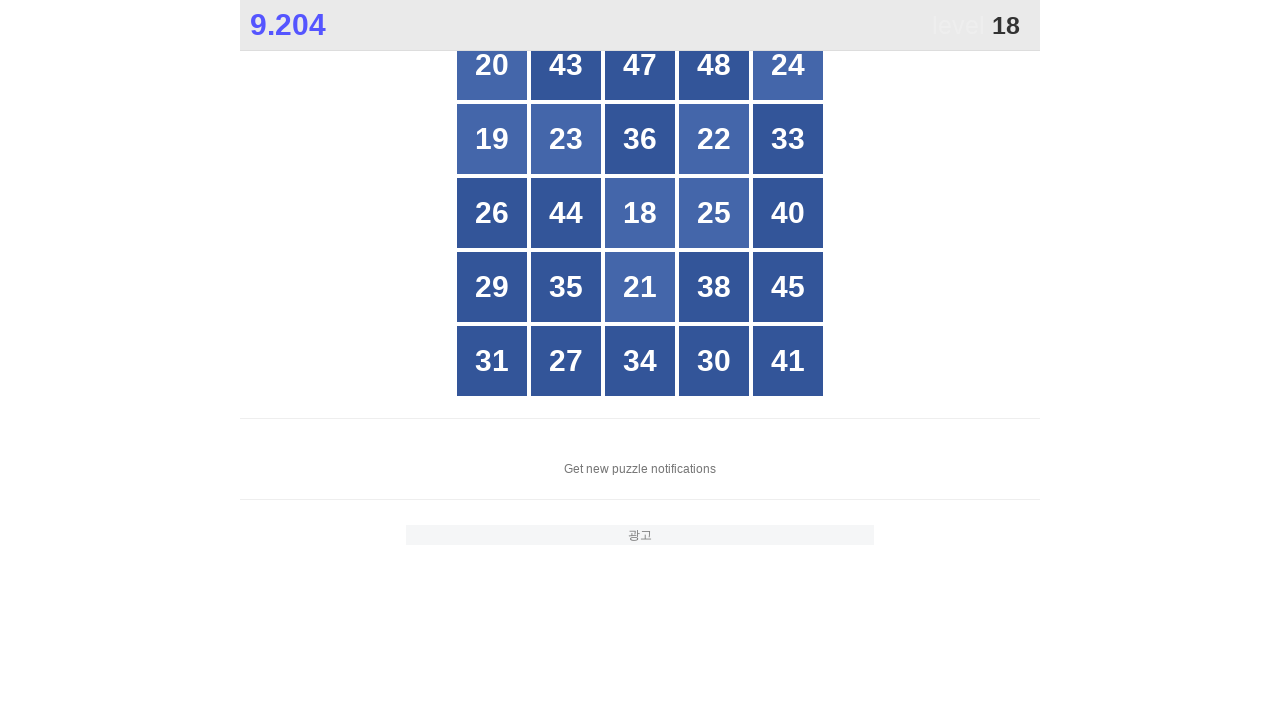

Clicked button with number 18 at (640, 213) on xpath=//*[@id="grid"]/div[*] >> nth=12
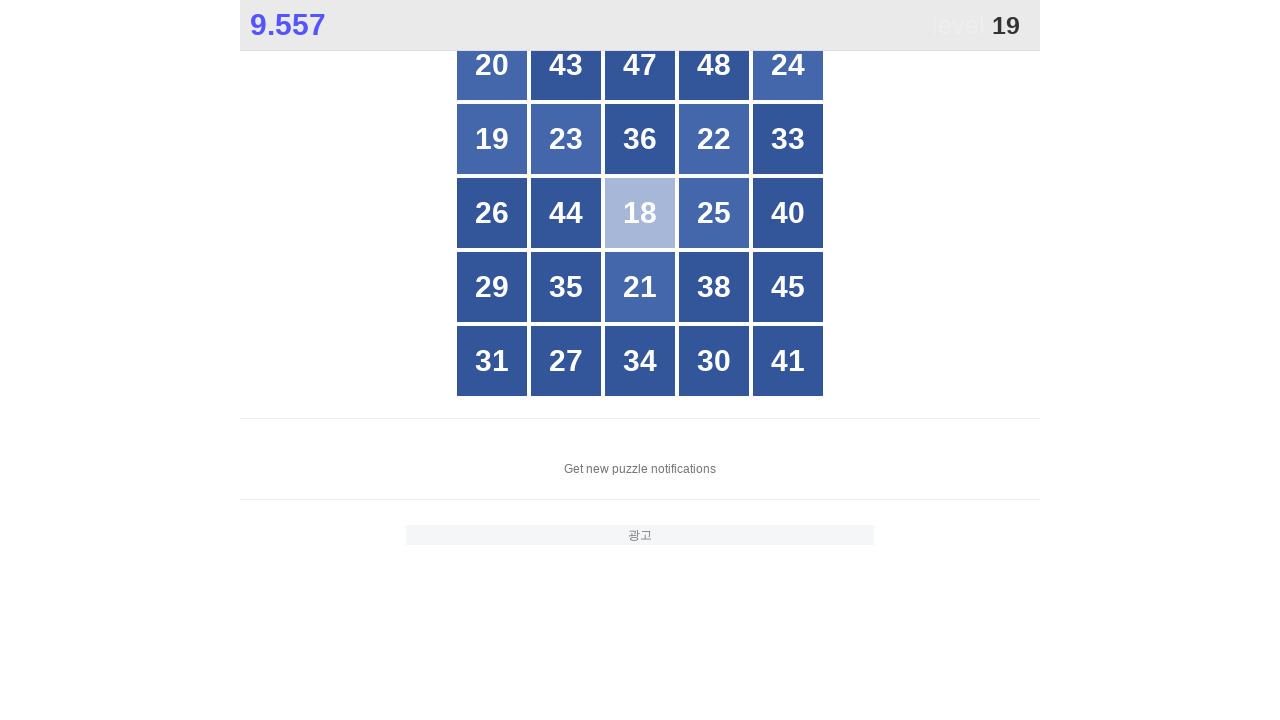

Located all buttons in grid to find number 19
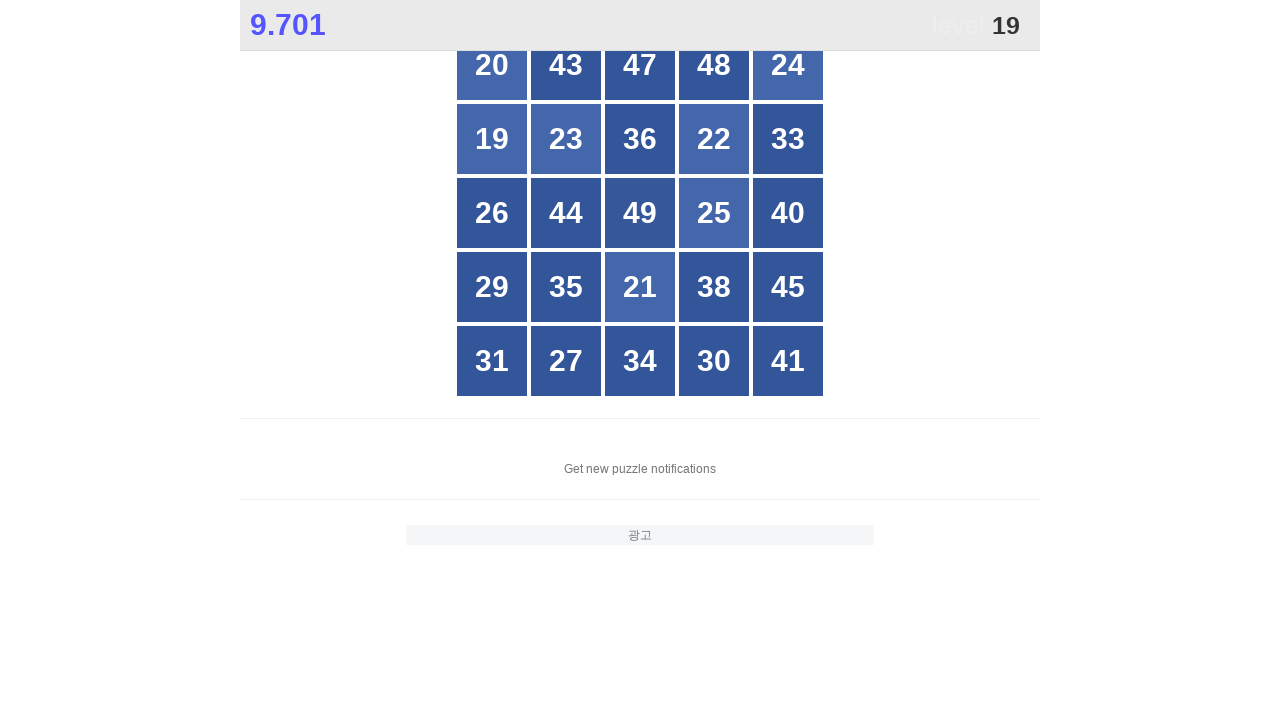

Clicked button with number 19 at (492, 139) on xpath=//*[@id="grid"]/div[*] >> nth=5
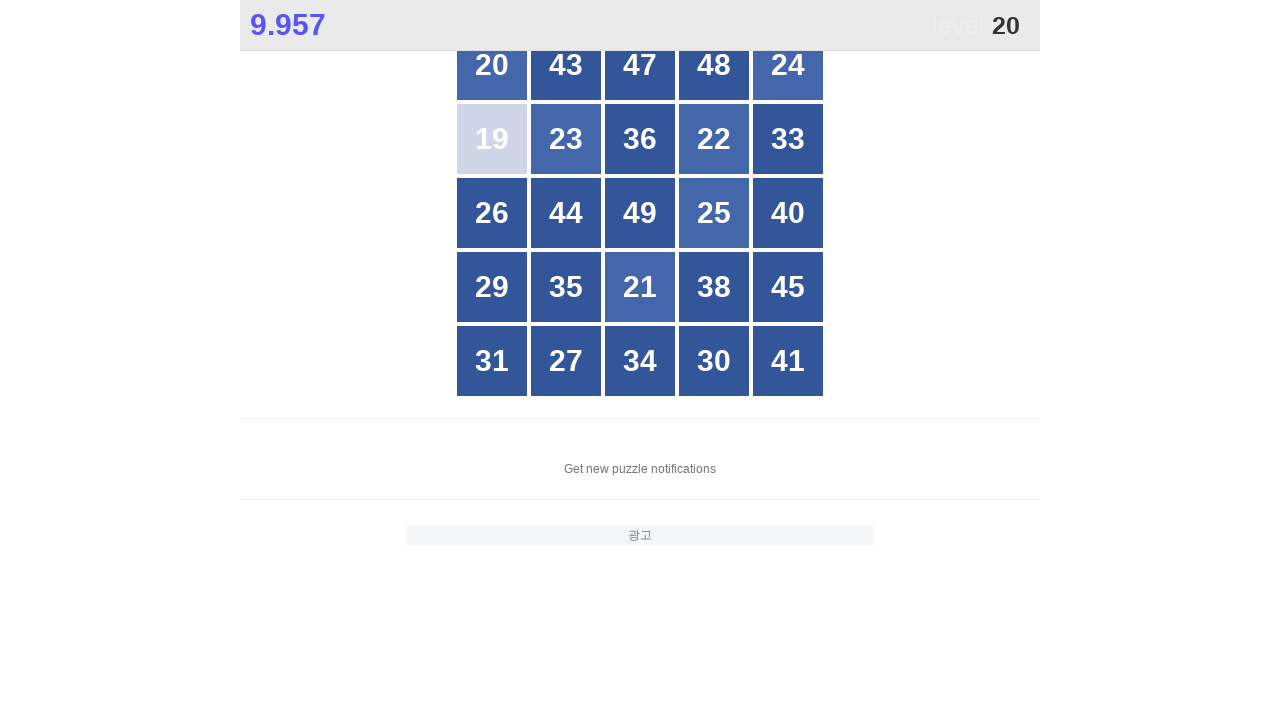

Located all buttons in grid to find number 20
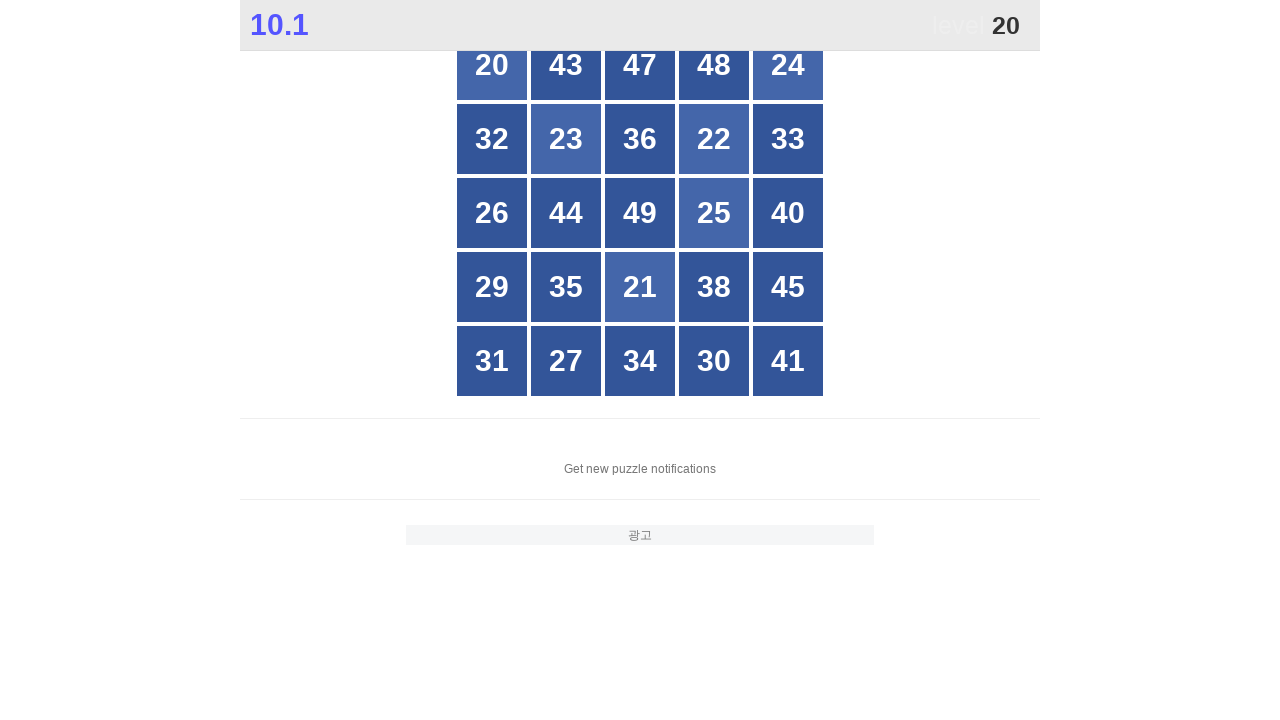

Clicked button with number 20 at (492, 65) on xpath=//*[@id="grid"]/div[*] >> nth=0
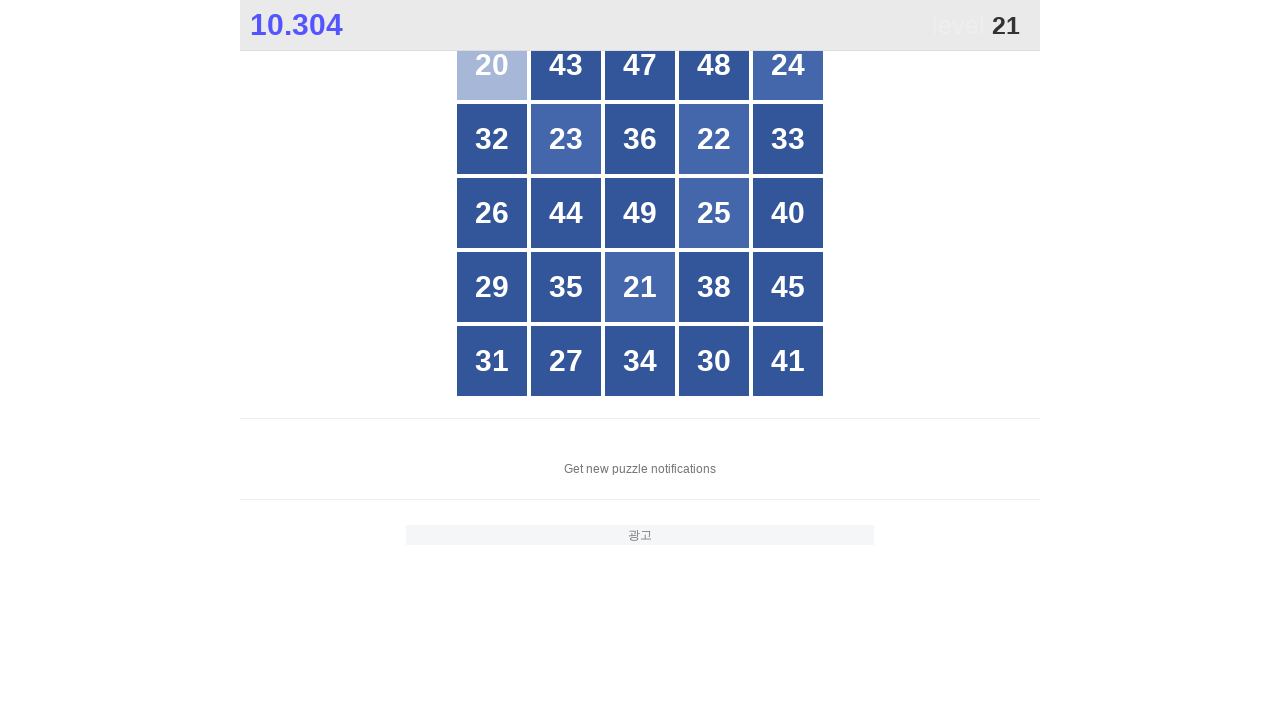

Located all buttons in grid to find number 21
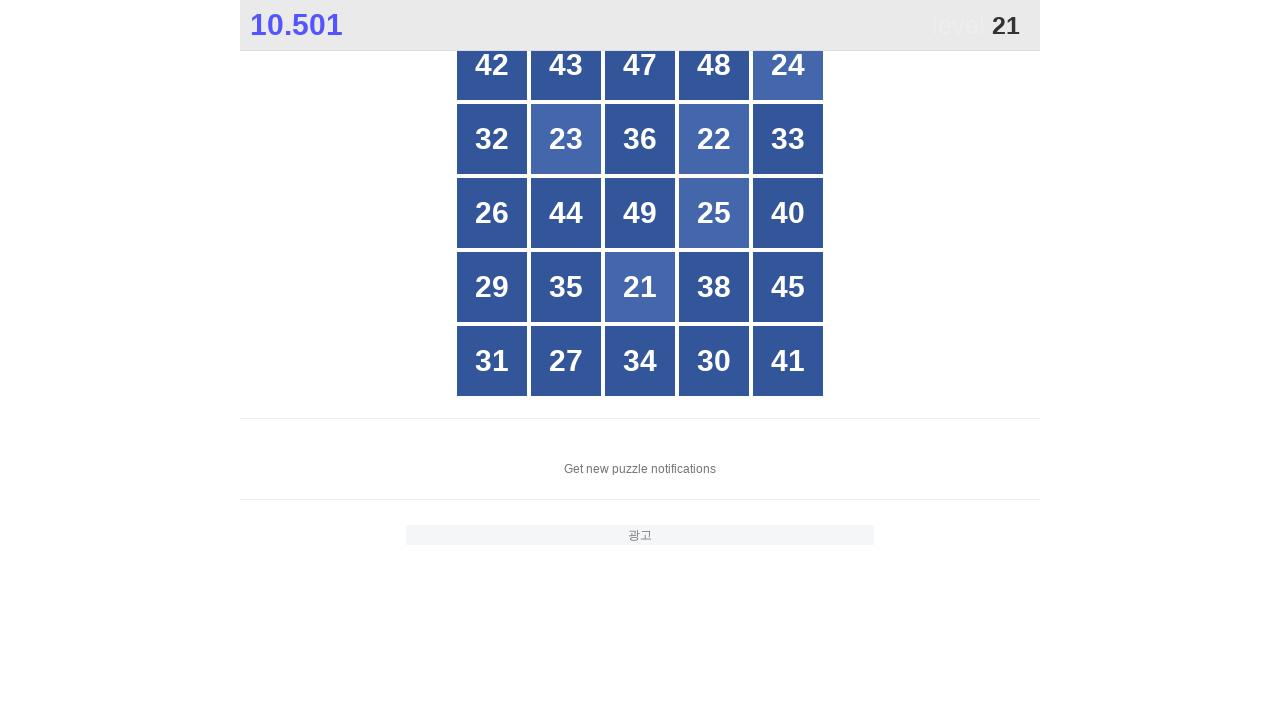

Clicked button with number 21 at (640, 287) on xpath=//*[@id="grid"]/div[*] >> nth=17
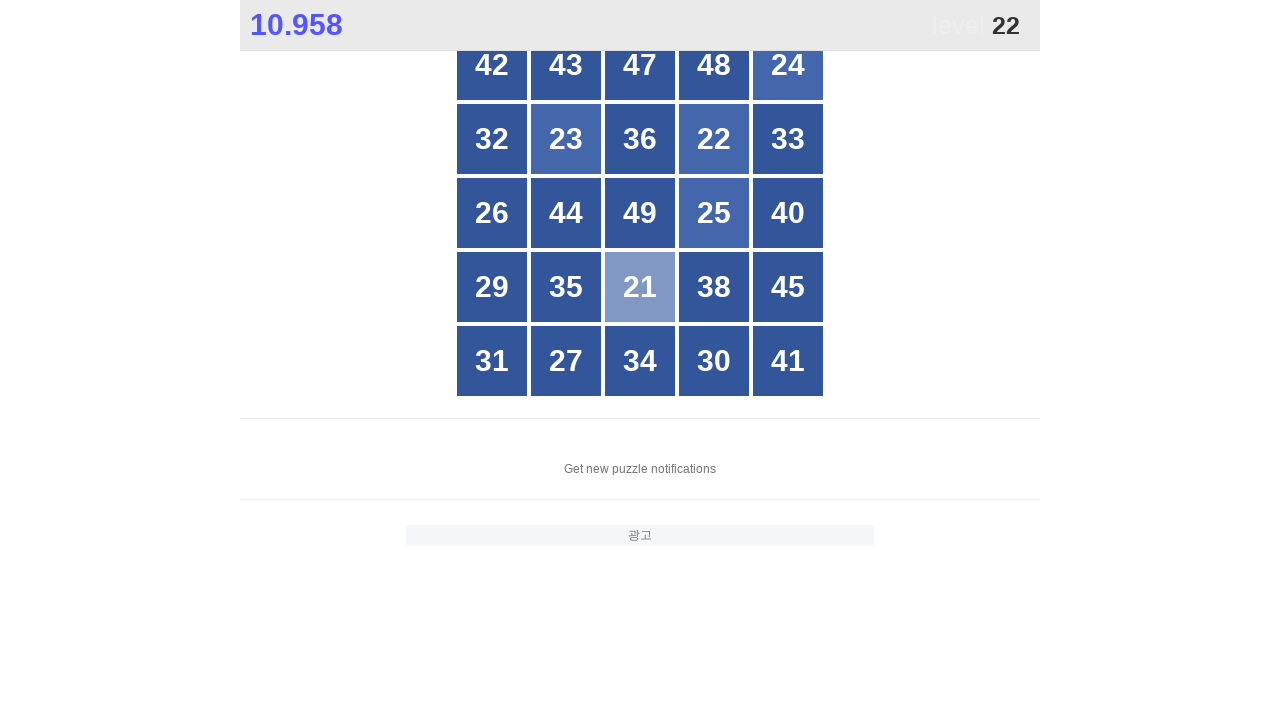

Located all buttons in grid to find number 22
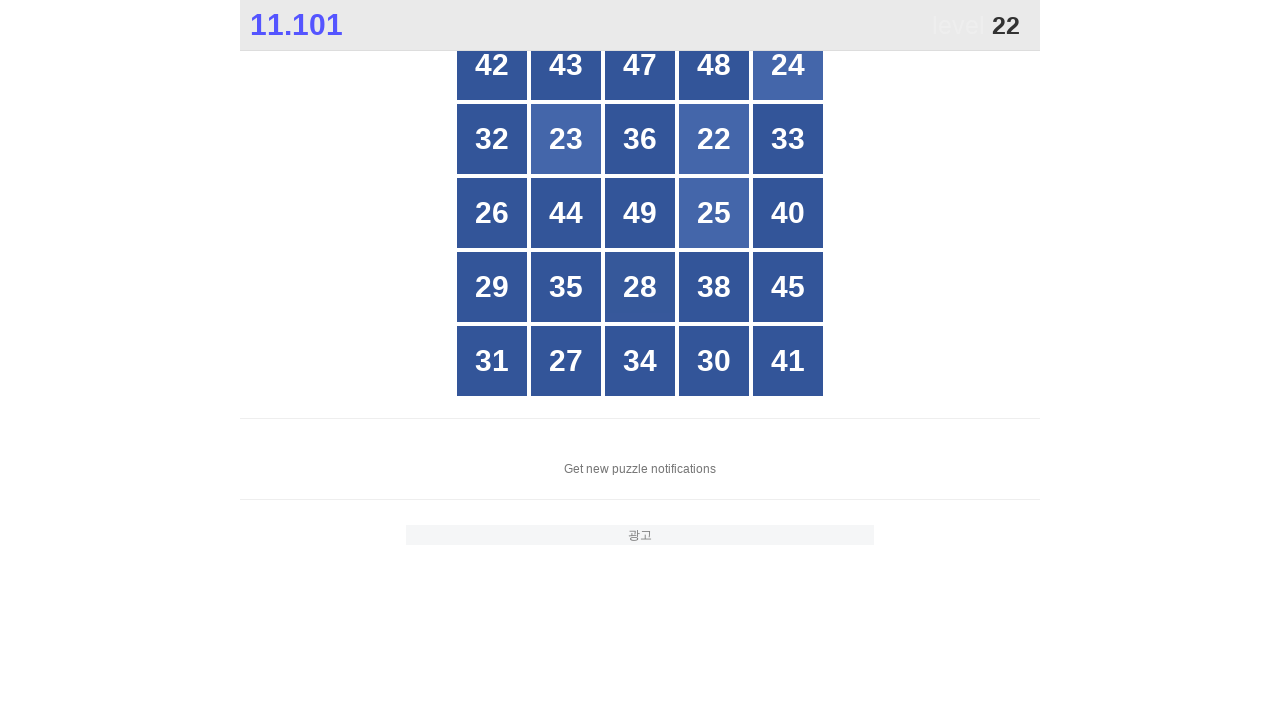

Clicked button with number 22 at (714, 139) on xpath=//*[@id="grid"]/div[*] >> nth=8
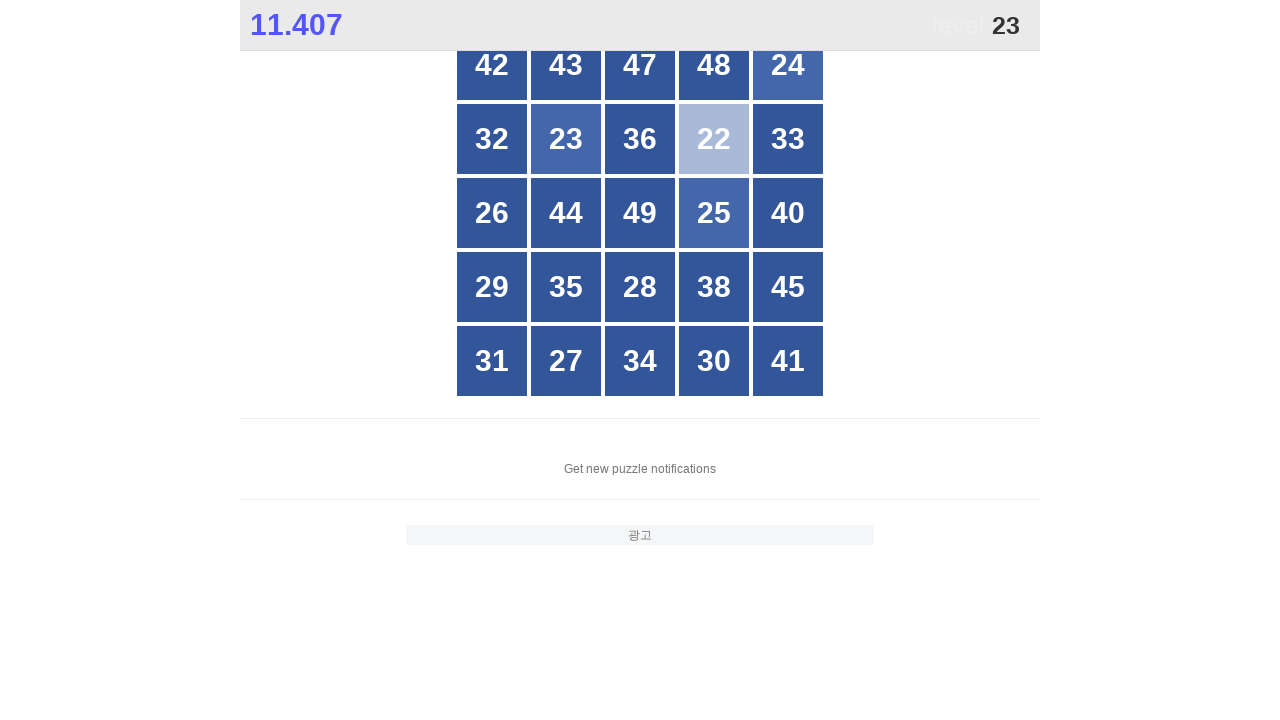

Located all buttons in grid to find number 23
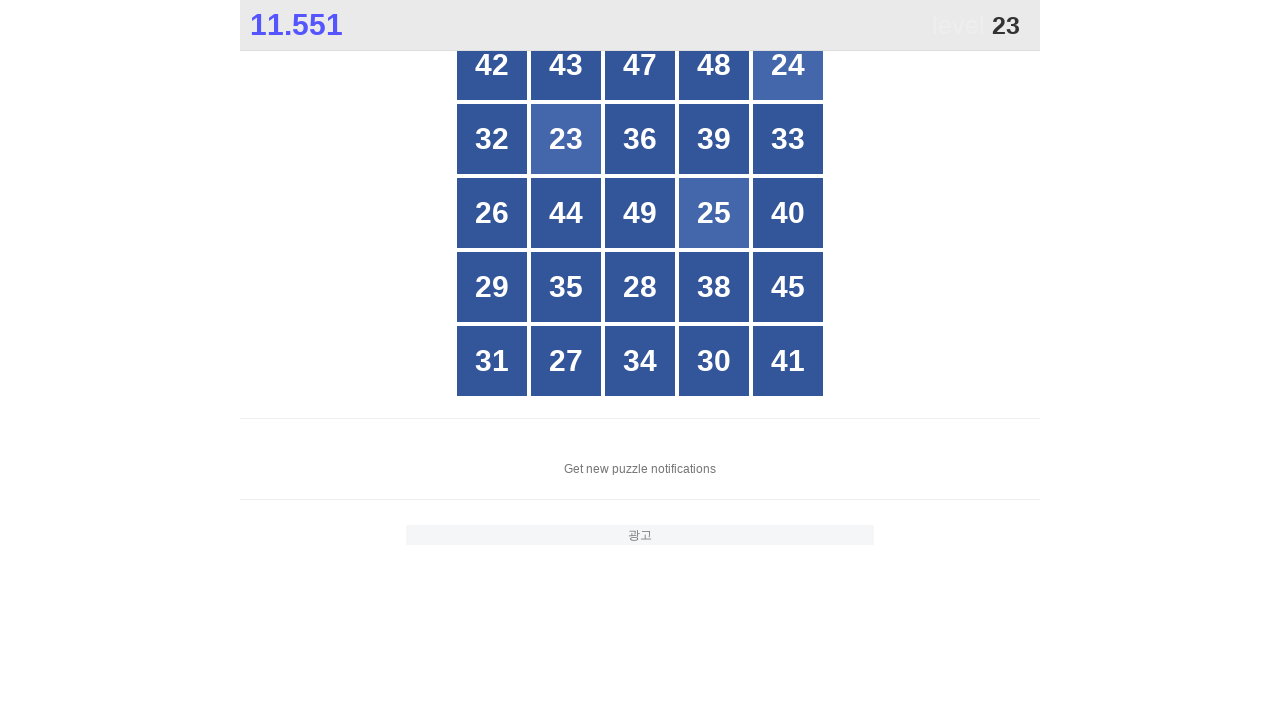

Clicked button with number 23 at (566, 139) on xpath=//*[@id="grid"]/div[*] >> nth=6
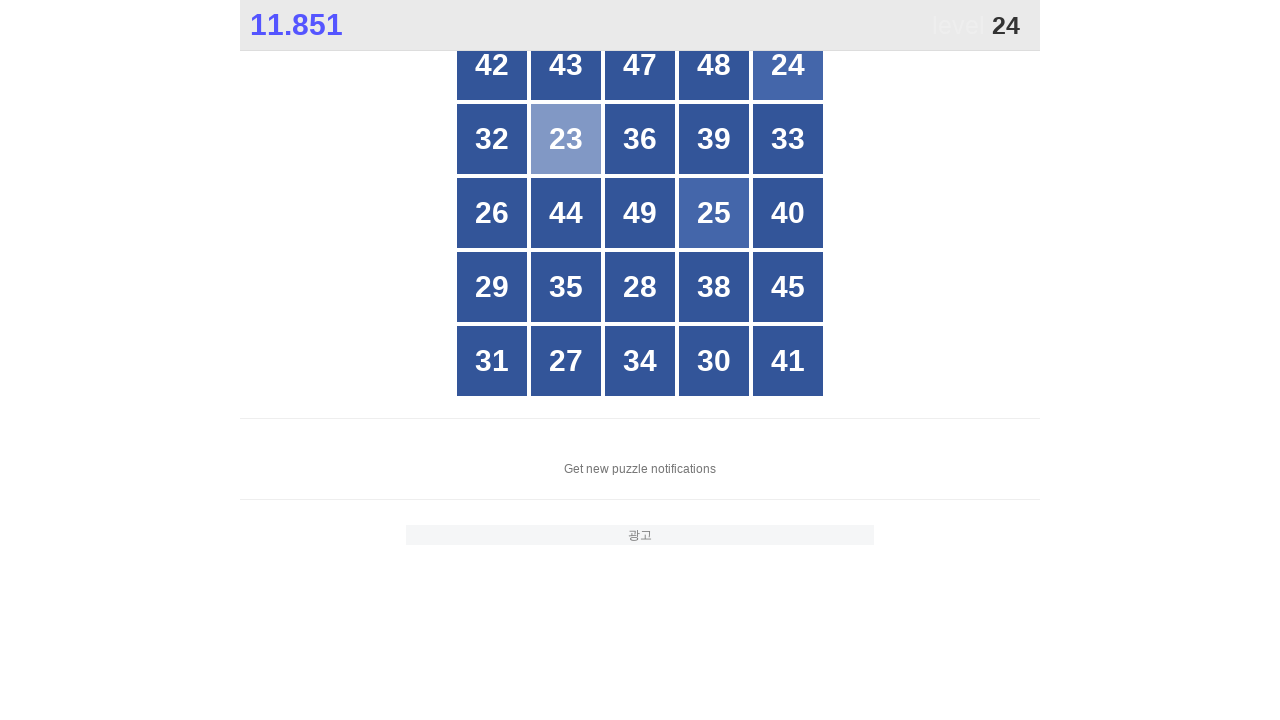

Located all buttons in grid to find number 24
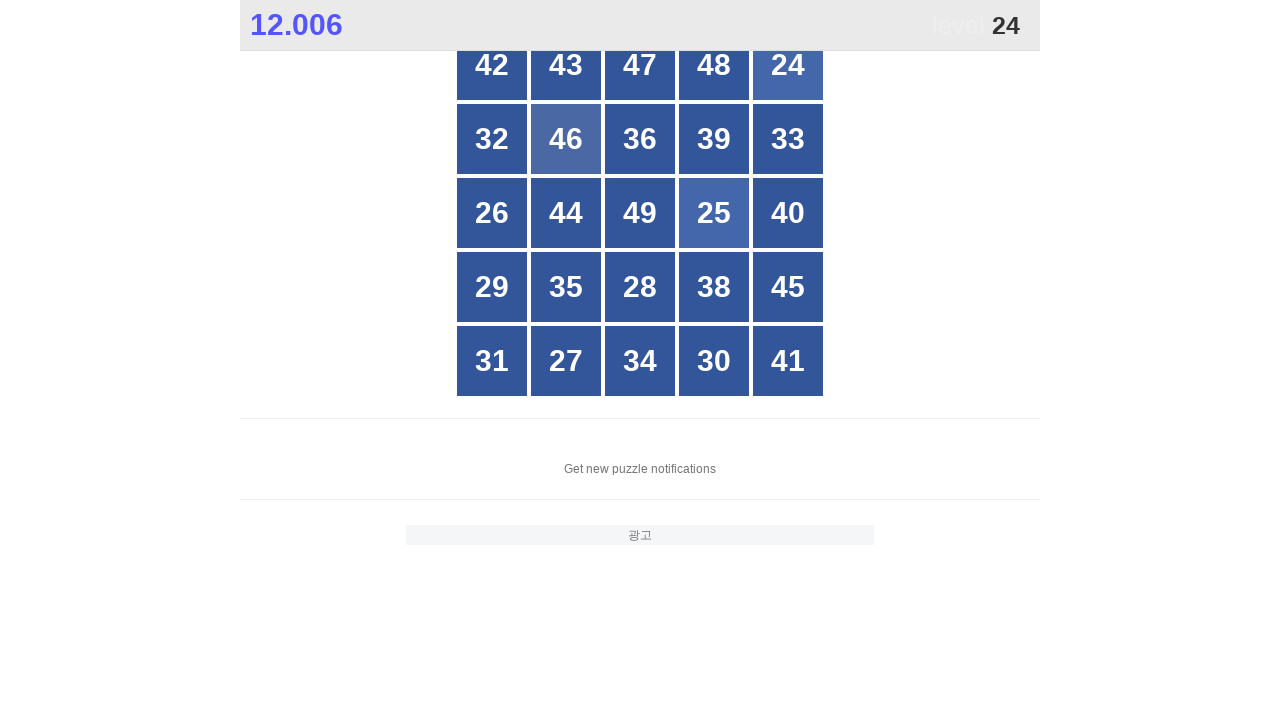

Clicked button with number 24 at (788, 65) on xpath=//*[@id="grid"]/div[*] >> nth=4
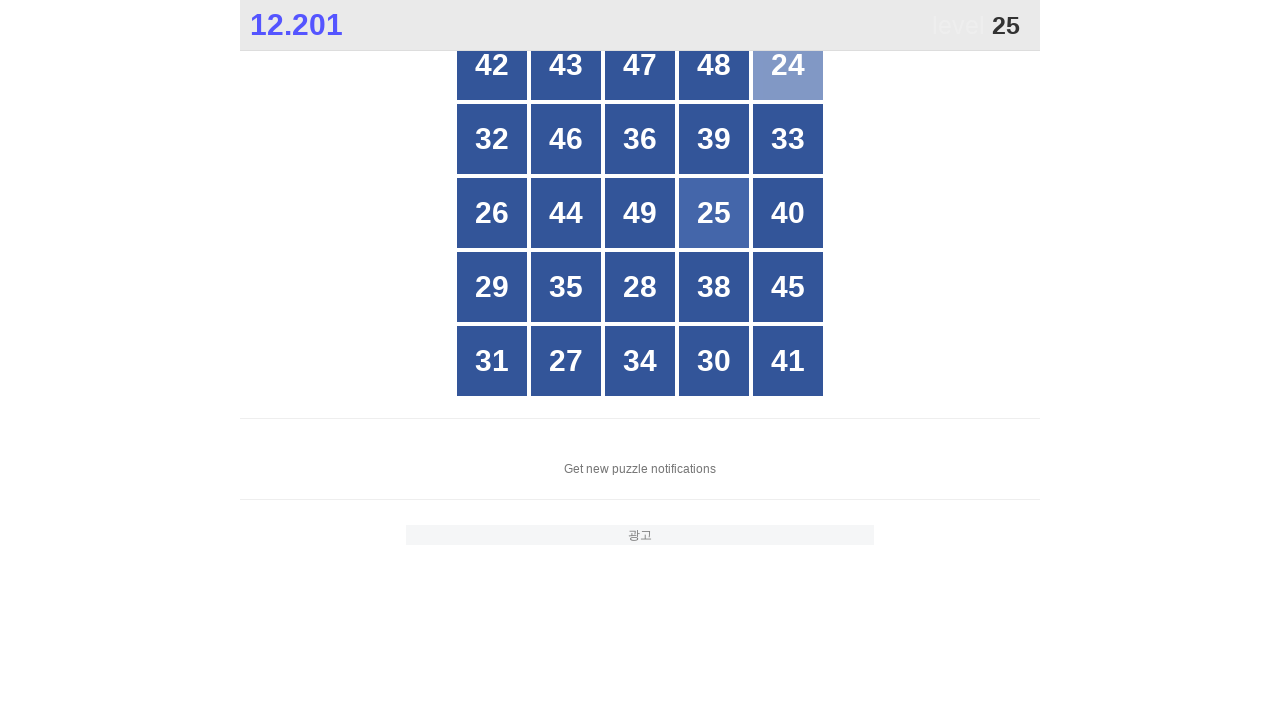

Located all buttons in grid to find number 25
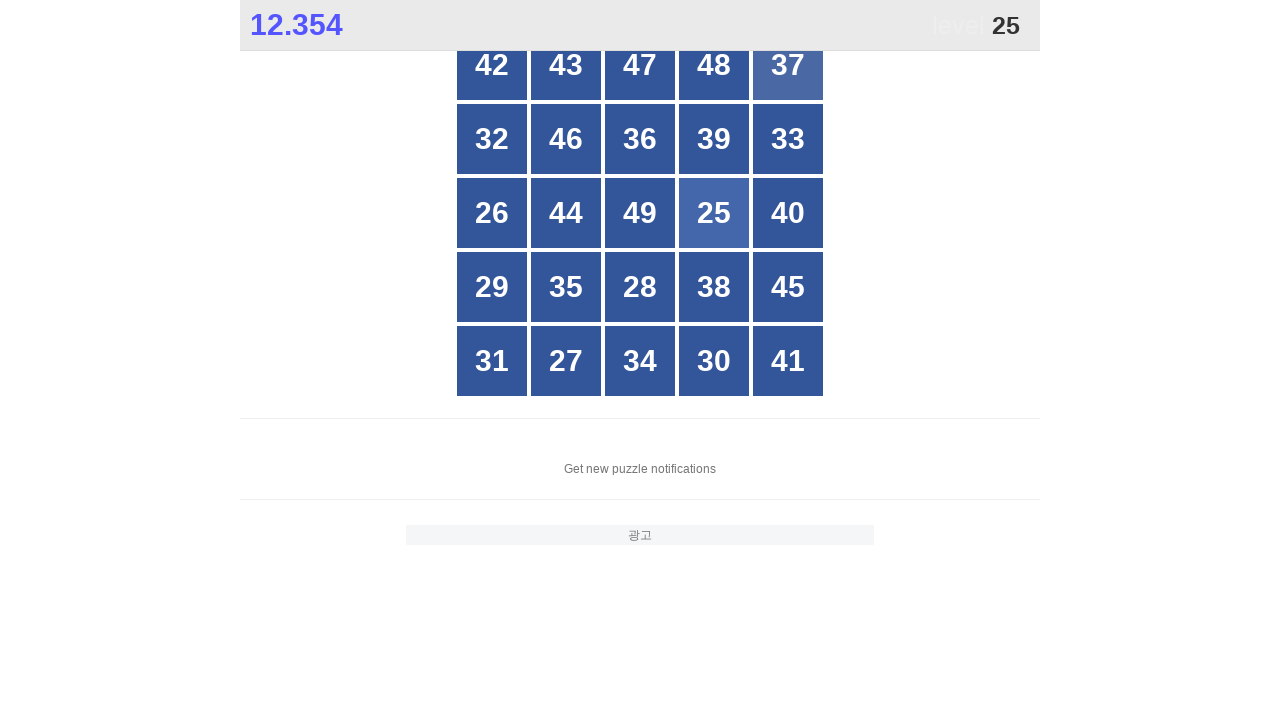

Clicked button with number 25 at (714, 213) on xpath=//*[@id="grid"]/div[*] >> nth=13
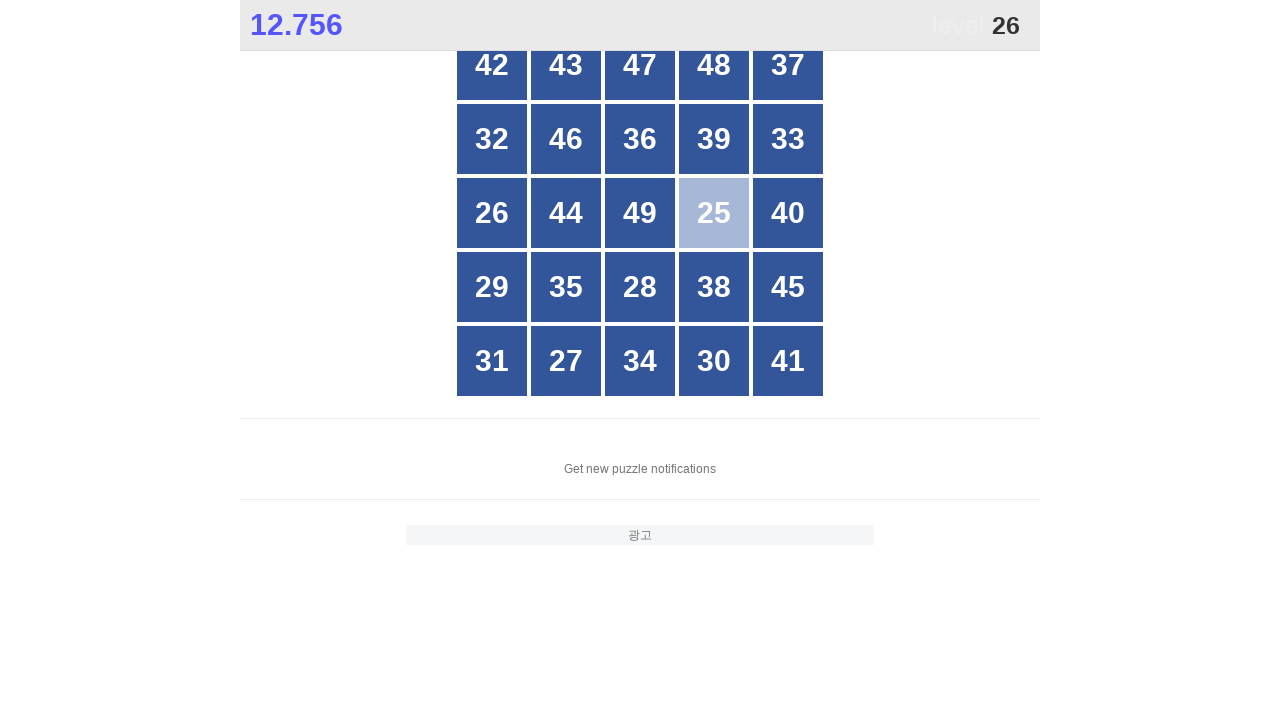

Located all buttons in grid to find number 26
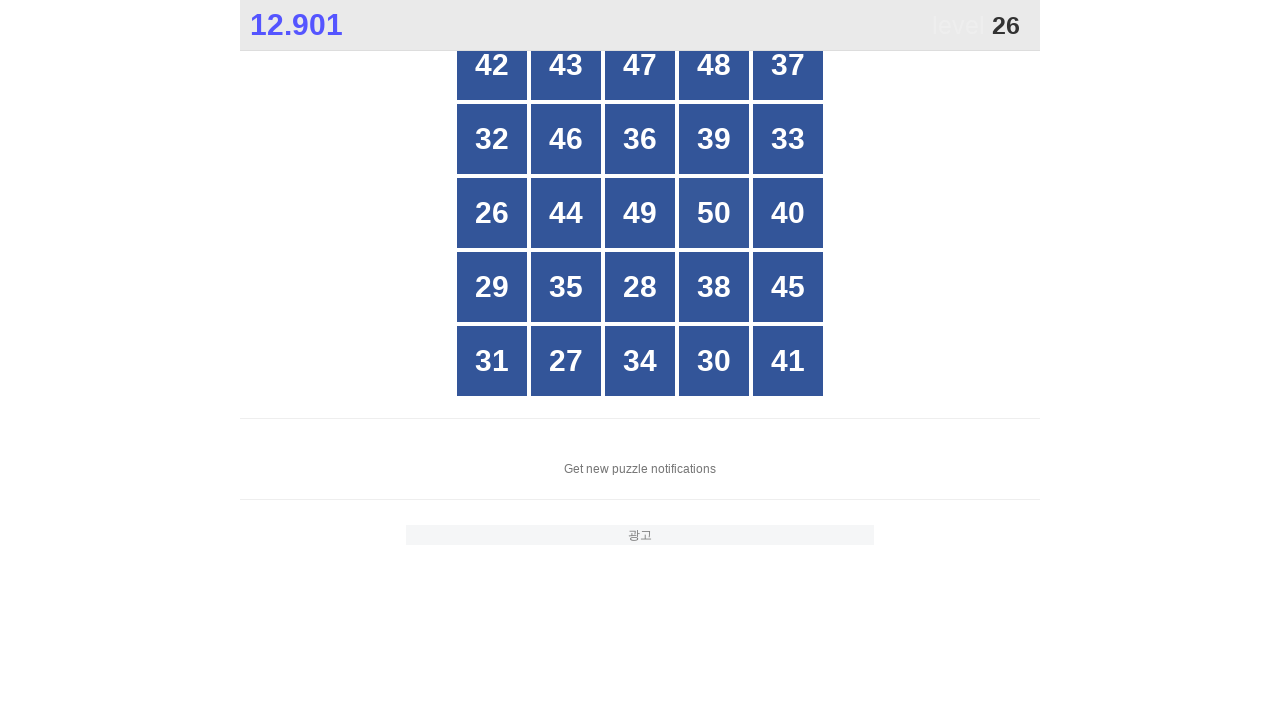

Clicked button with number 26 at (492, 213) on xpath=//*[@id="grid"]/div[*] >> nth=10
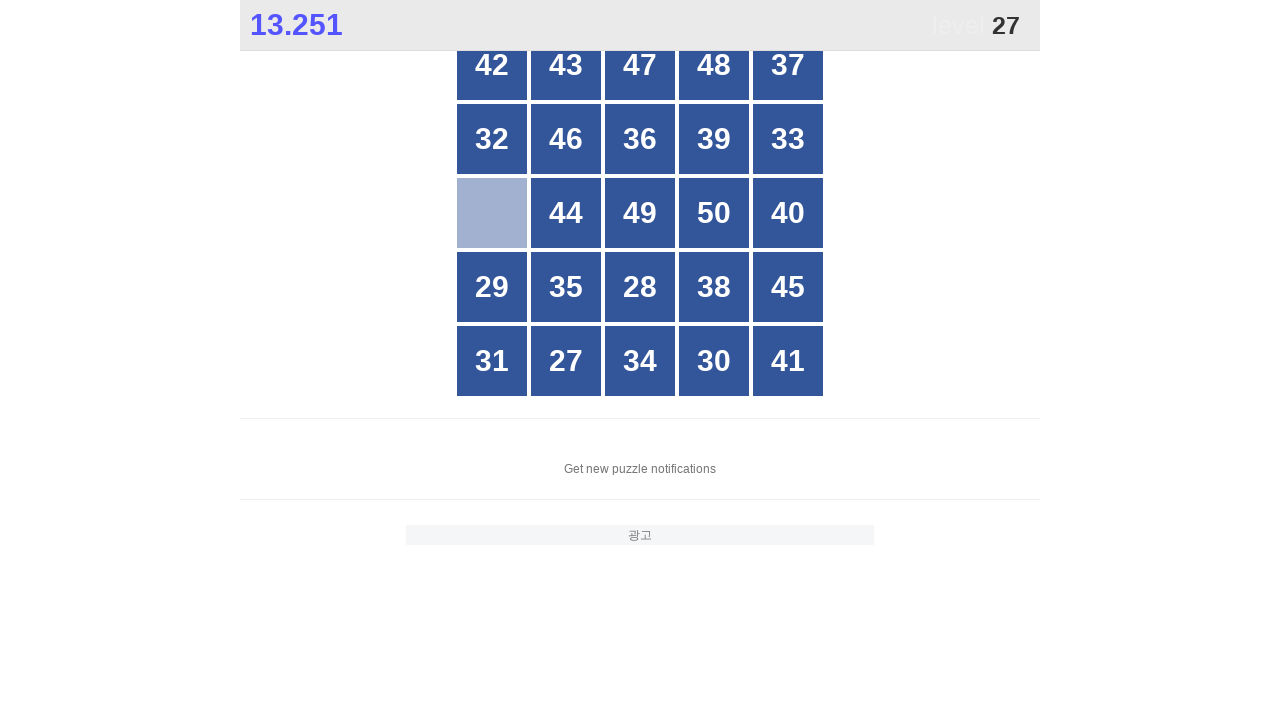

Located all buttons in grid to find number 27
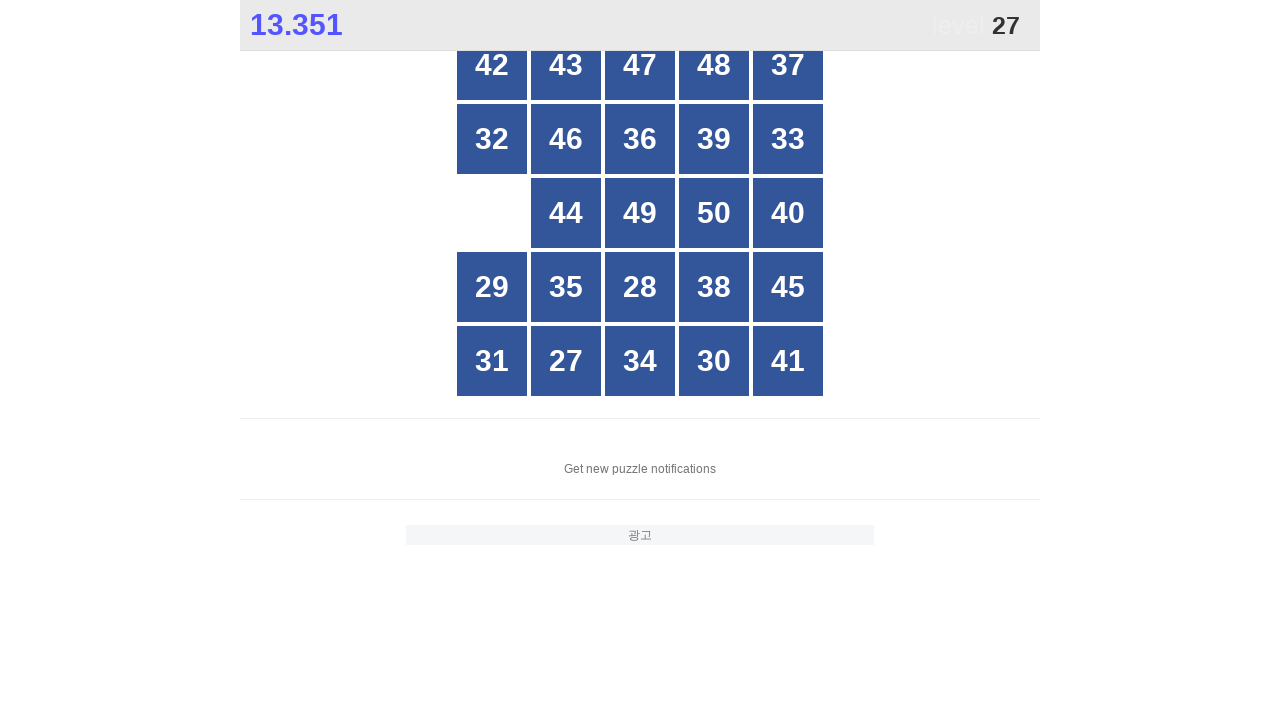

Clicked button with number 27 at (566, 361) on xpath=//*[@id="grid"]/div[*] >> nth=20
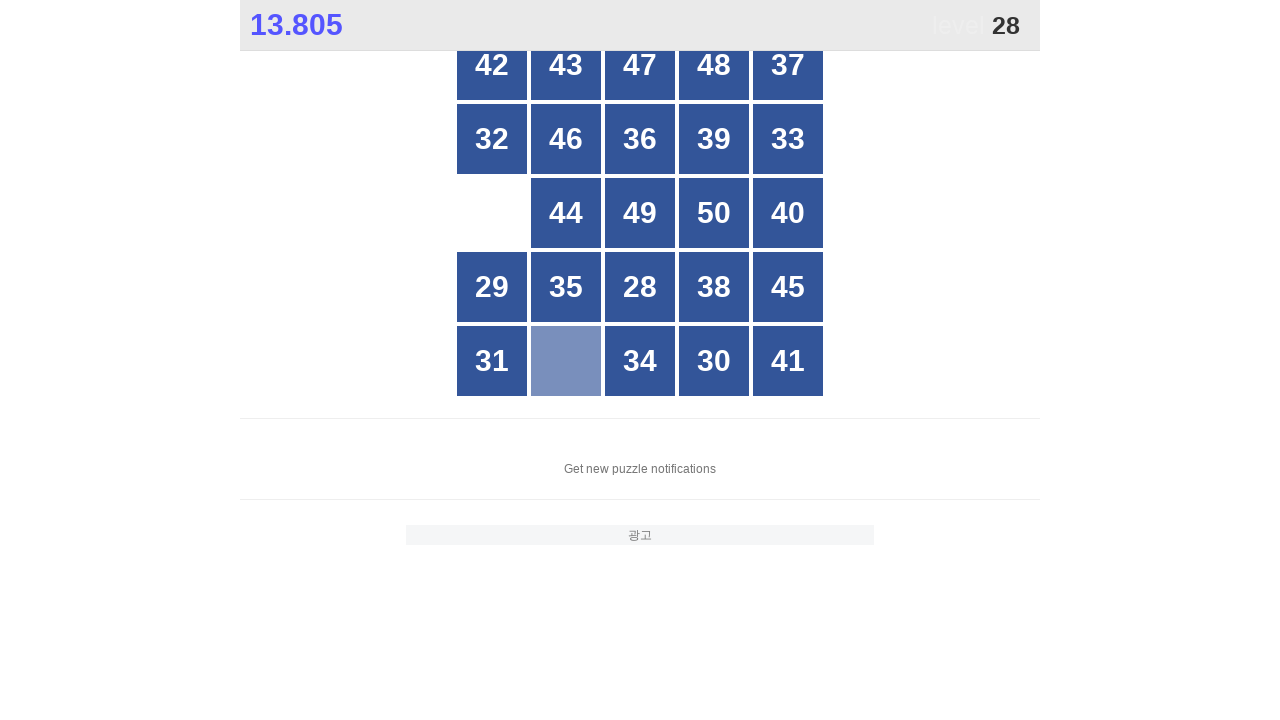

Located all buttons in grid to find number 28
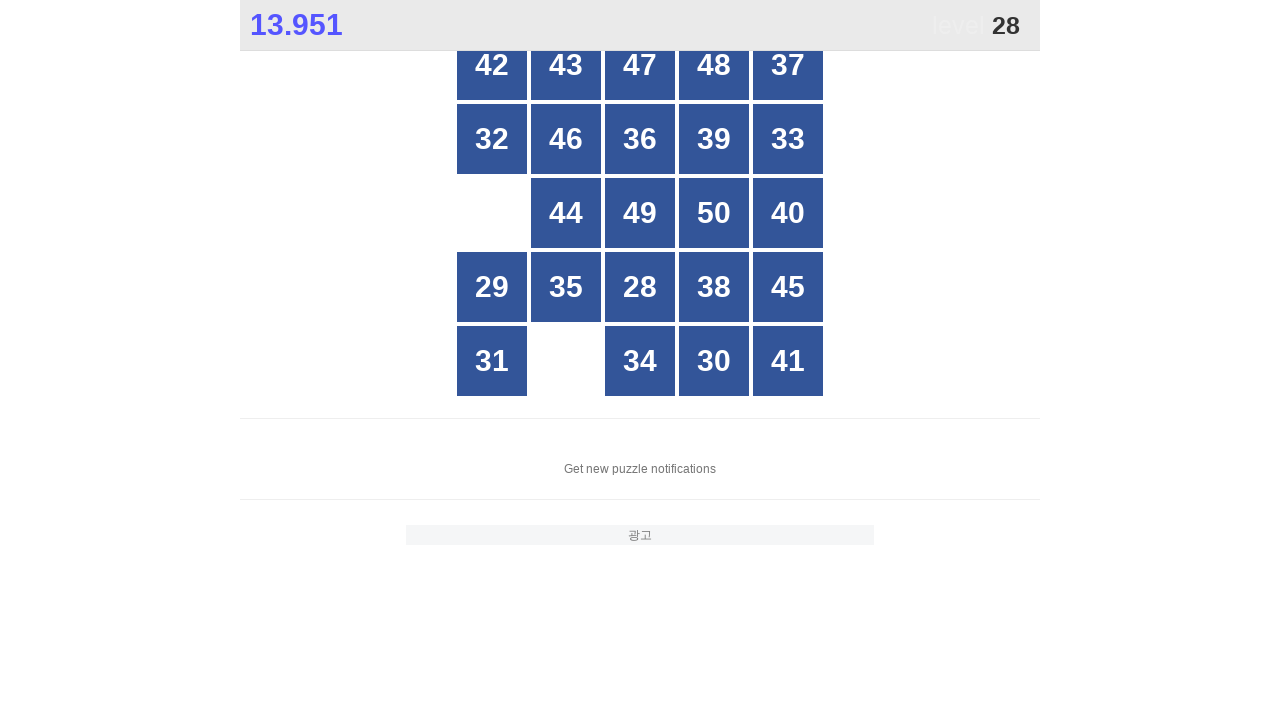

Clicked button with number 28 at (640, 287) on xpath=//*[@id="grid"]/div[*] >> nth=16
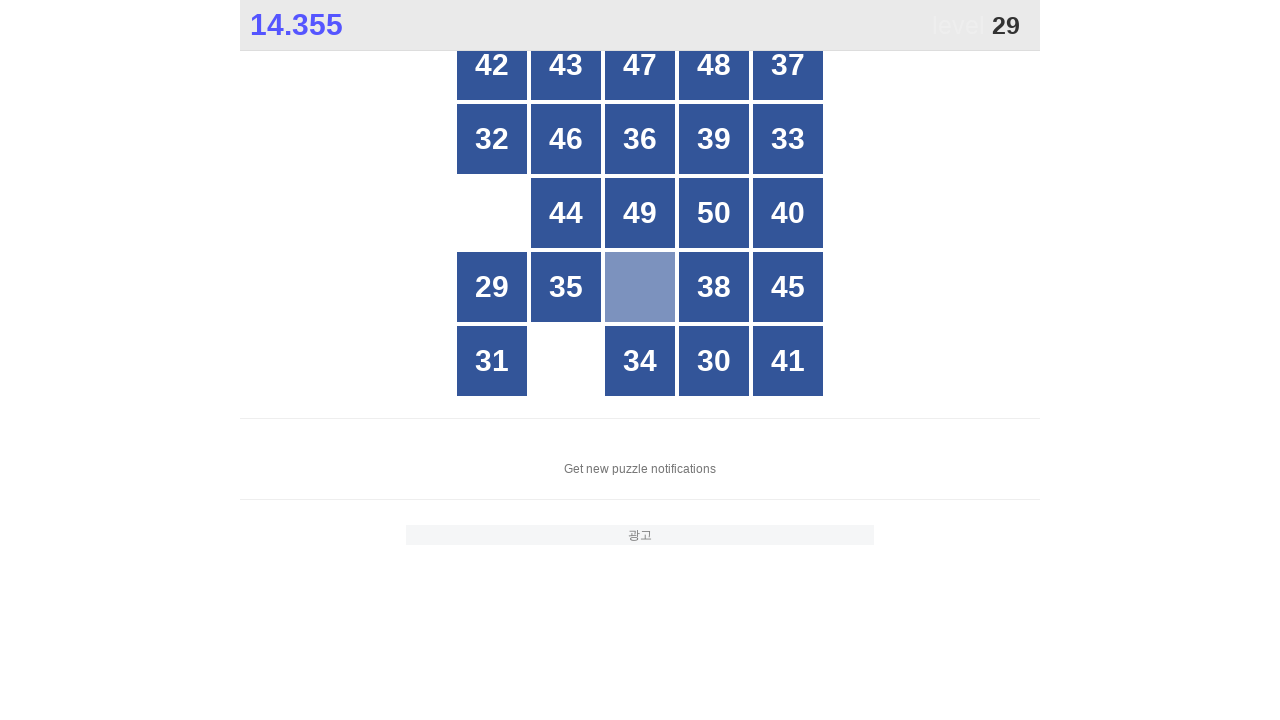

Located all buttons in grid to find number 29
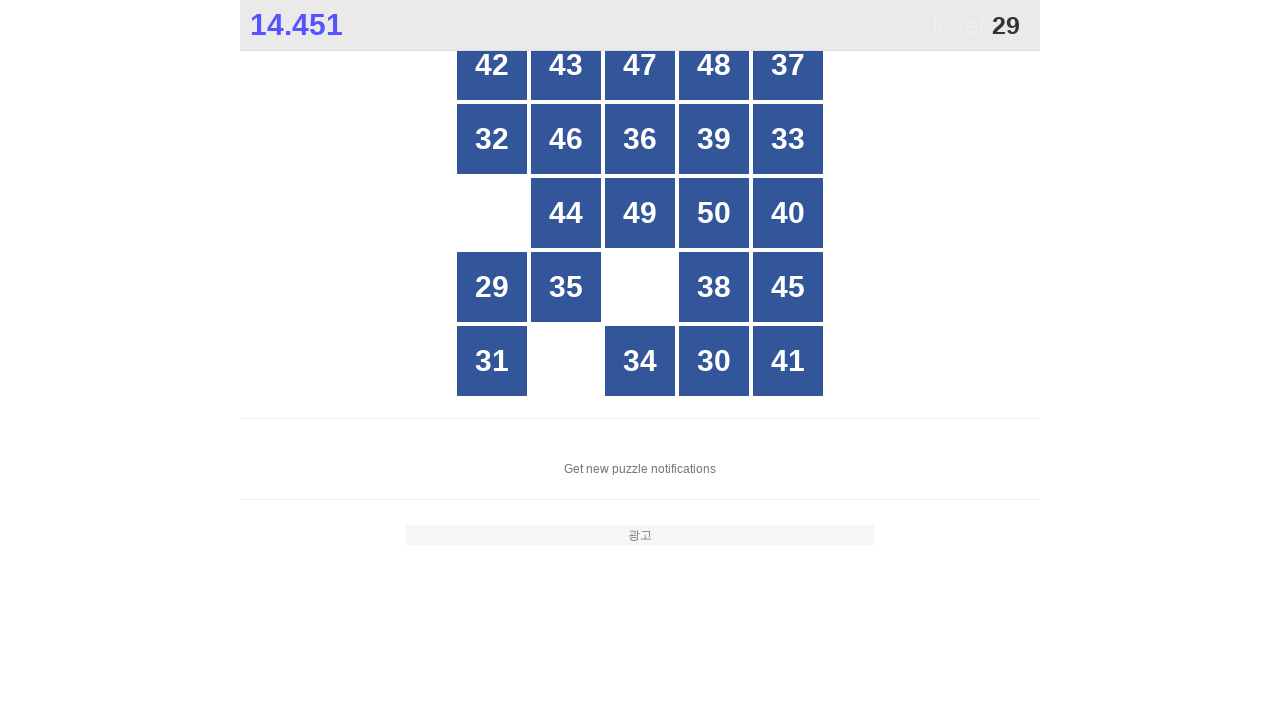

Clicked button with number 29 at (492, 287) on xpath=//*[@id="grid"]/div[*] >> nth=14
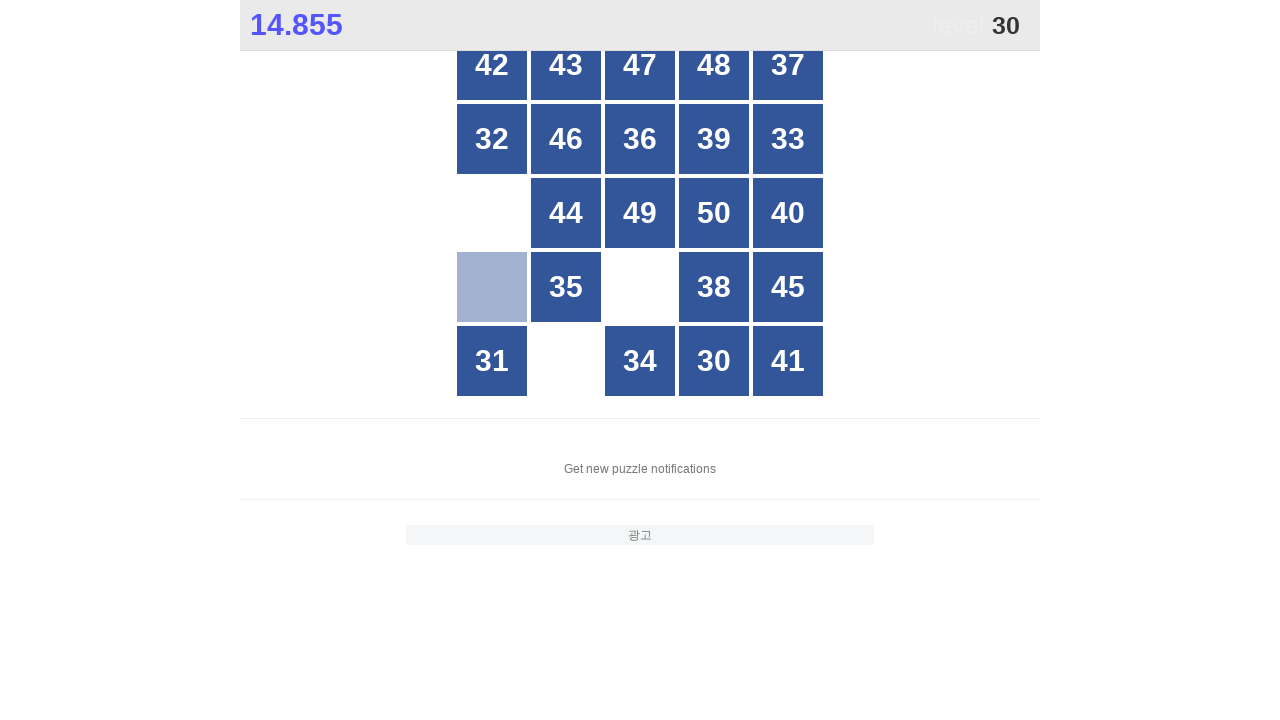

Located all buttons in grid to find number 30
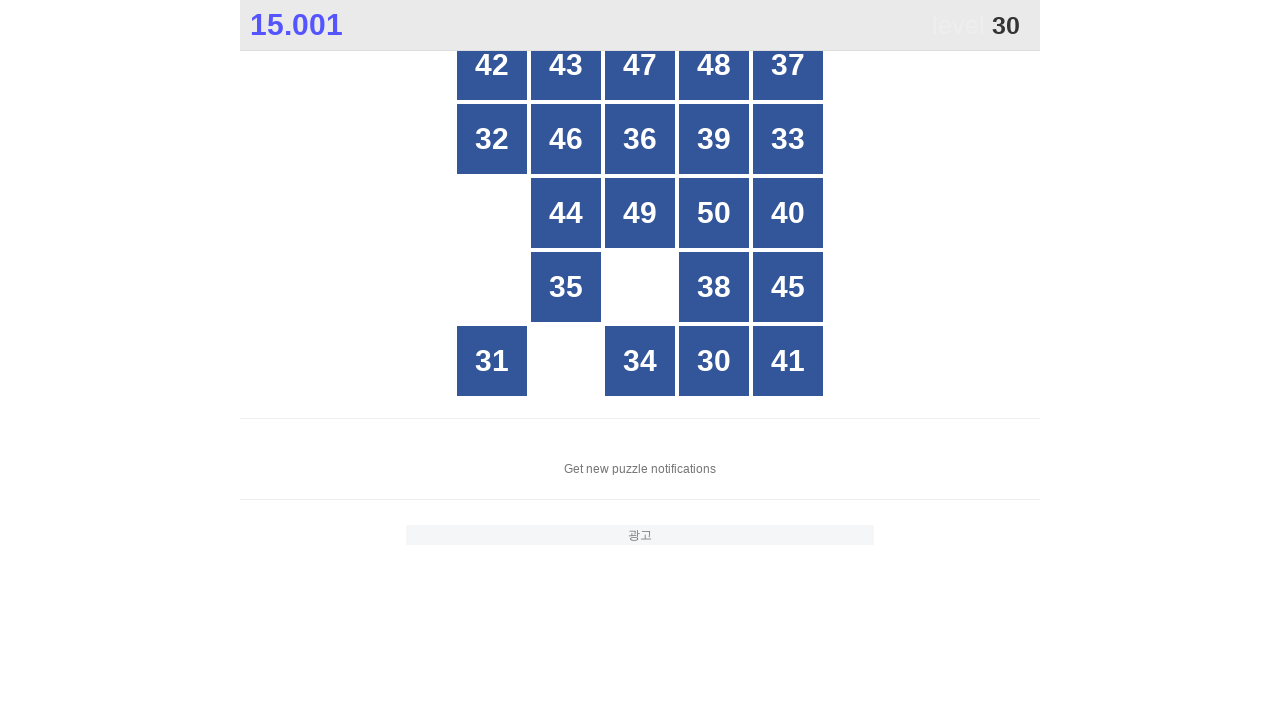

Clicked button with number 30 at (714, 361) on xpath=//*[@id="grid"]/div[*] >> nth=19
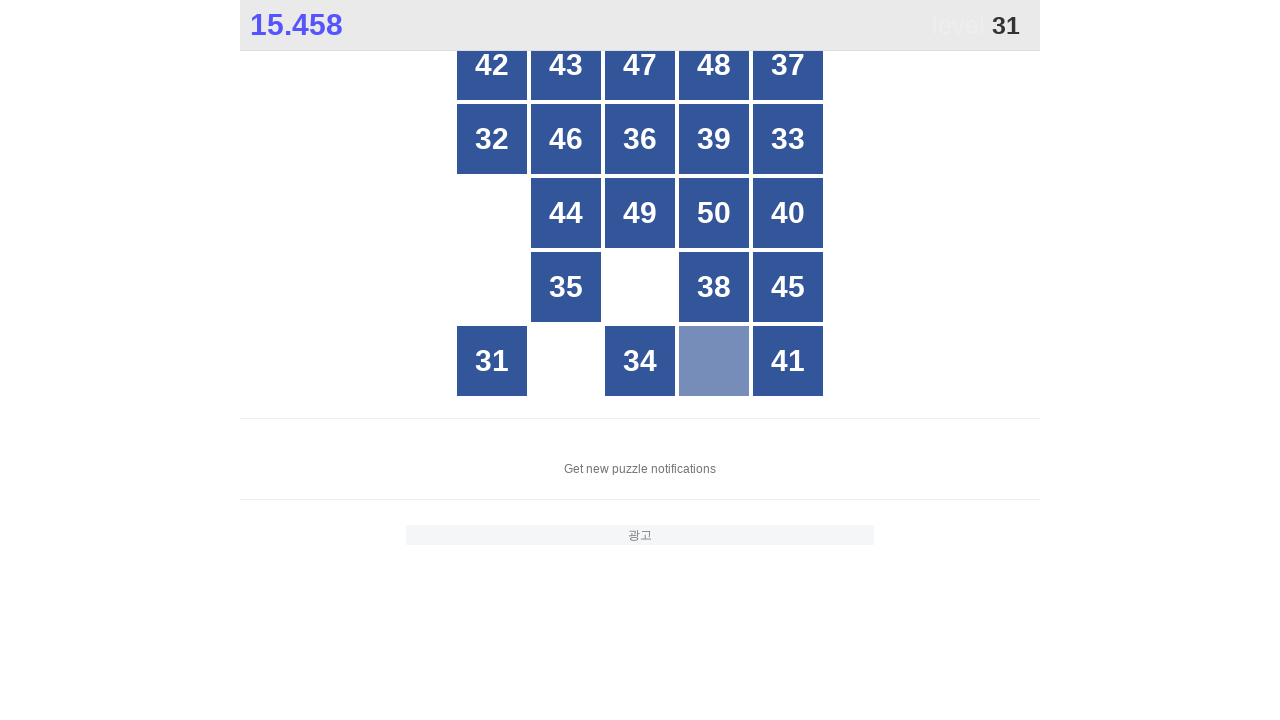

Located all buttons in grid to find number 31
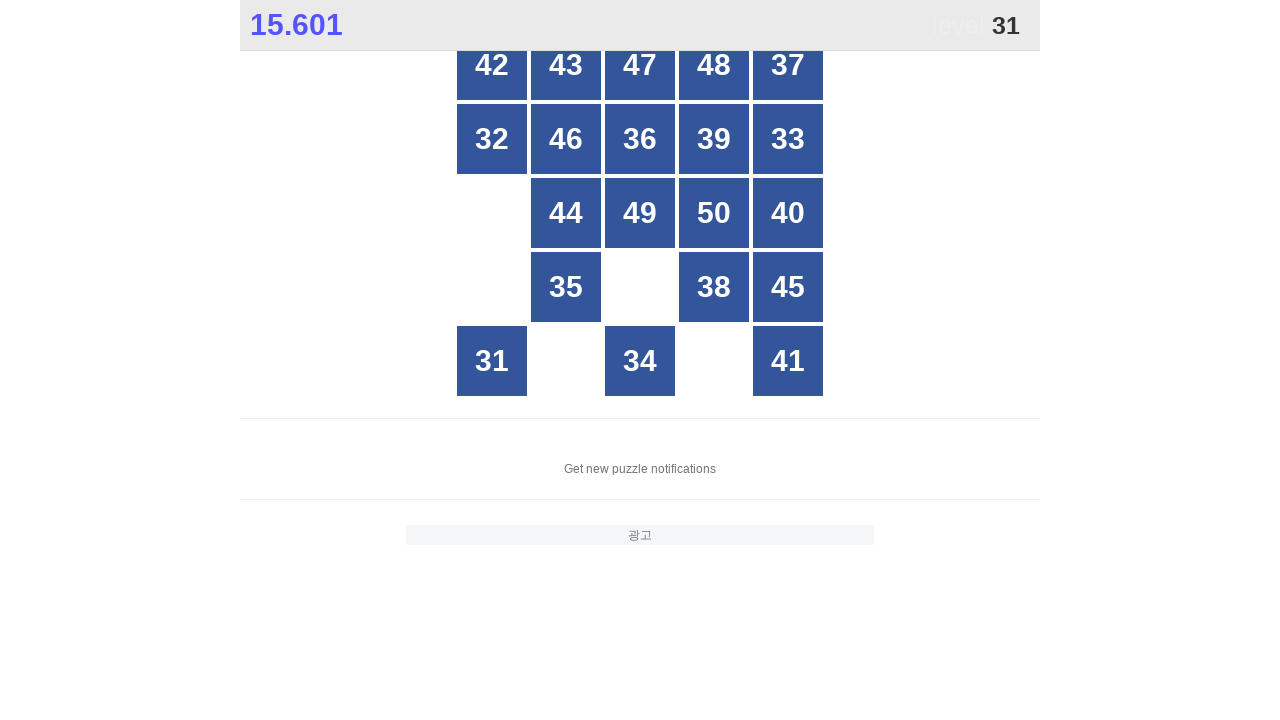

Clicked button with number 31 at (492, 361) on xpath=//*[@id="grid"]/div[*] >> nth=17
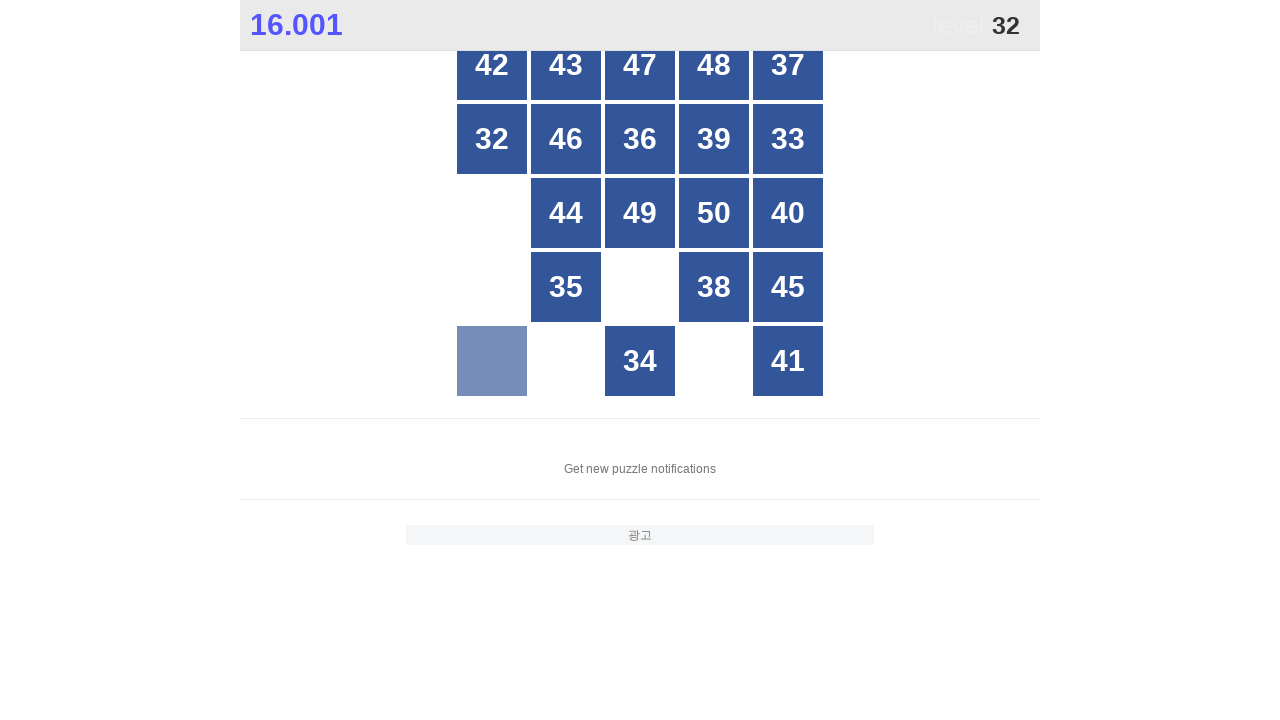

Located all buttons in grid to find number 32
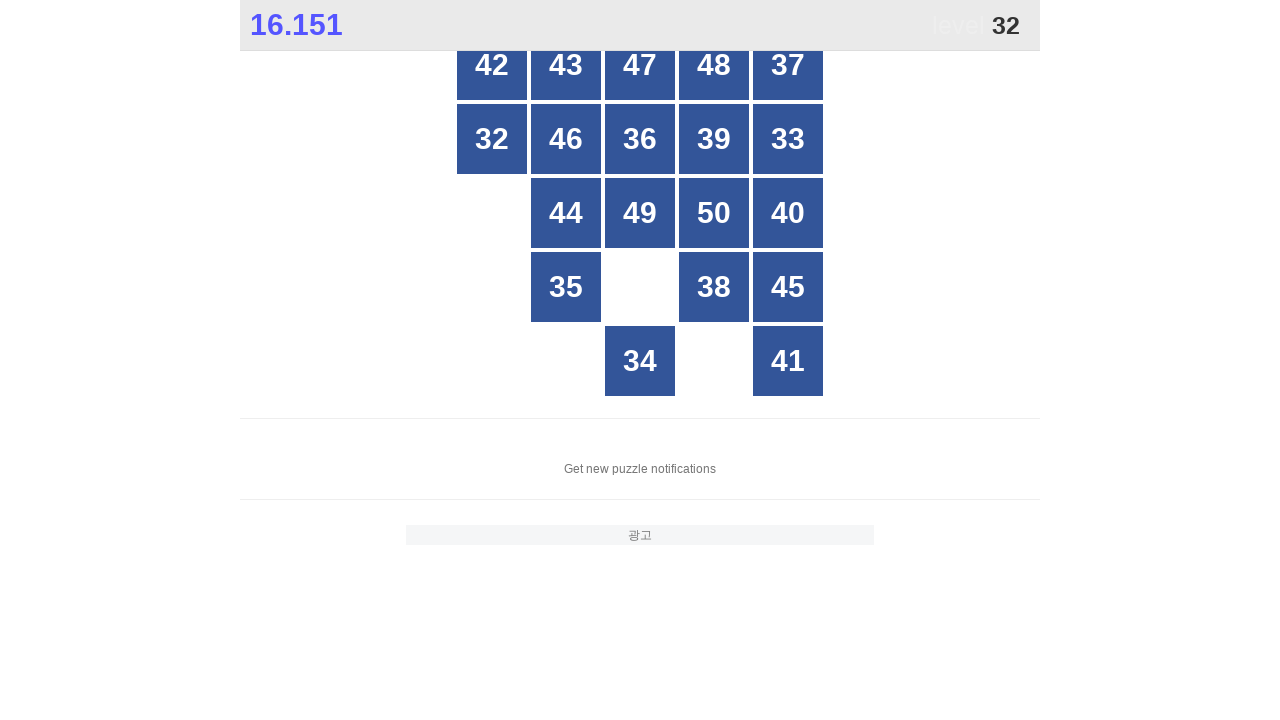

Clicked button with number 32 at (492, 139) on xpath=//*[@id="grid"]/div[*] >> nth=5
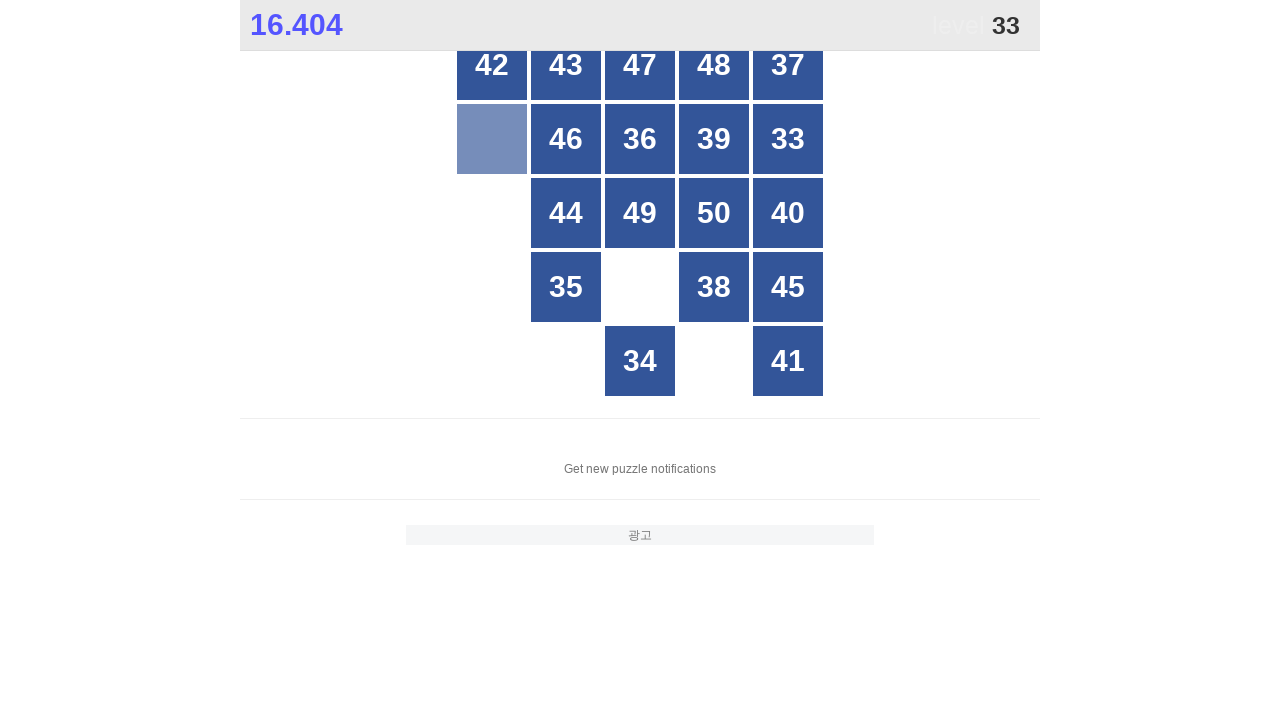

Located all buttons in grid to find number 33
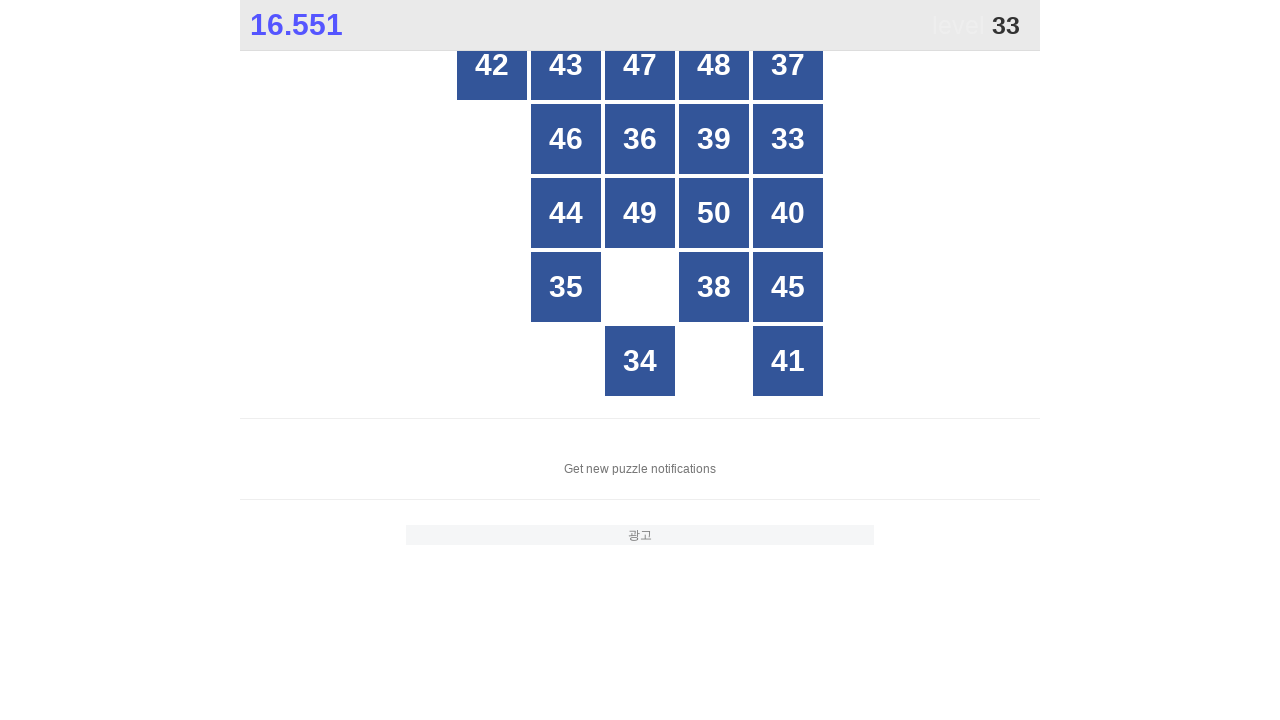

Clicked button with number 33 at (788, 139) on xpath=//*[@id="grid"]/div[*] >> nth=8
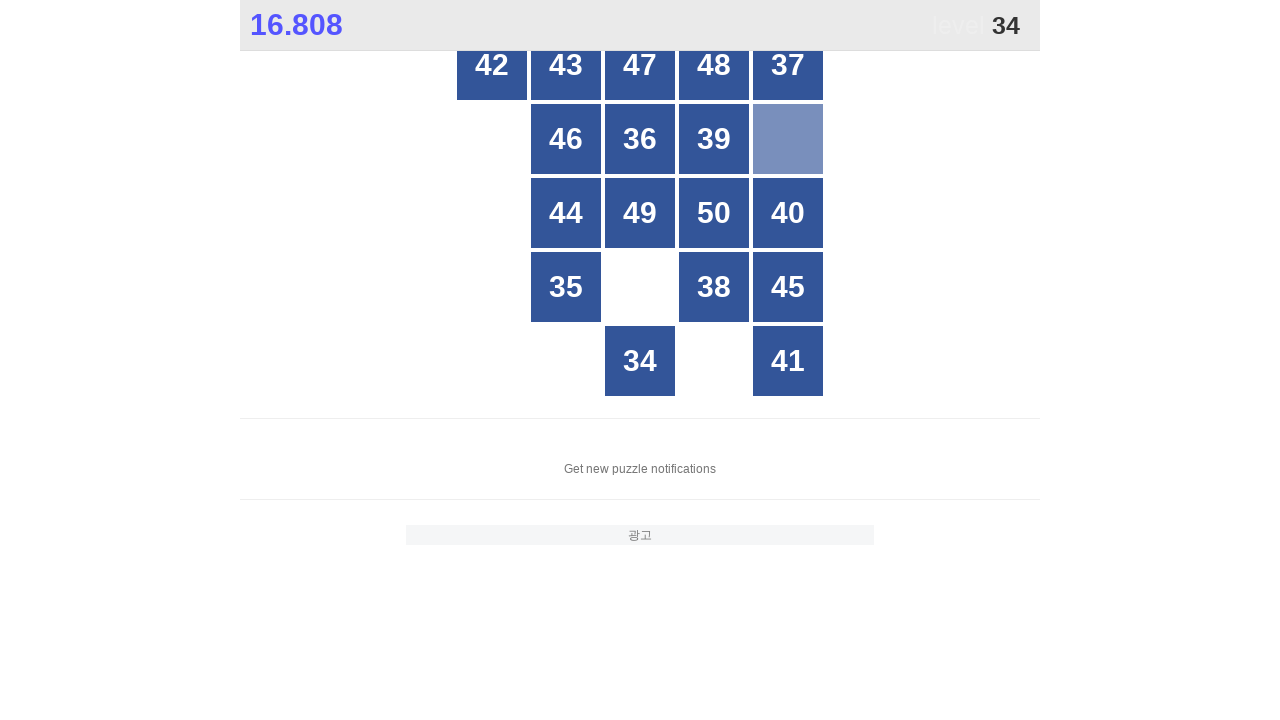

Located all buttons in grid to find number 34
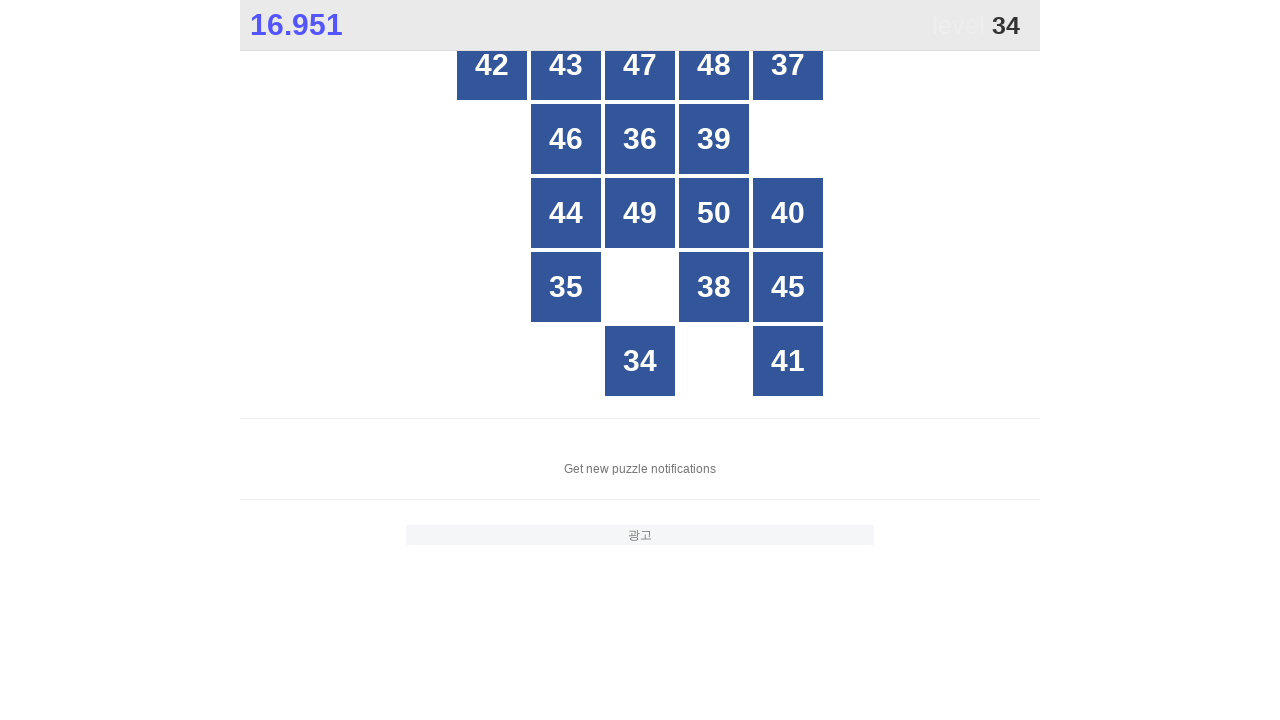

Clicked button with number 34 at (640, 361) on xpath=//*[@id="grid"]/div[*] >> nth=15
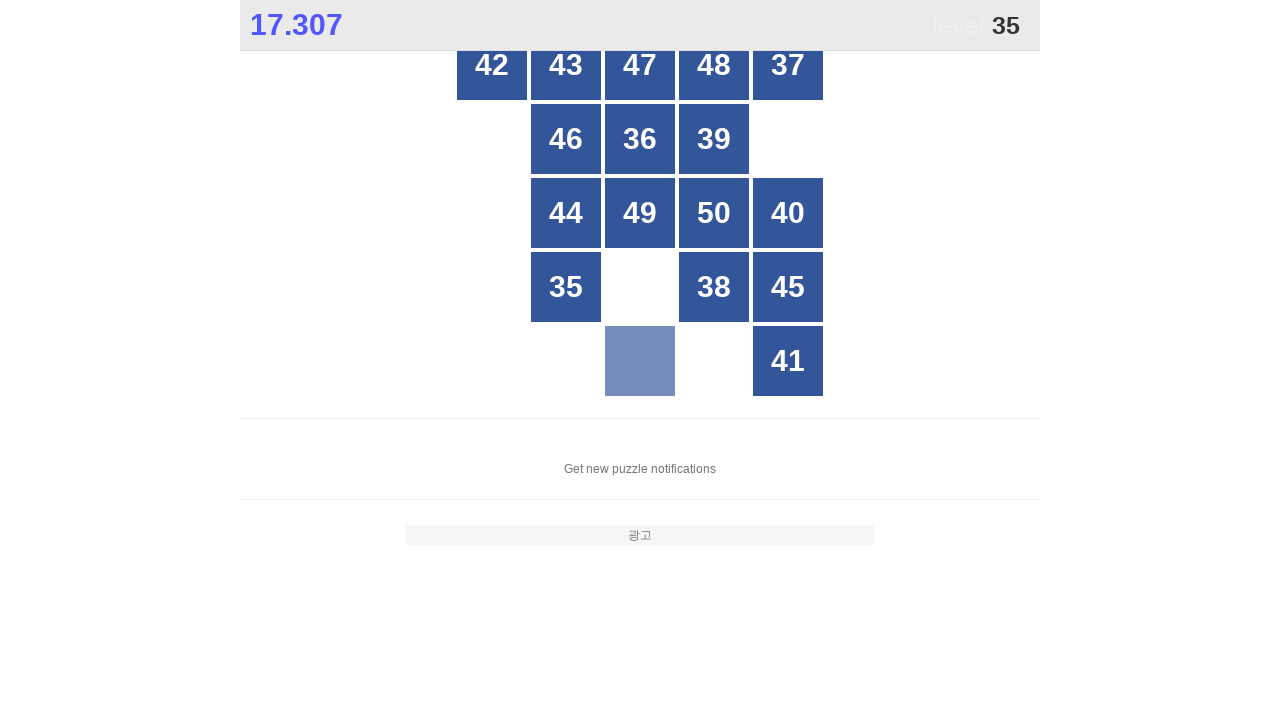

Located all buttons in grid to find number 35
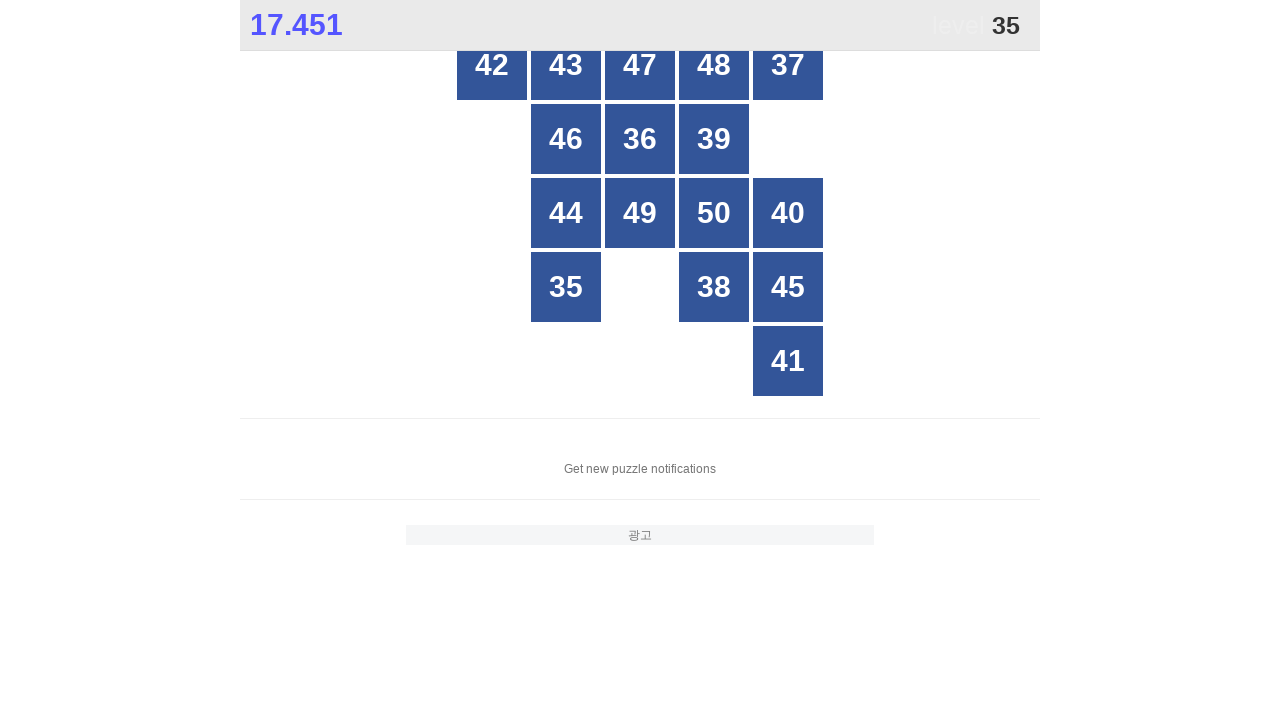

Clicked button with number 35 at (566, 287) on xpath=//*[@id="grid"]/div[*] >> nth=12
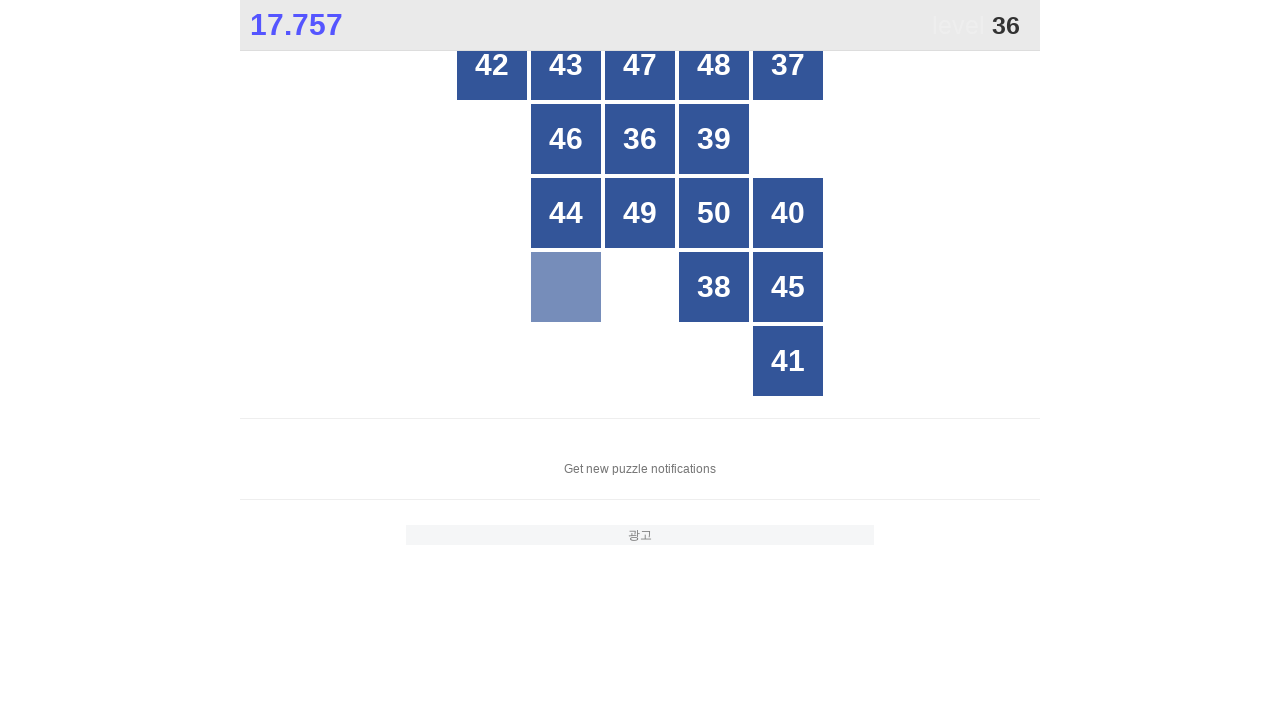

Located all buttons in grid to find number 36
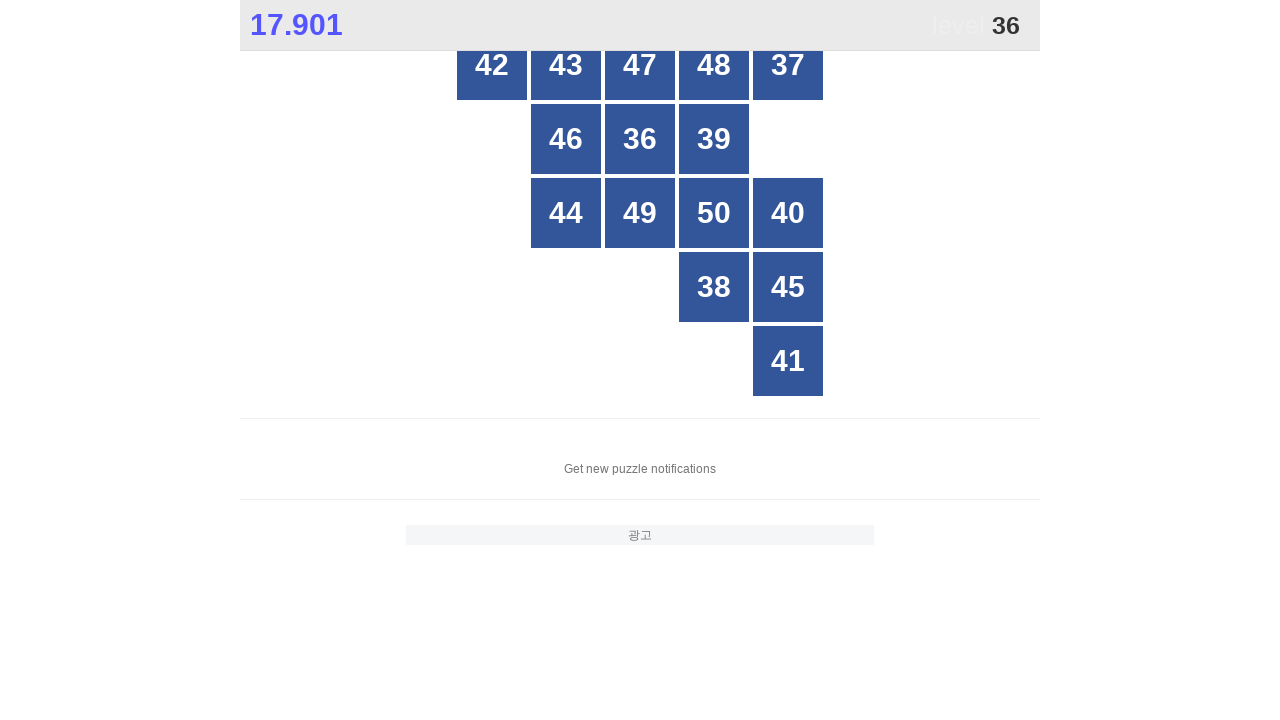

Clicked button with number 36 at (640, 139) on xpath=//*[@id="grid"]/div[*] >> nth=6
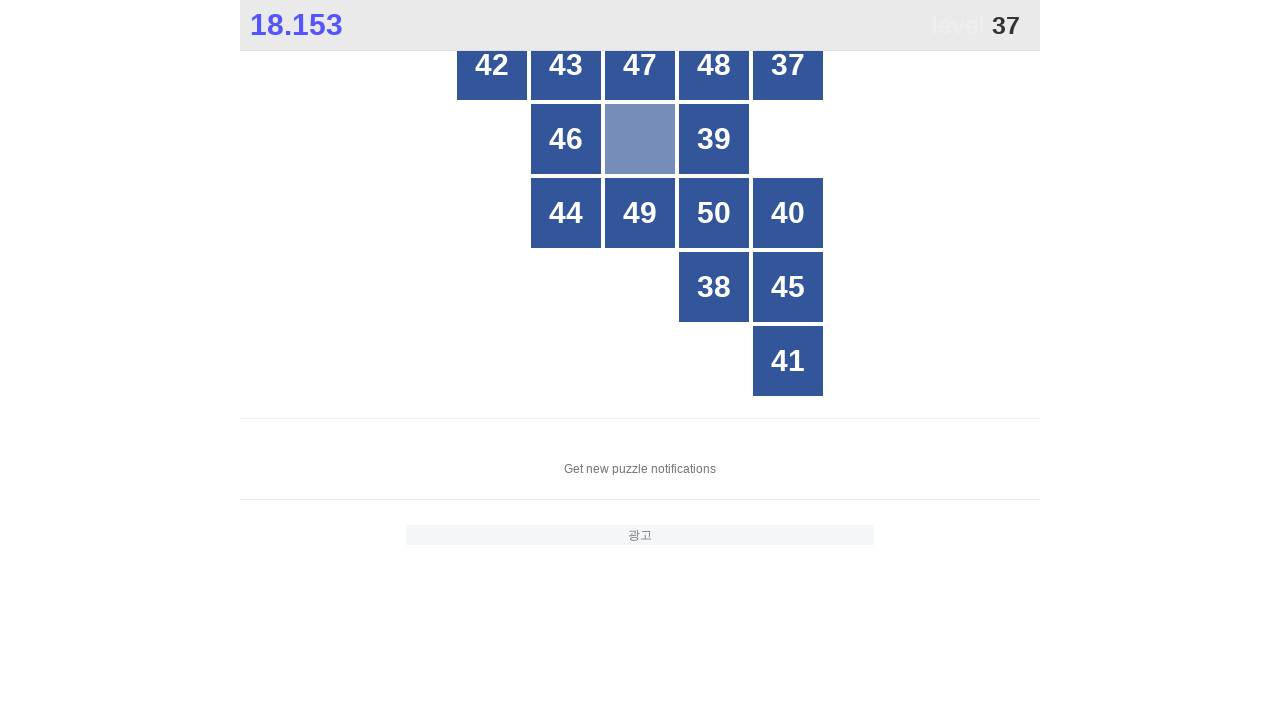

Located all buttons in grid to find number 37
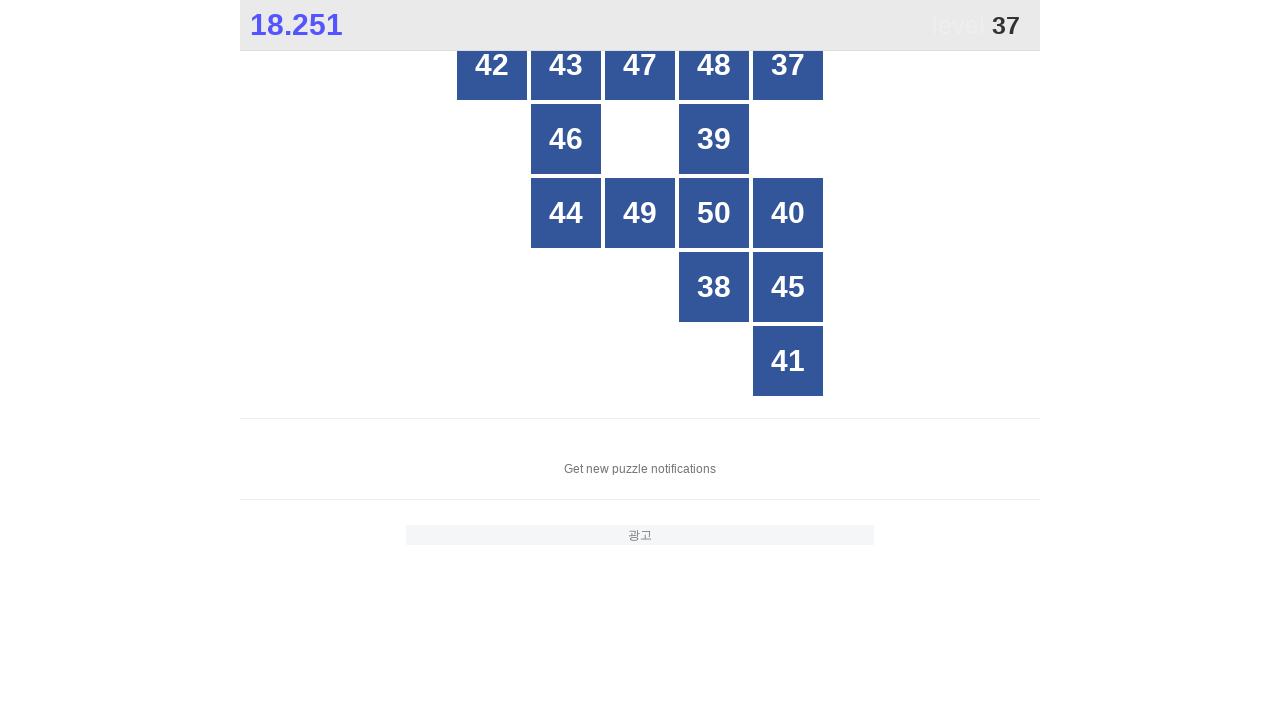

Clicked button with number 37 at (788, 65) on xpath=//*[@id="grid"]/div[*] >> nth=4
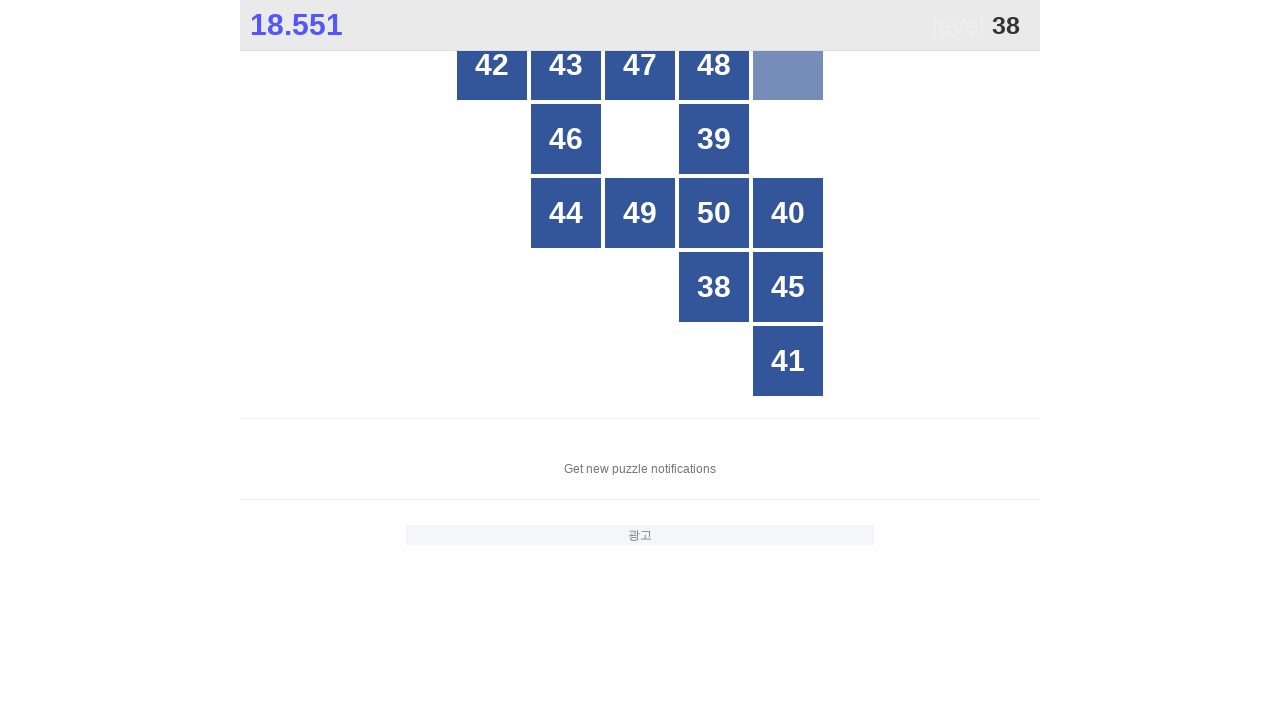

Located all buttons in grid to find number 38
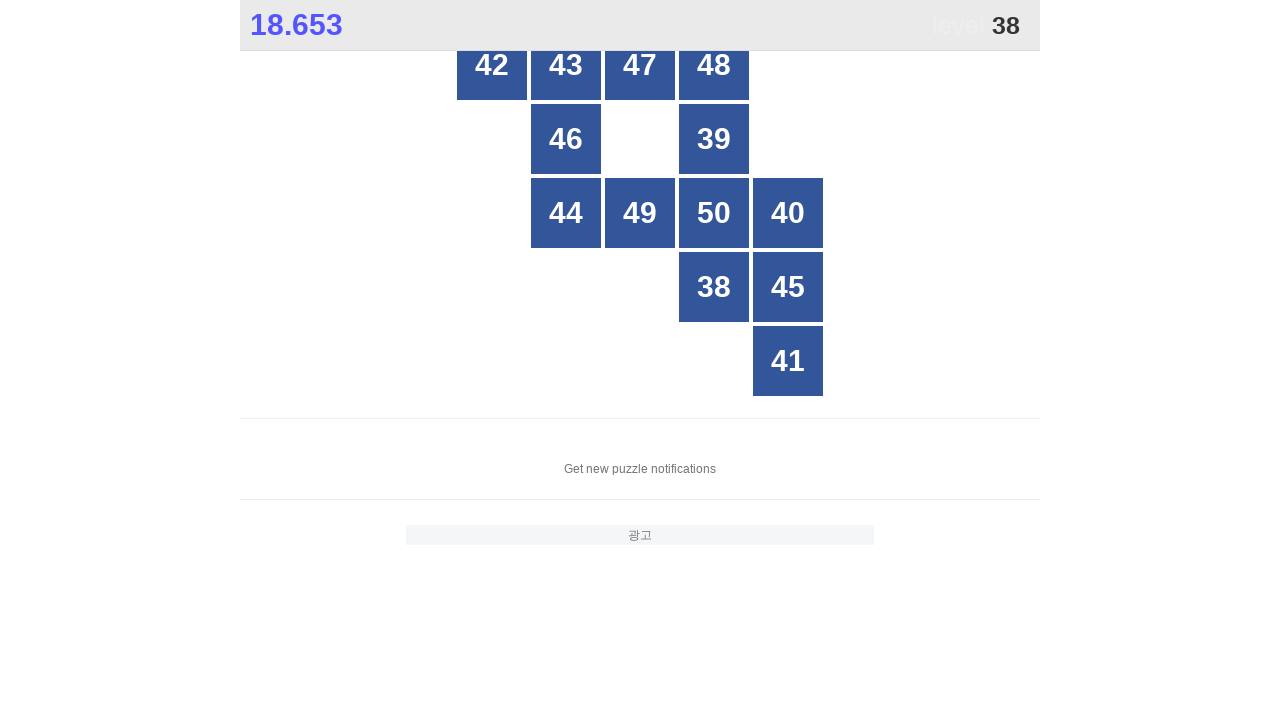

Clicked button with number 38 at (714, 287) on xpath=//*[@id="grid"]/div[*] >> nth=10
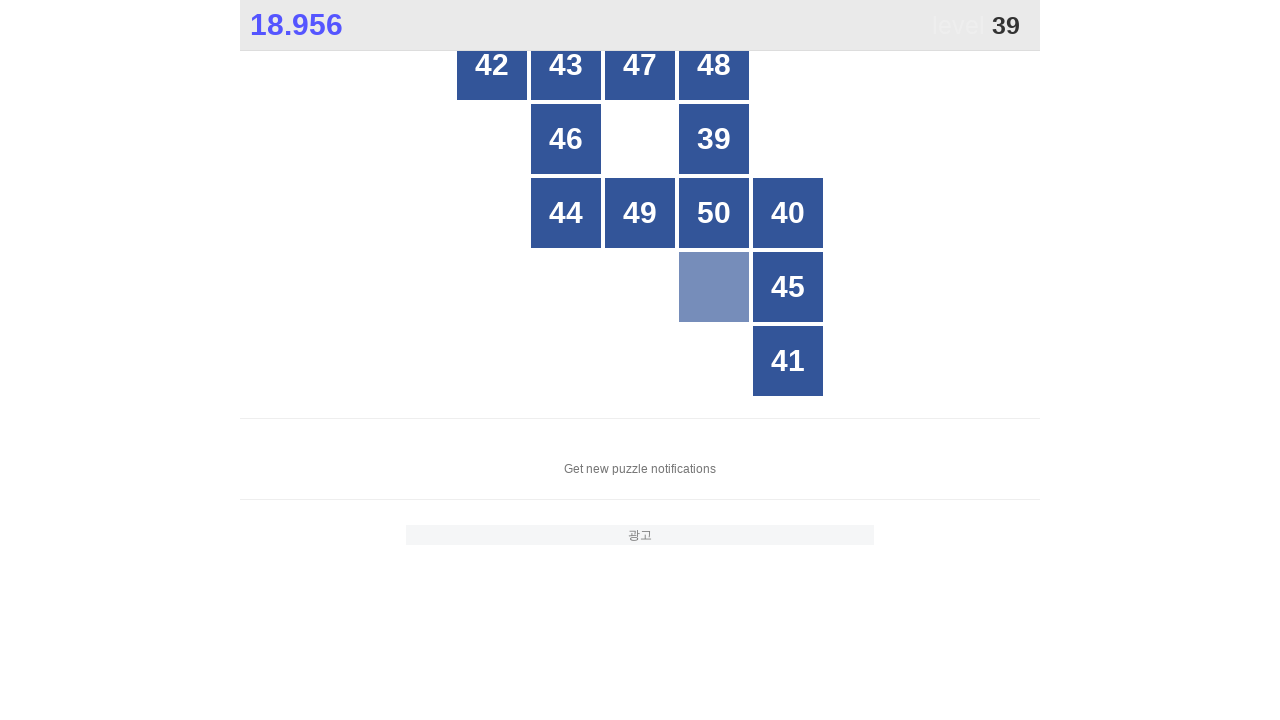

Located all buttons in grid to find number 39
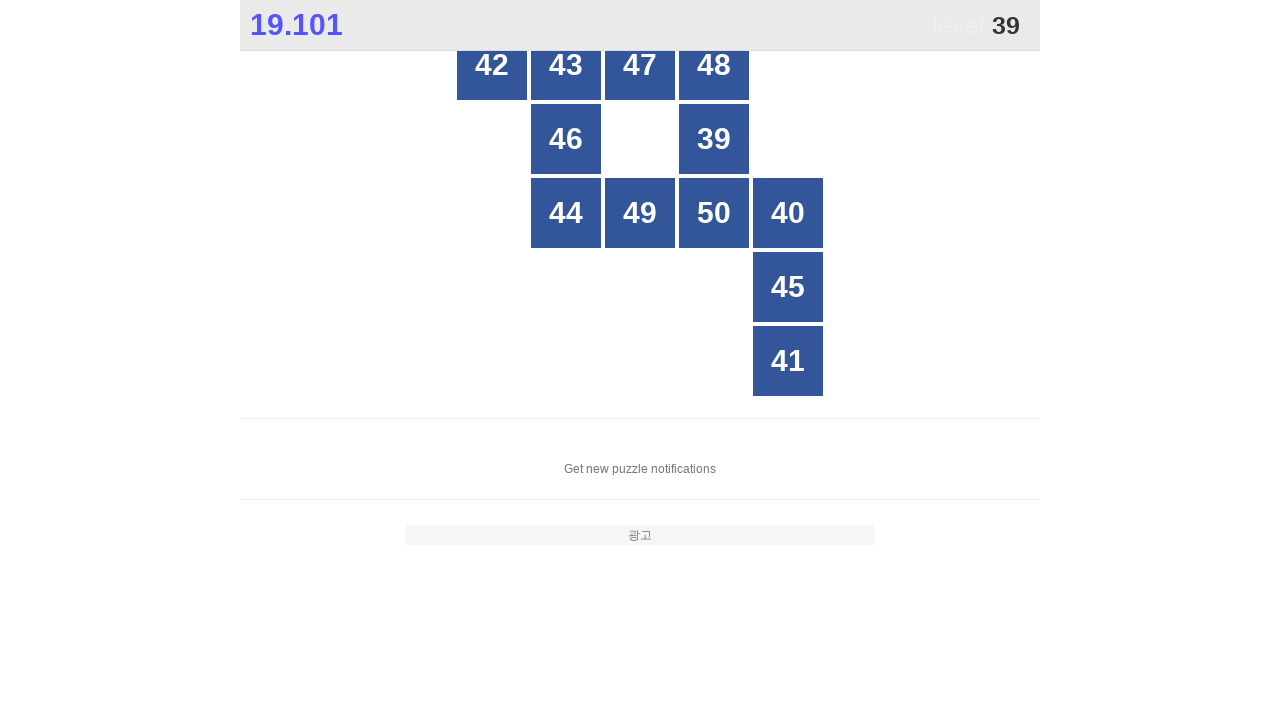

Clicked button with number 39 at (714, 139) on xpath=//*[@id="grid"]/div[*] >> nth=5
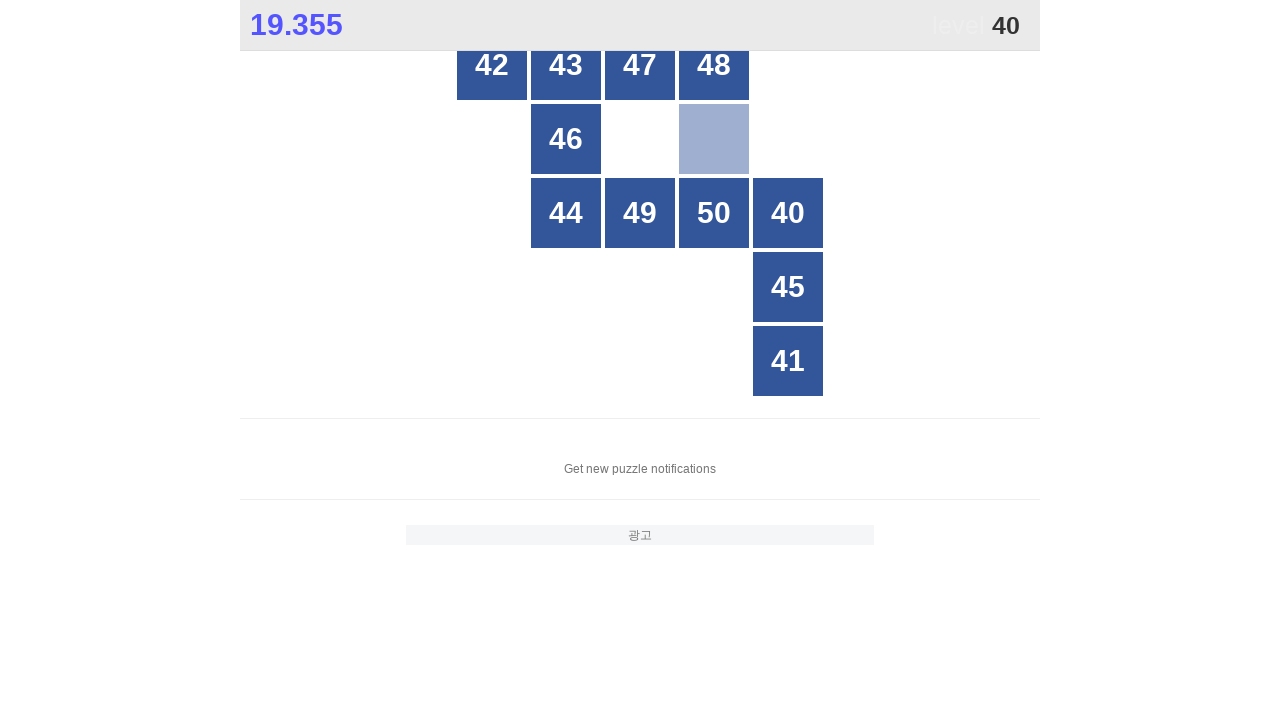

Located all buttons in grid to find number 40
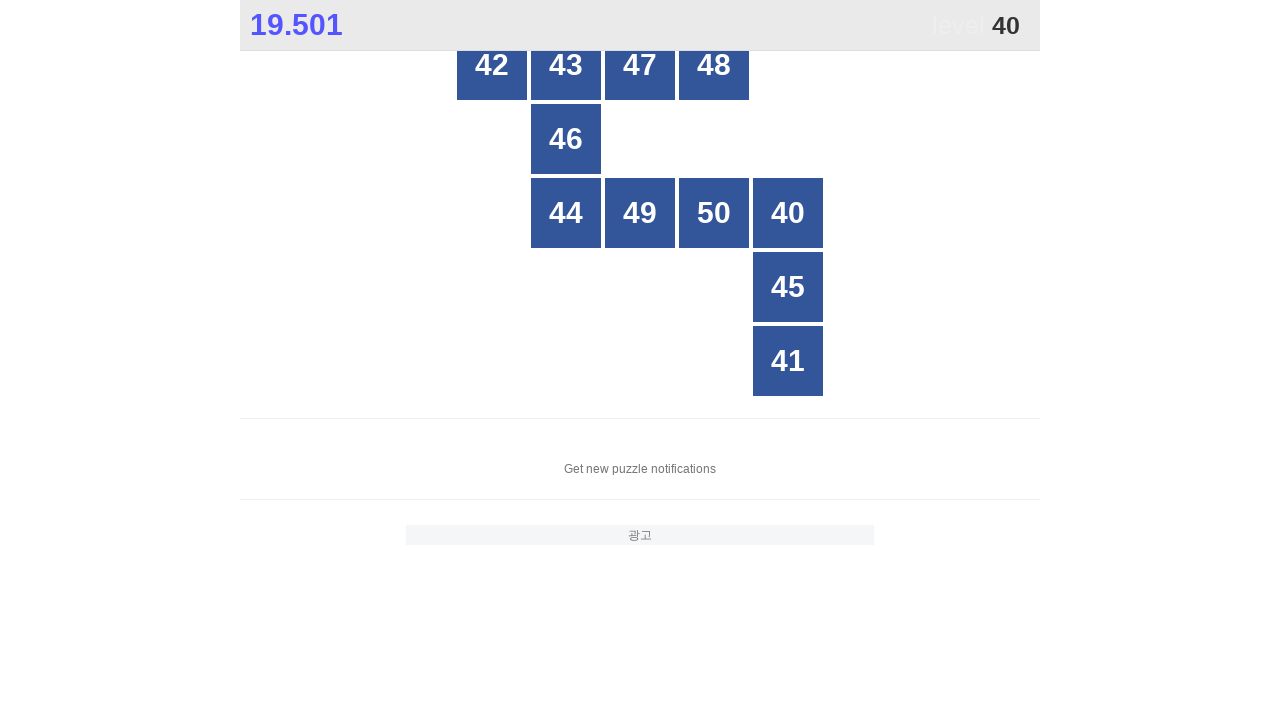

Clicked button with number 40 at (788, 213) on xpath=//*[@id="grid"]/div[*] >> nth=8
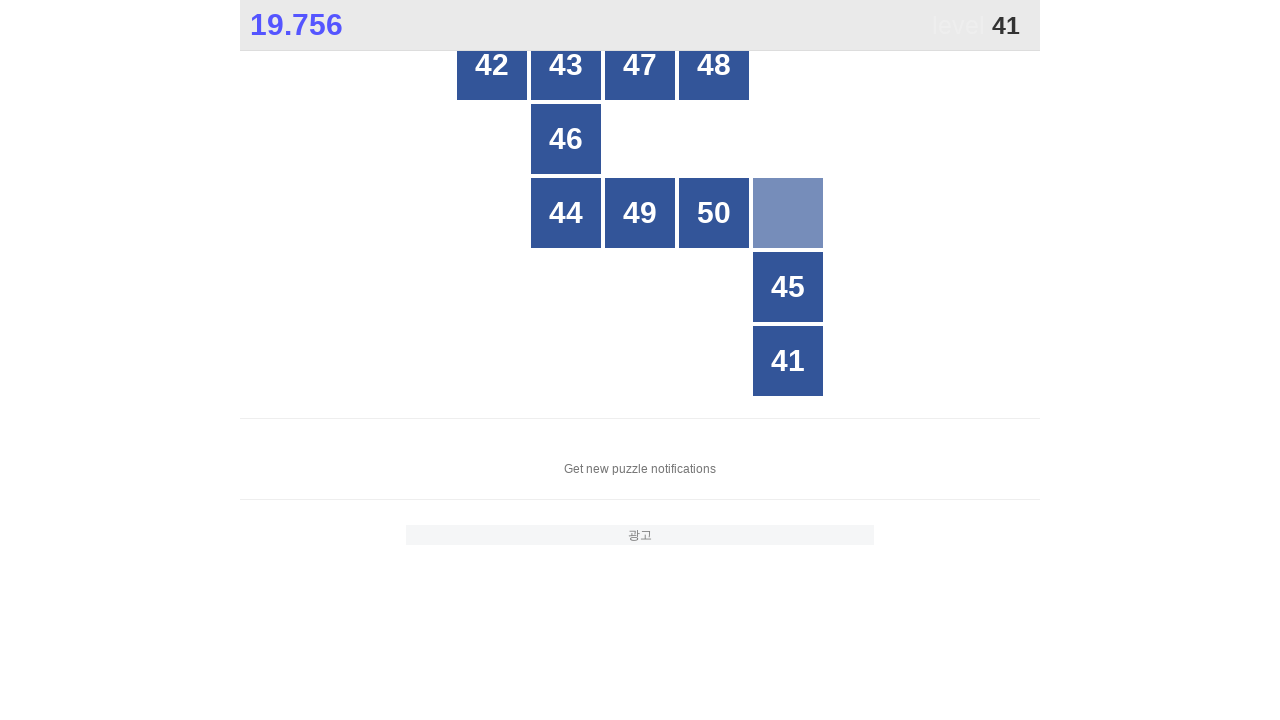

Located all buttons in grid to find number 41
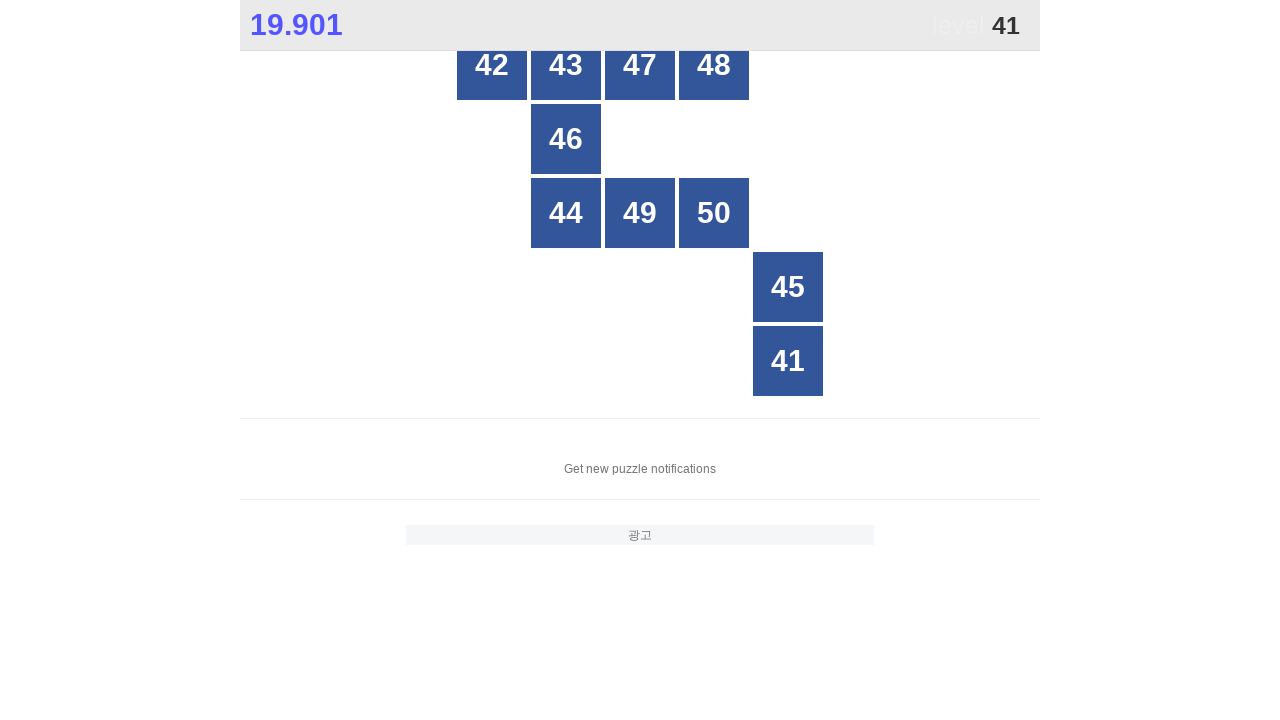

Clicked button with number 41 at (788, 361) on xpath=//*[@id="grid"]/div[*] >> nth=9
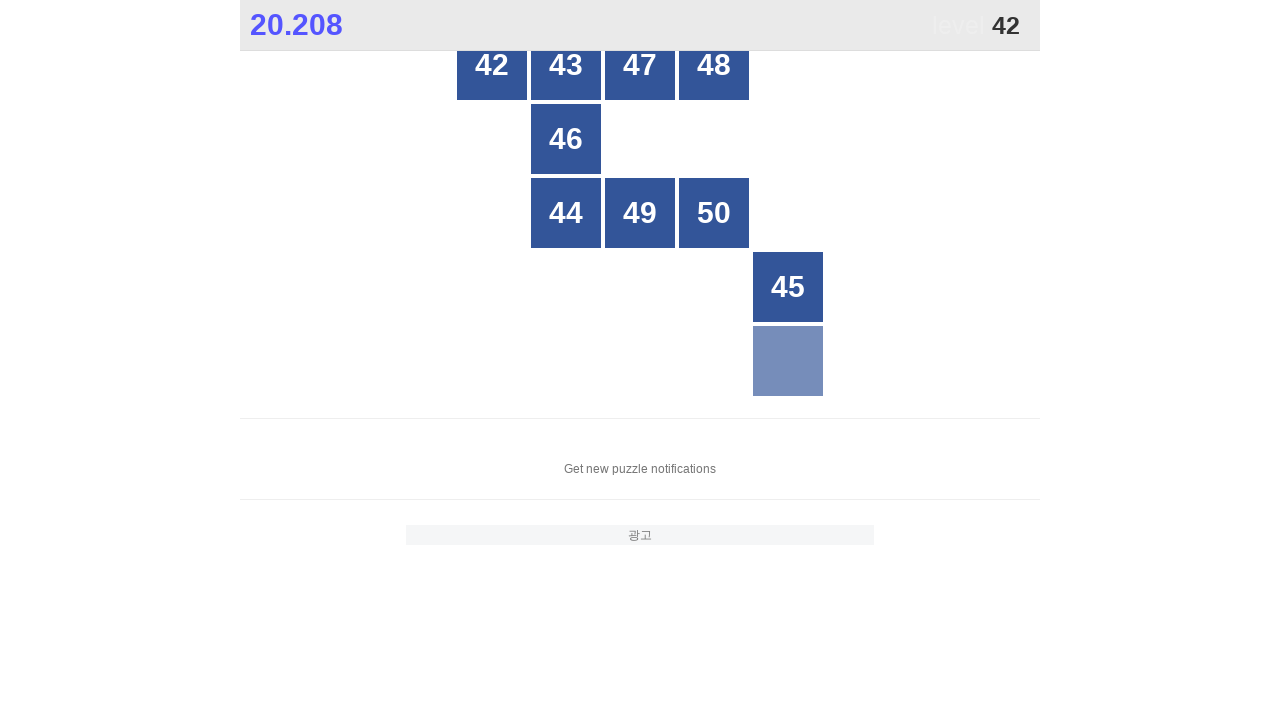

Located all buttons in grid to find number 42
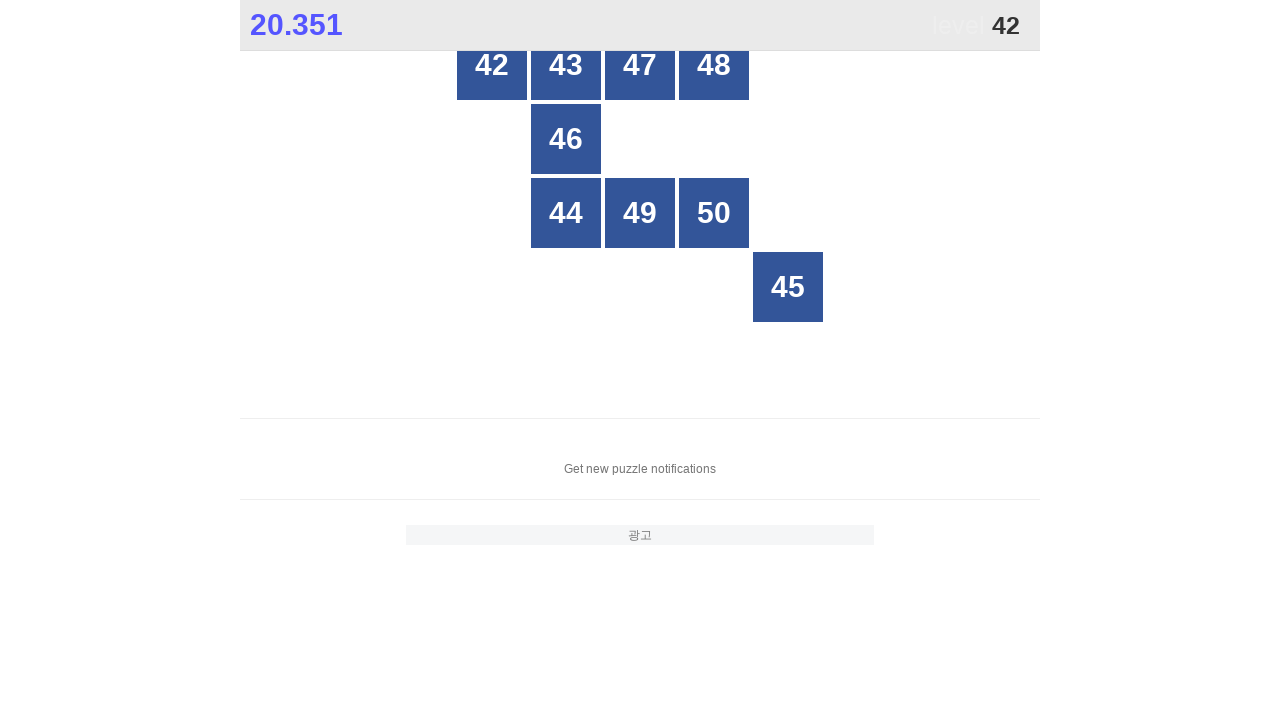

Clicked button with number 42 at (492, 65) on xpath=//*[@id="grid"]/div[*] >> nth=0
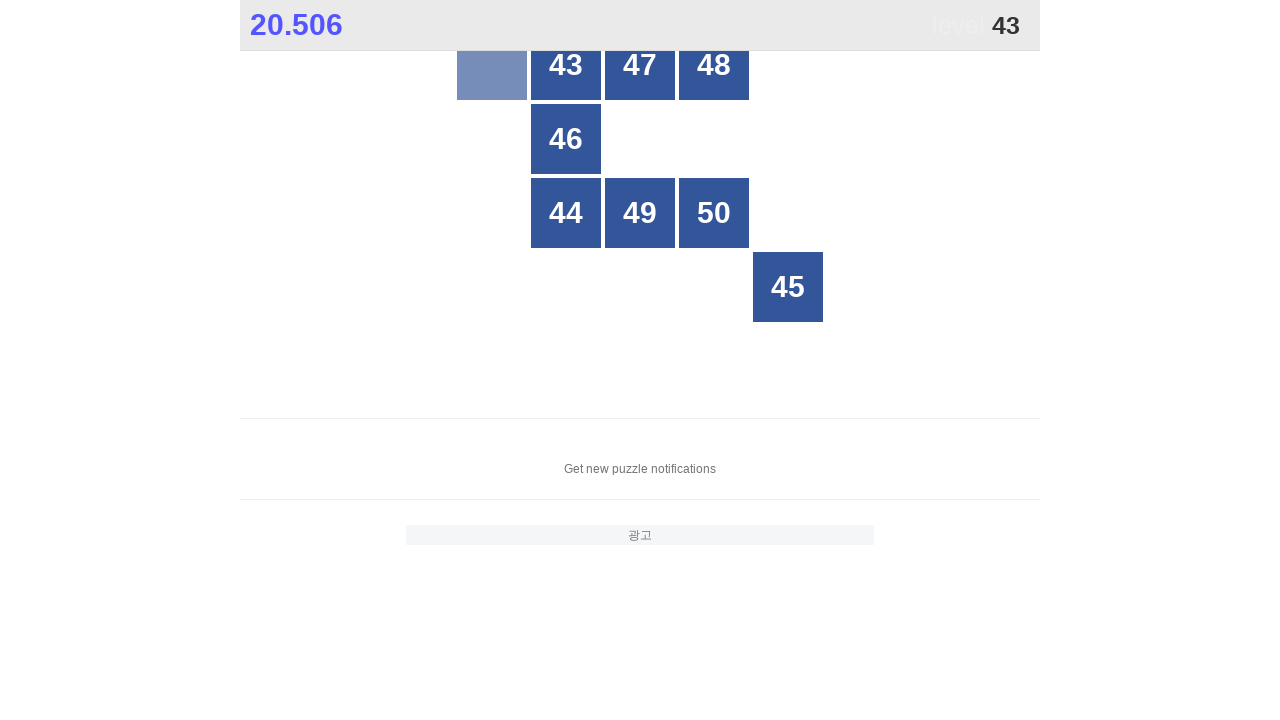

Located all buttons in grid to find number 43
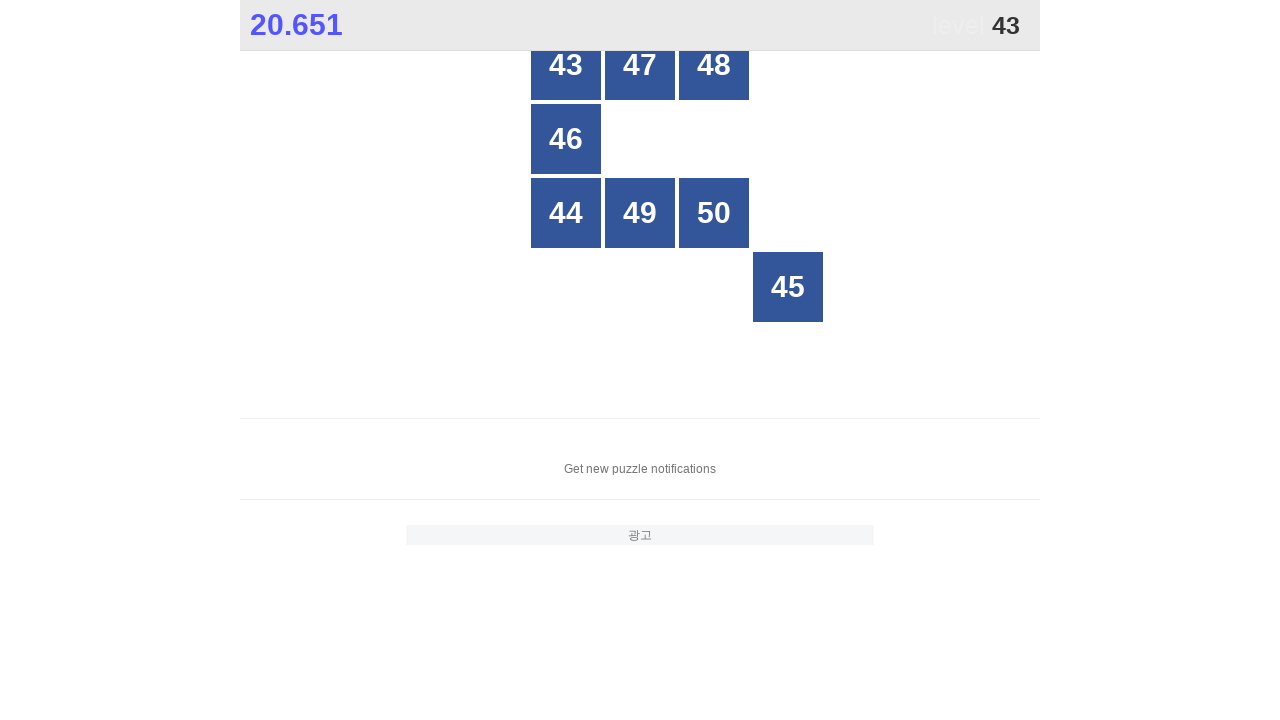

Clicked button with number 43 at (566, 65) on xpath=//*[@id="grid"]/div[*] >> nth=0
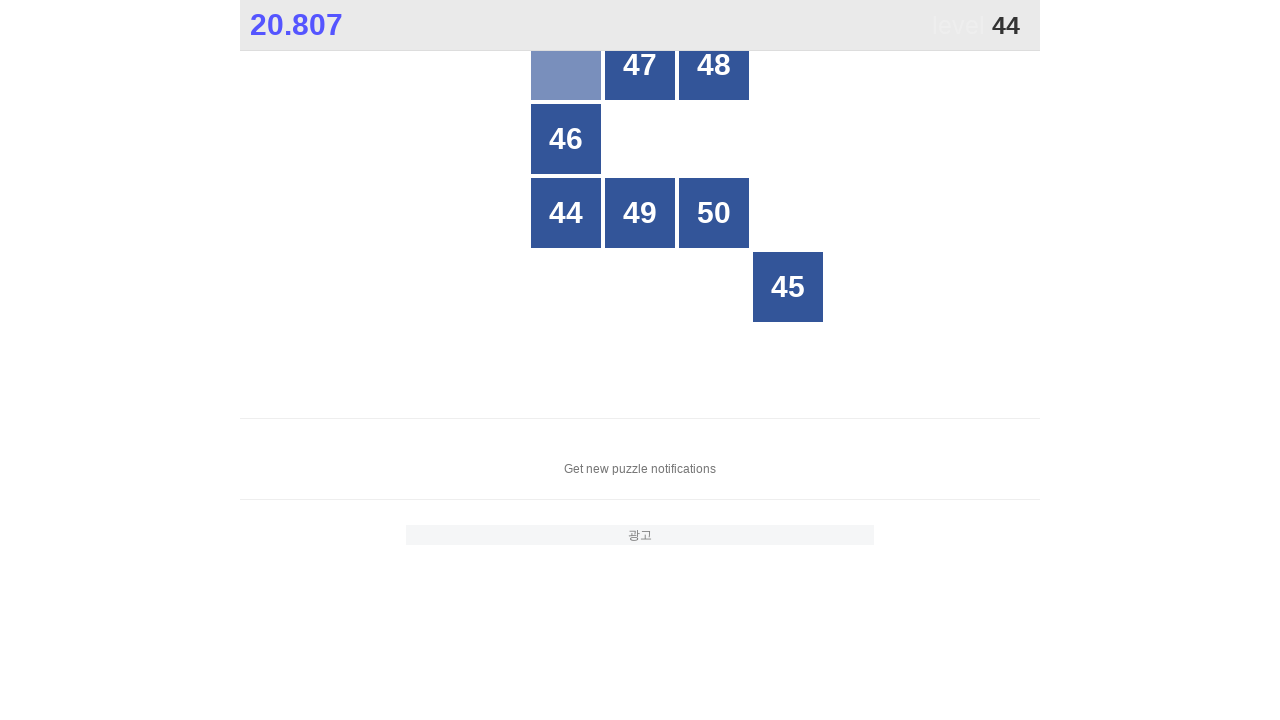

Located all buttons in grid to find number 44
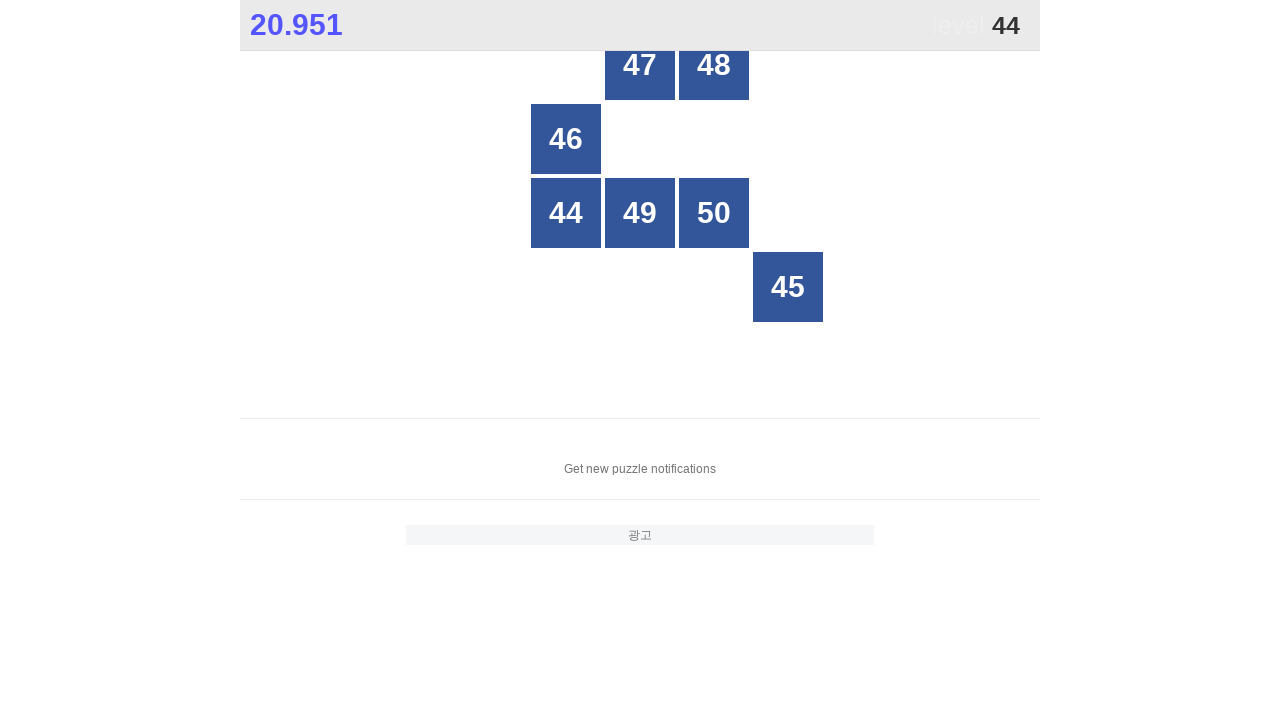

Clicked button with number 44 at (566, 213) on xpath=//*[@id="grid"]/div[*] >> nth=3
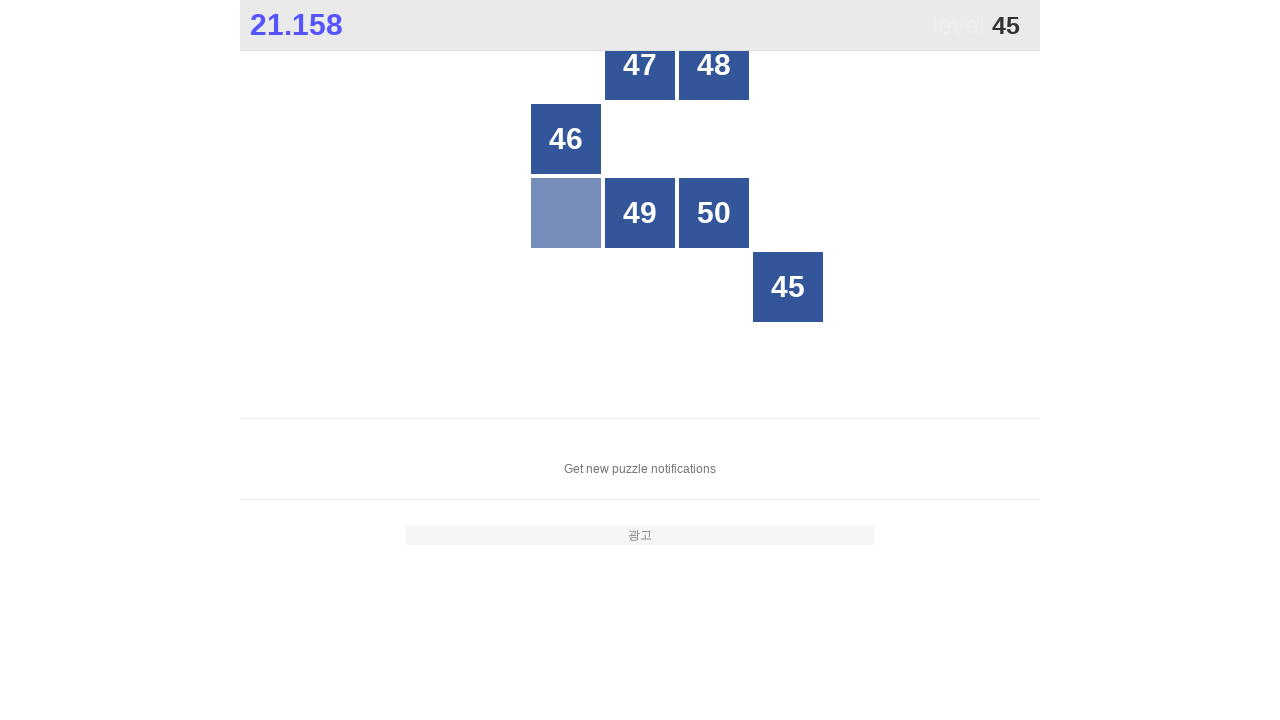

Located all buttons in grid to find number 45
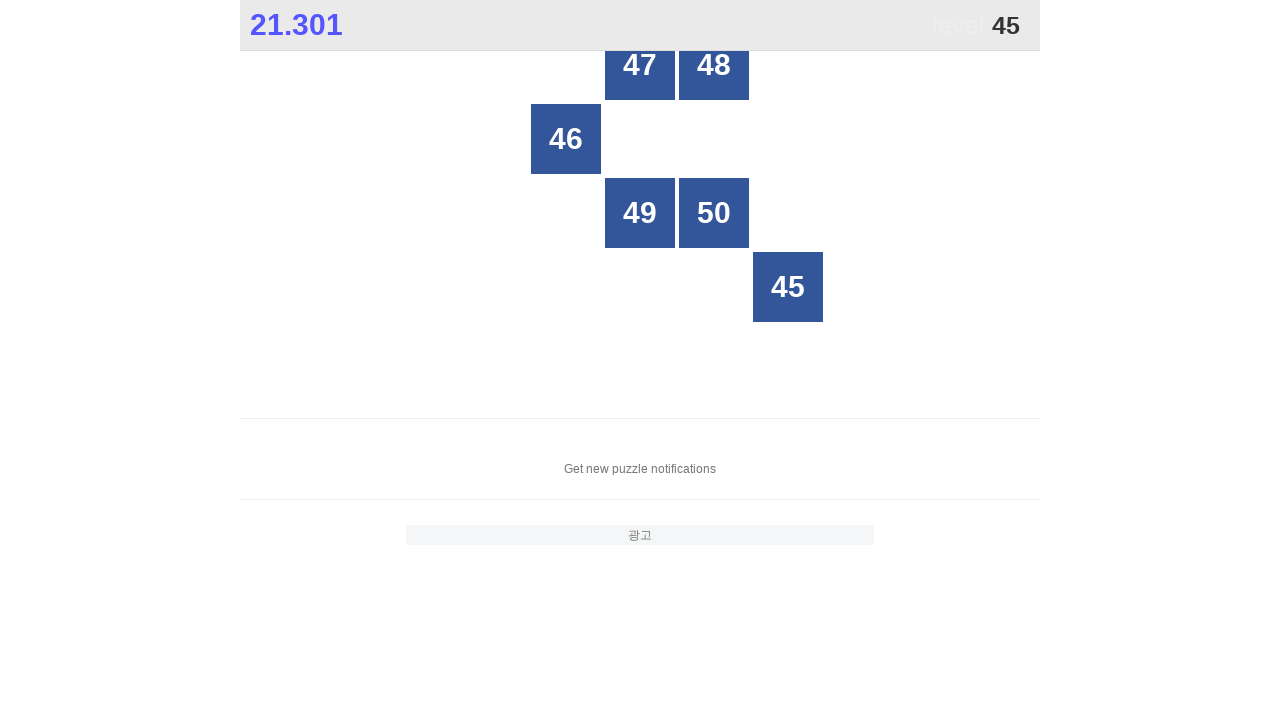

Clicked button with number 45 at (788, 287) on xpath=//*[@id="grid"]/div[*] >> nth=5
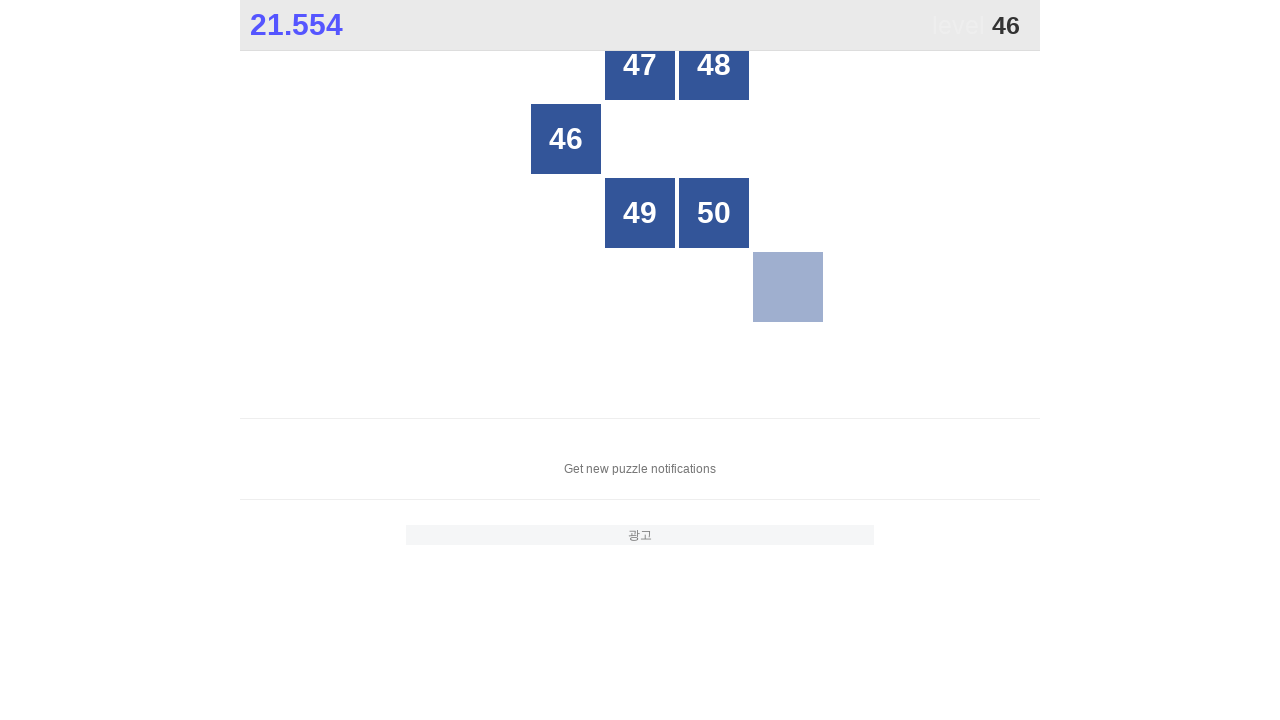

Located all buttons in grid to find number 46
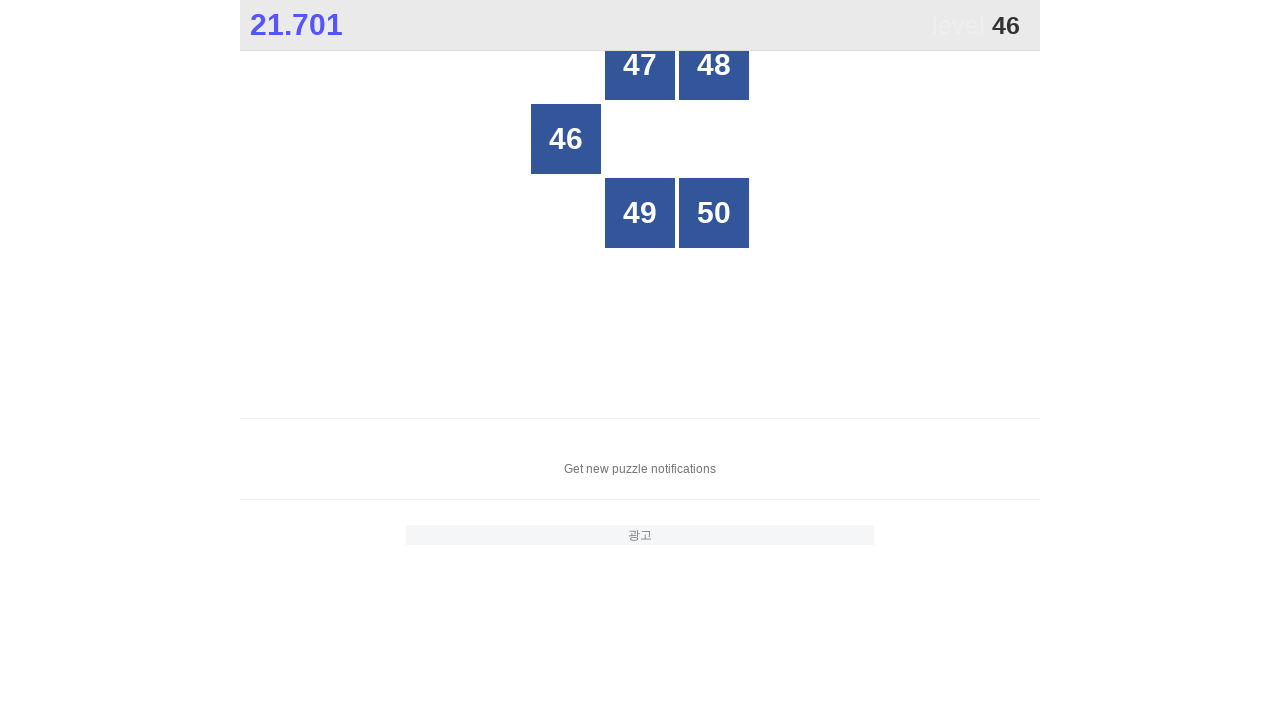

Clicked button with number 46 at (566, 139) on xpath=//*[@id="grid"]/div[*] >> nth=2
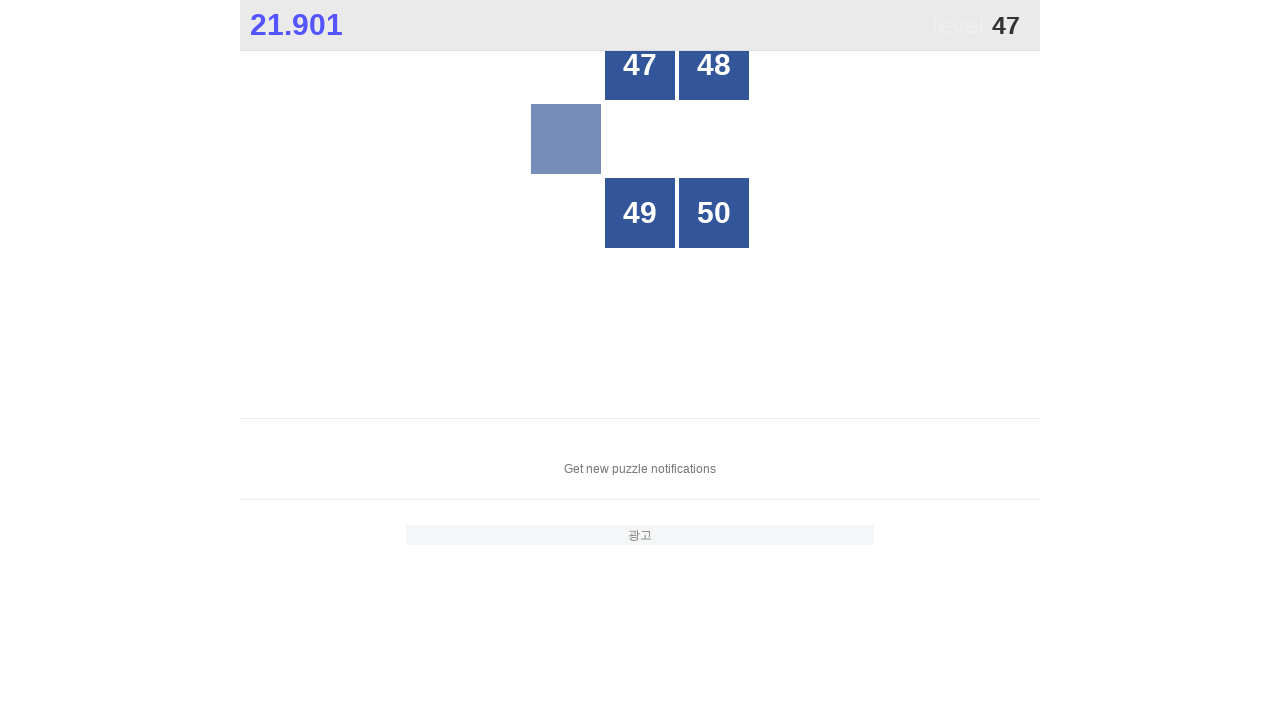

Located all buttons in grid to find number 47
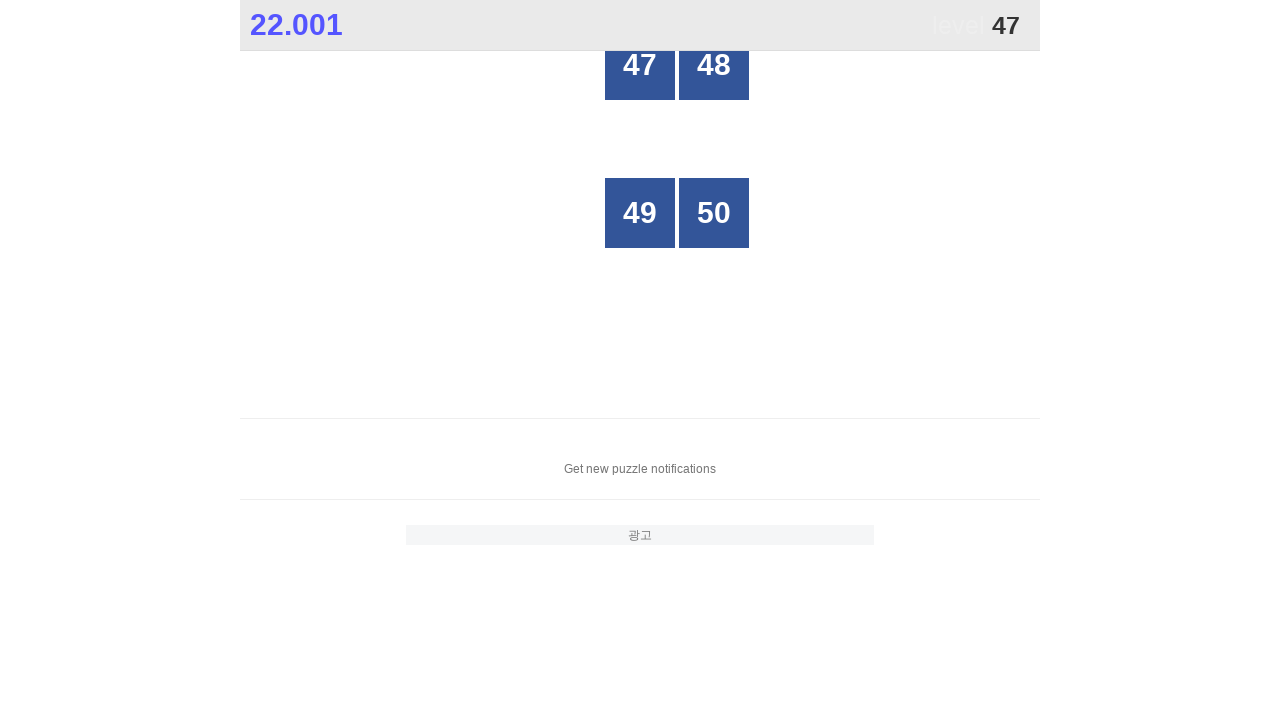

Clicked button with number 47 at (640, 65) on xpath=//*[@id="grid"]/div[*] >> nth=0
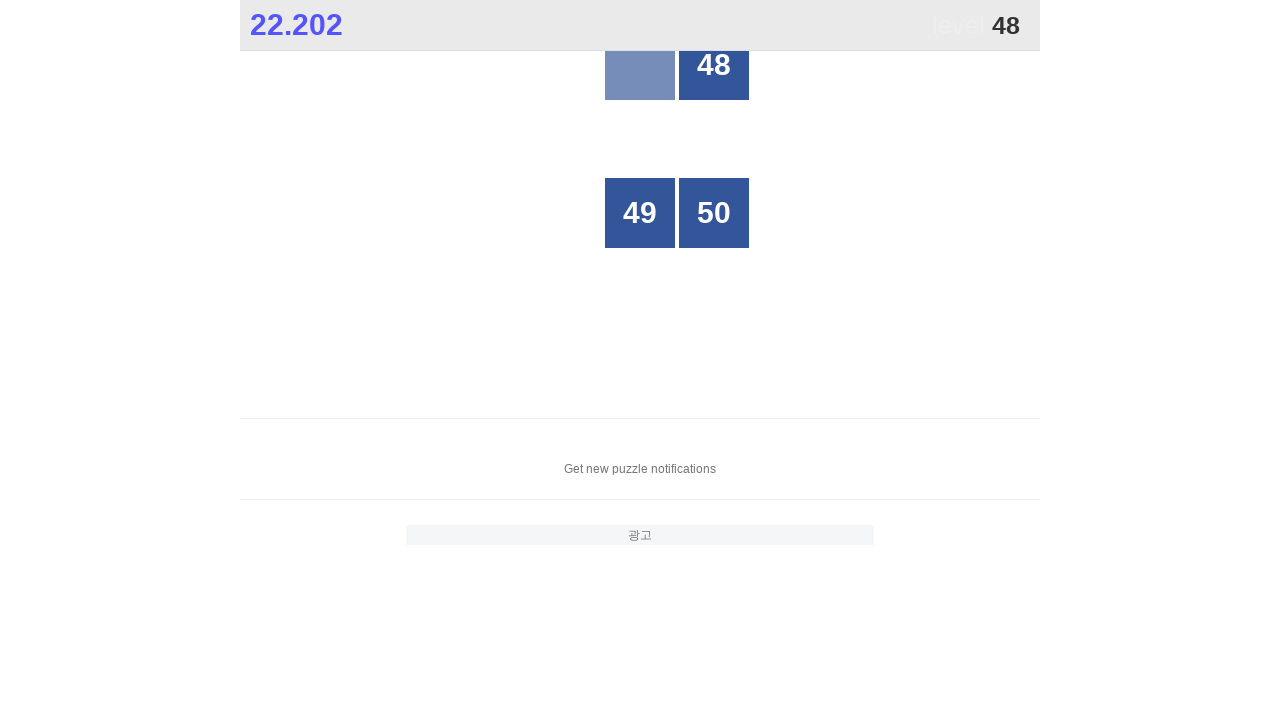

Located all buttons in grid to find number 48
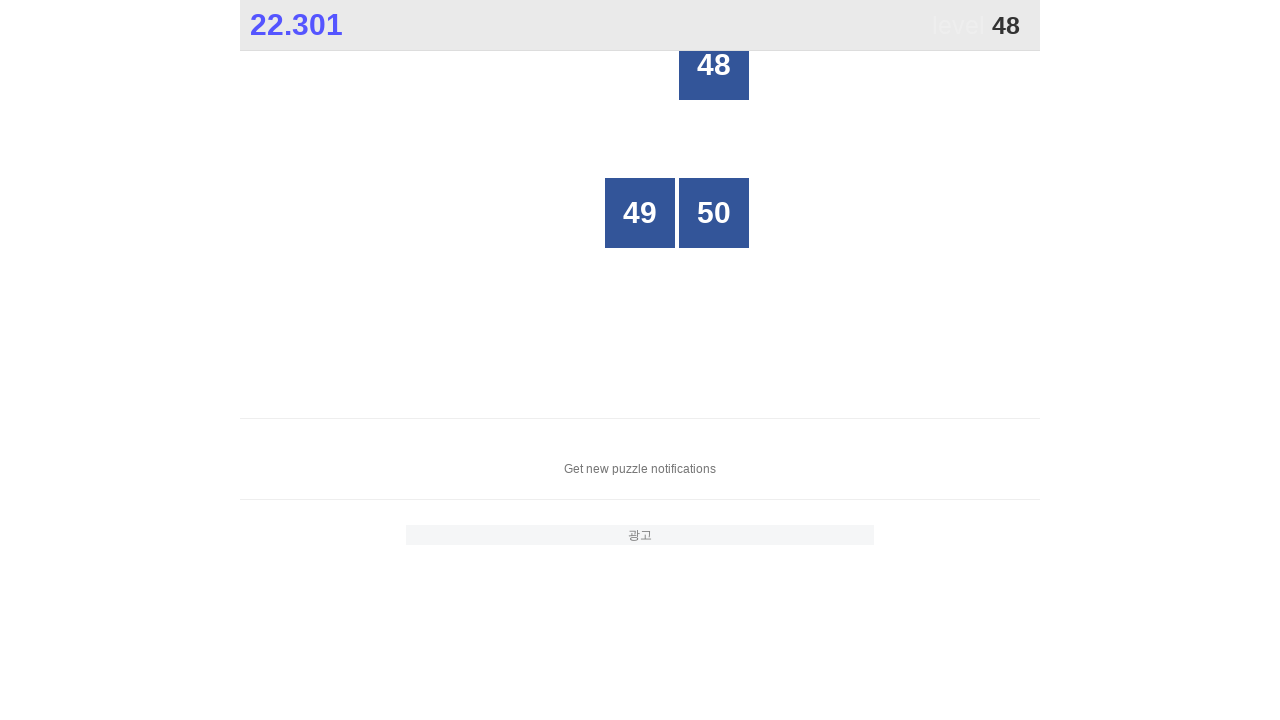

Clicked button with number 48 at (714, 65) on xpath=//*[@id="grid"]/div[*] >> nth=0
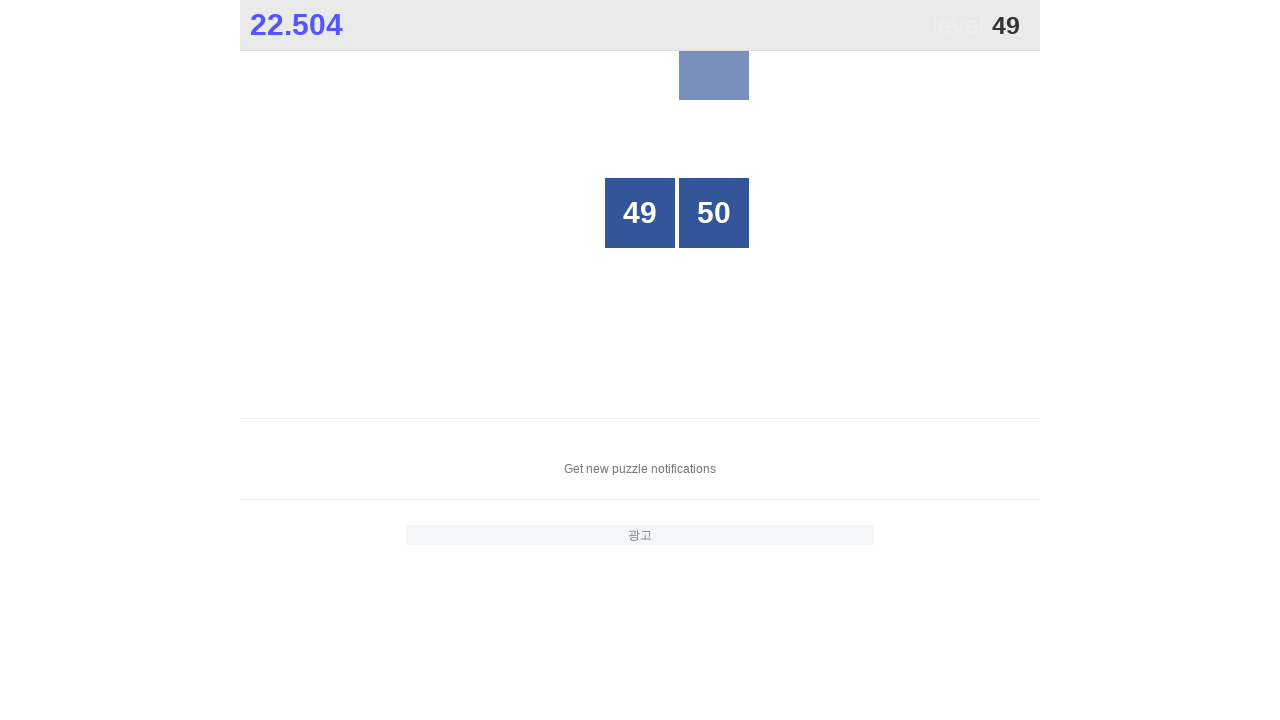

Located all buttons in grid to find number 49
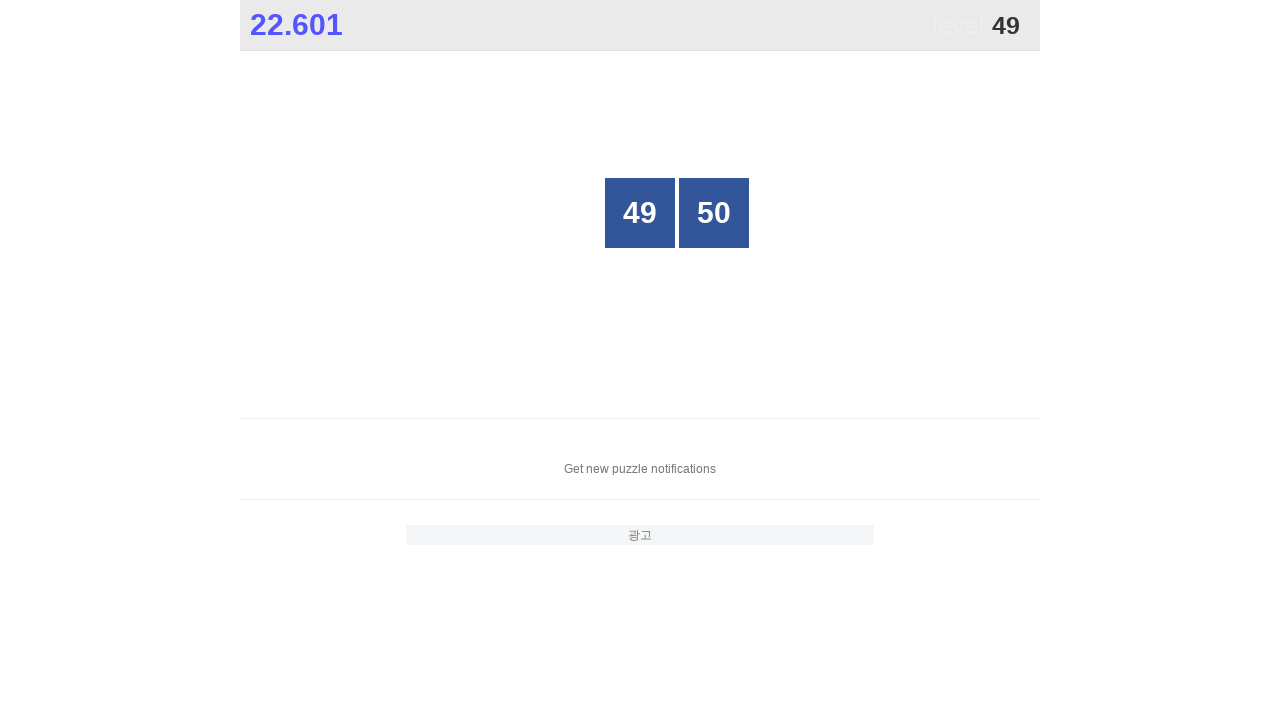

Clicked button with number 49 at (640, 213) on xpath=//*[@id="grid"]/div[*] >> nth=0
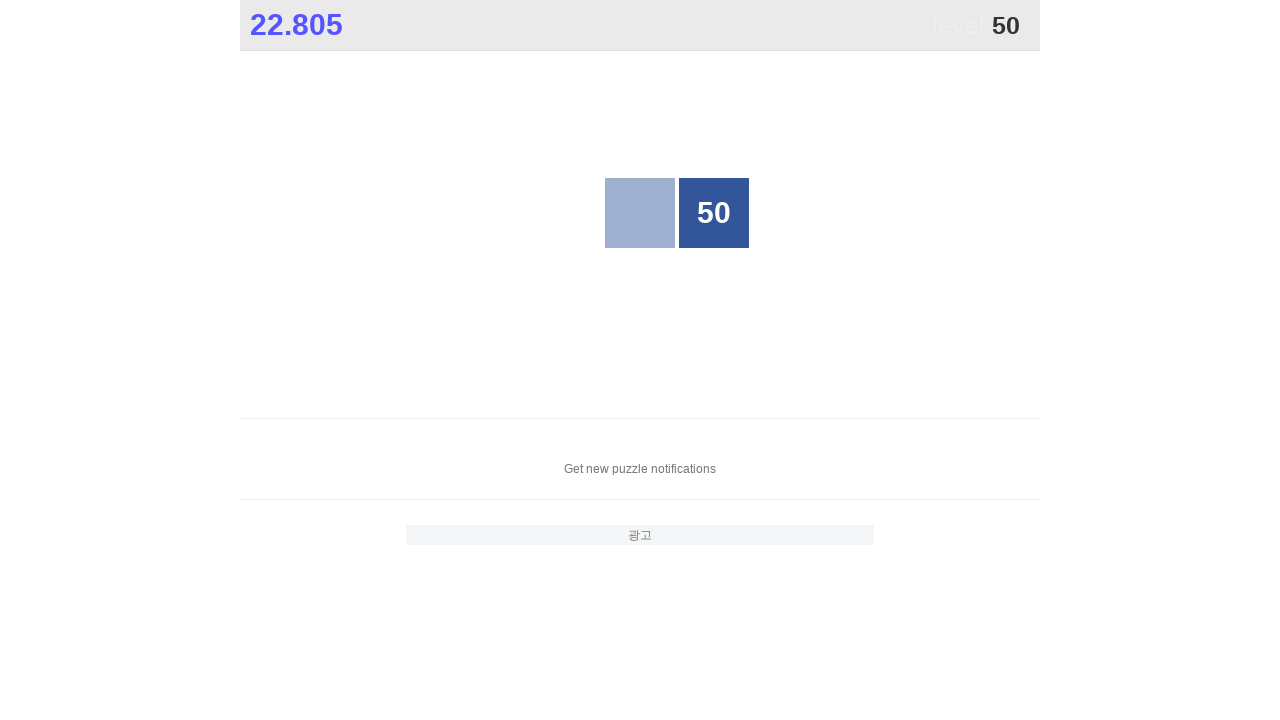

Located all buttons in grid to find number 50
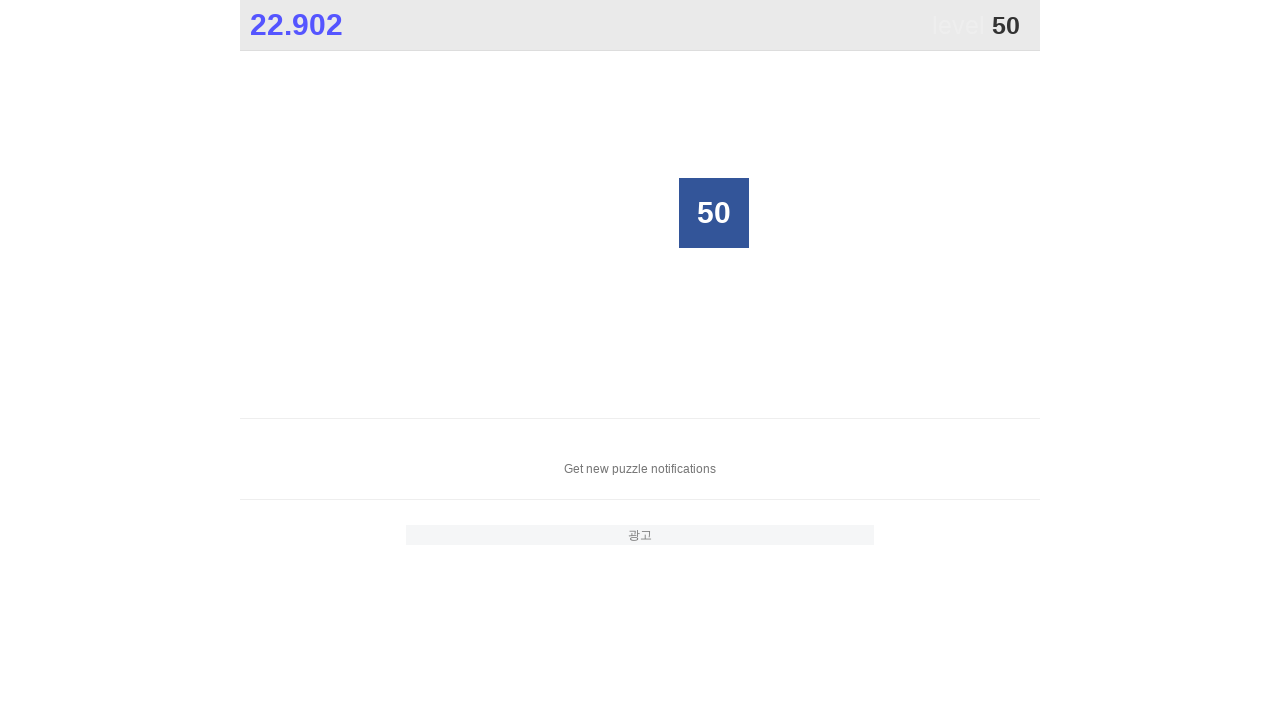

Clicked button with number 50 at (714, 213) on xpath=//*[@id="grid"]/div[*] >> nth=0
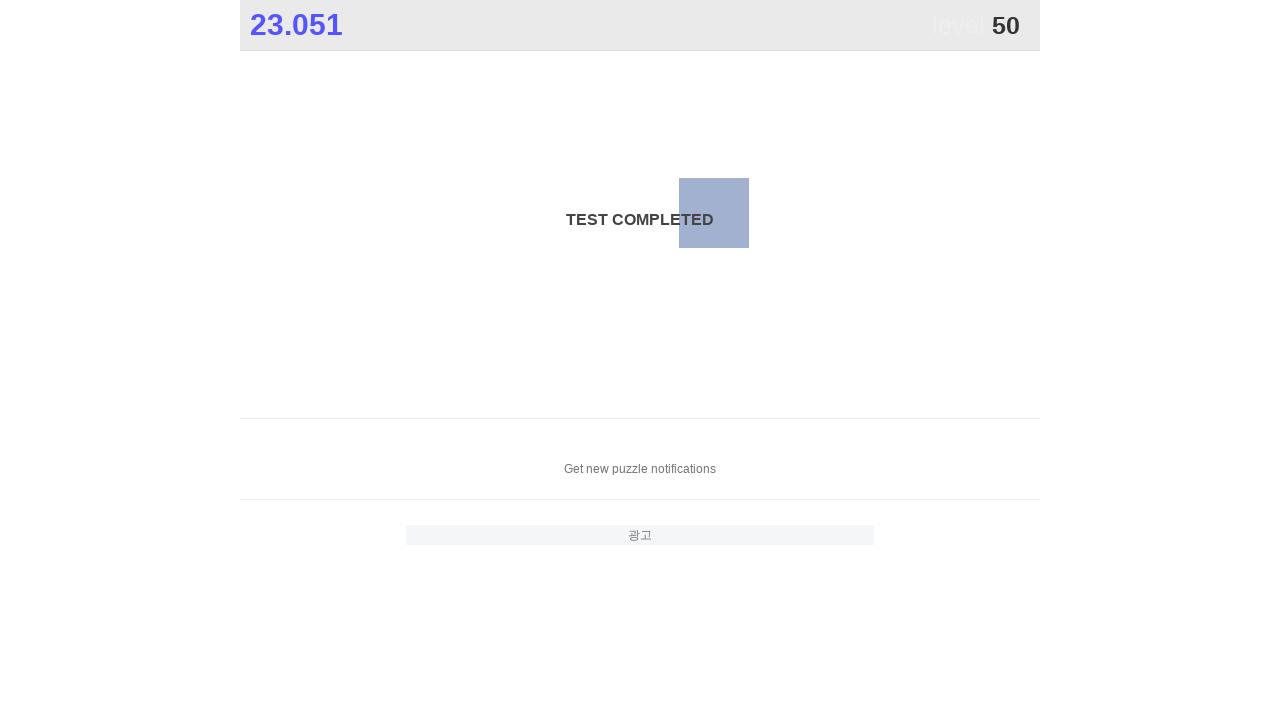

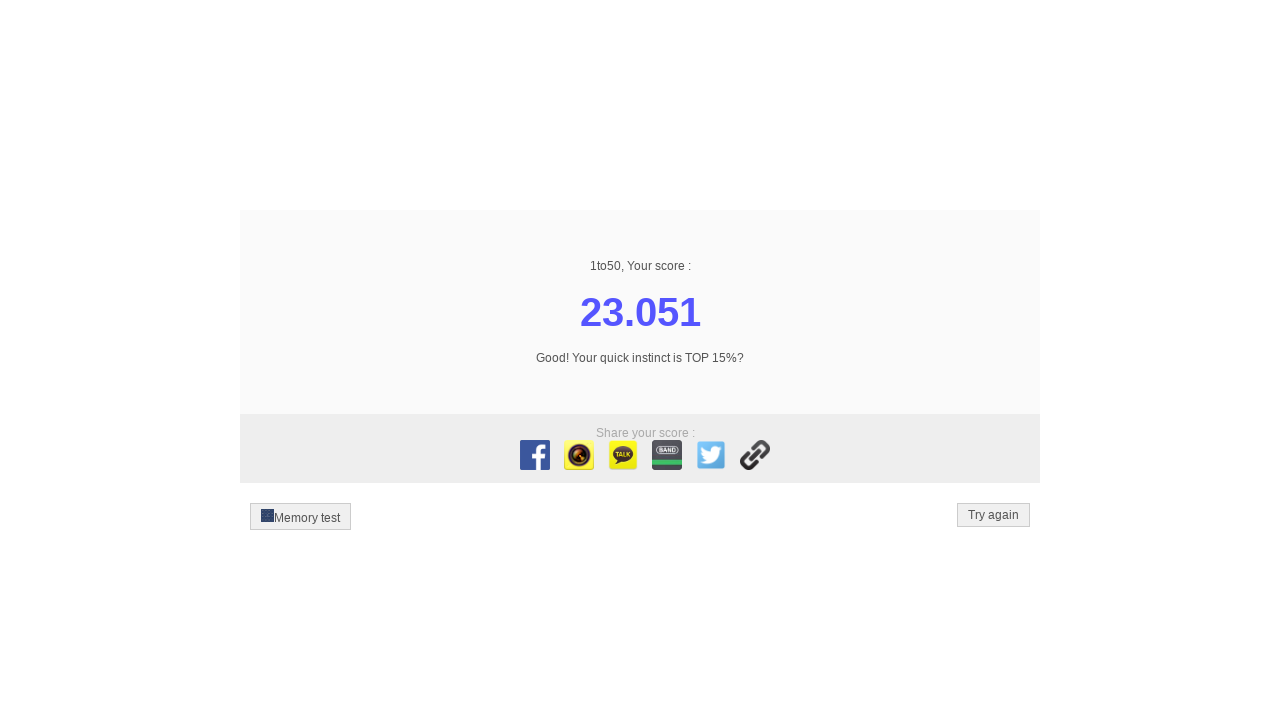